Tests filling a large form with multiple text input fields and submitting it by clicking the submit button

Starting URL: http://suninjuly.github.io/huge_form.html

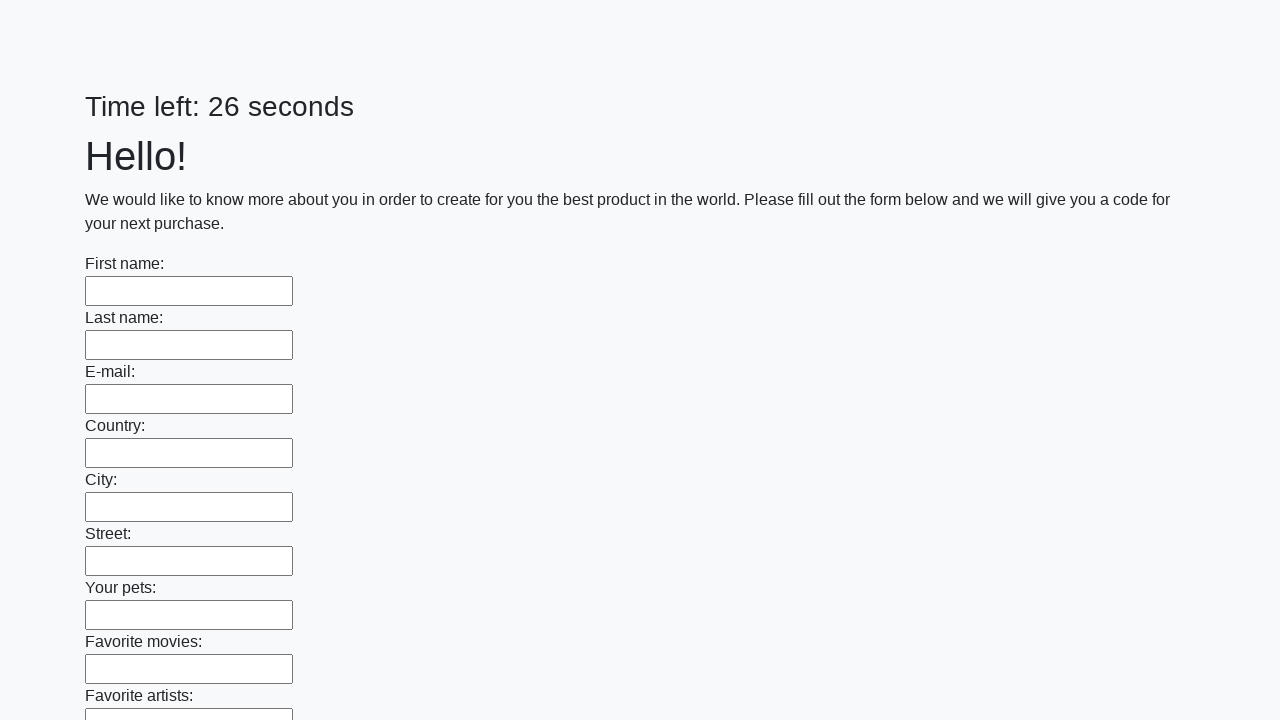

Navigated to huge form page
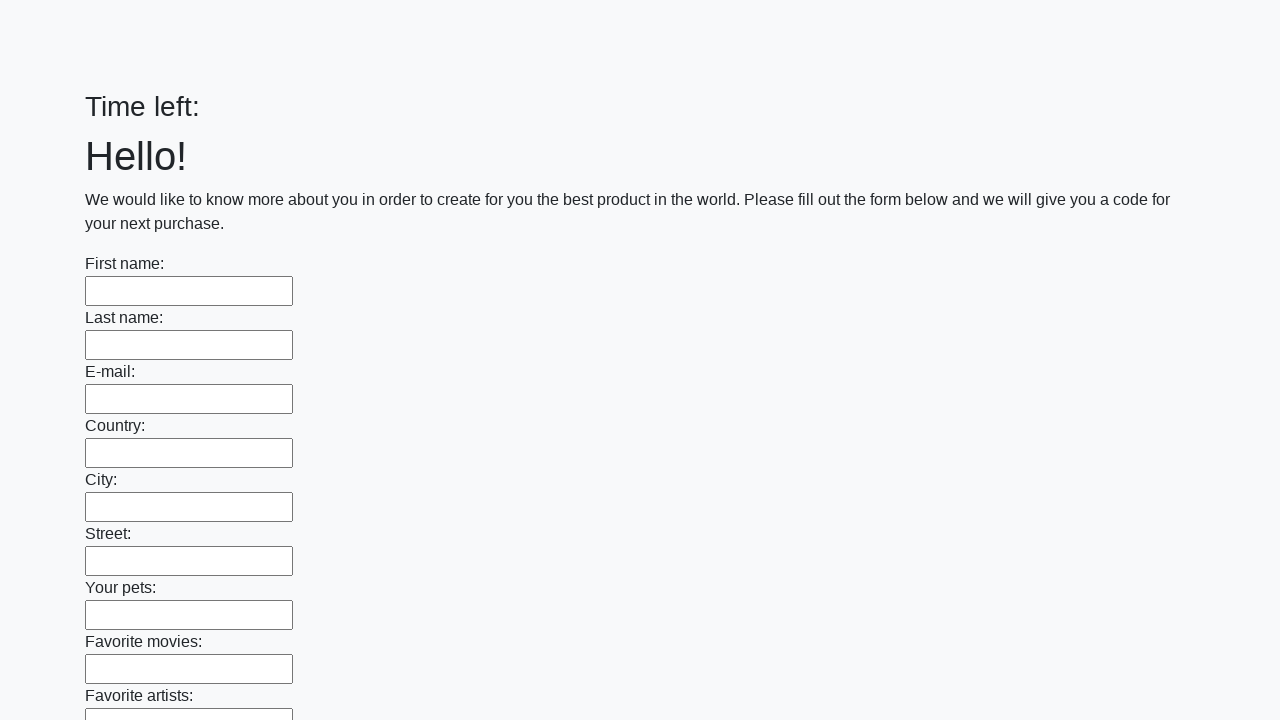

Located all text input fields
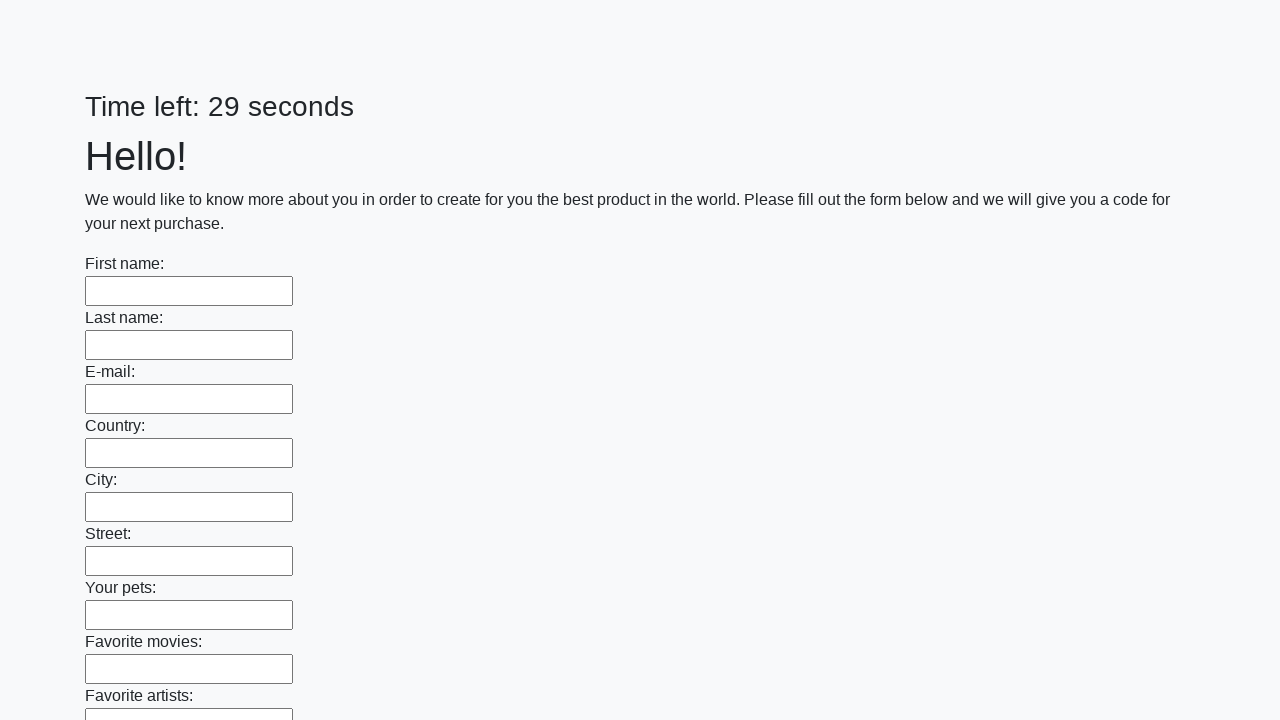

Found 100 text input fields
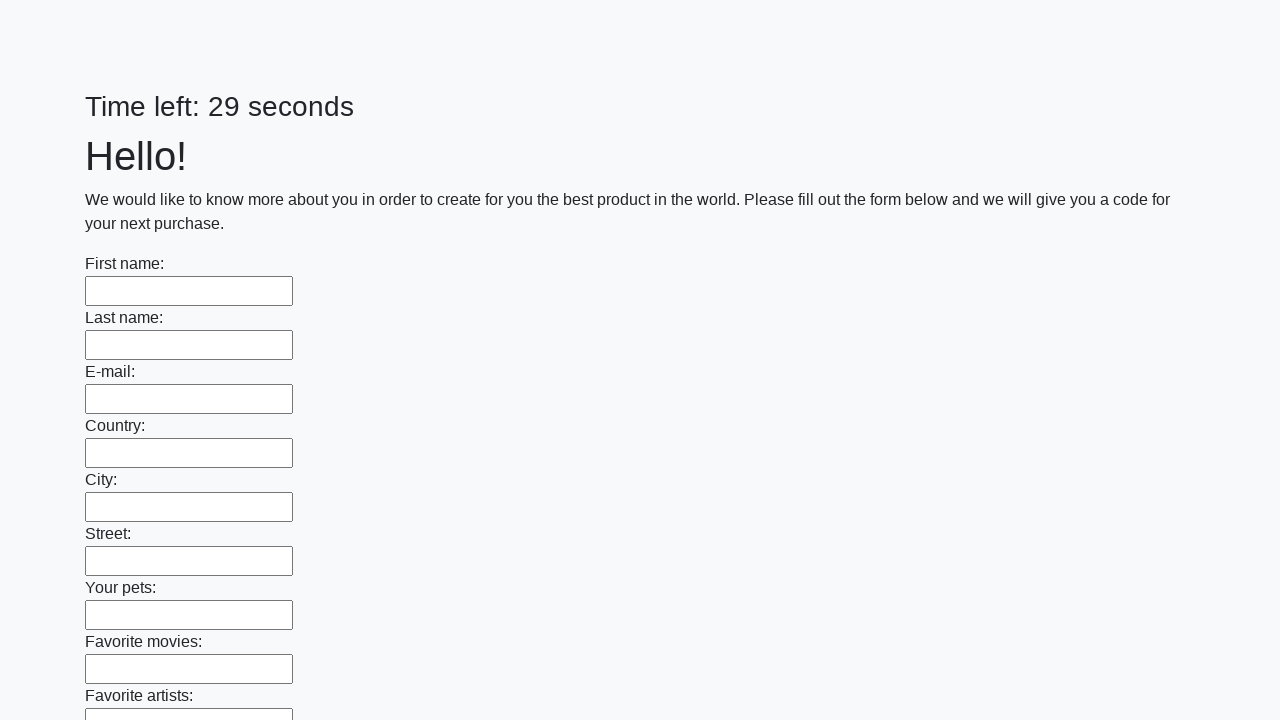

Filled text input field 1 of 100 with 'Test Response 12345' on input[type='text'] >> nth=0
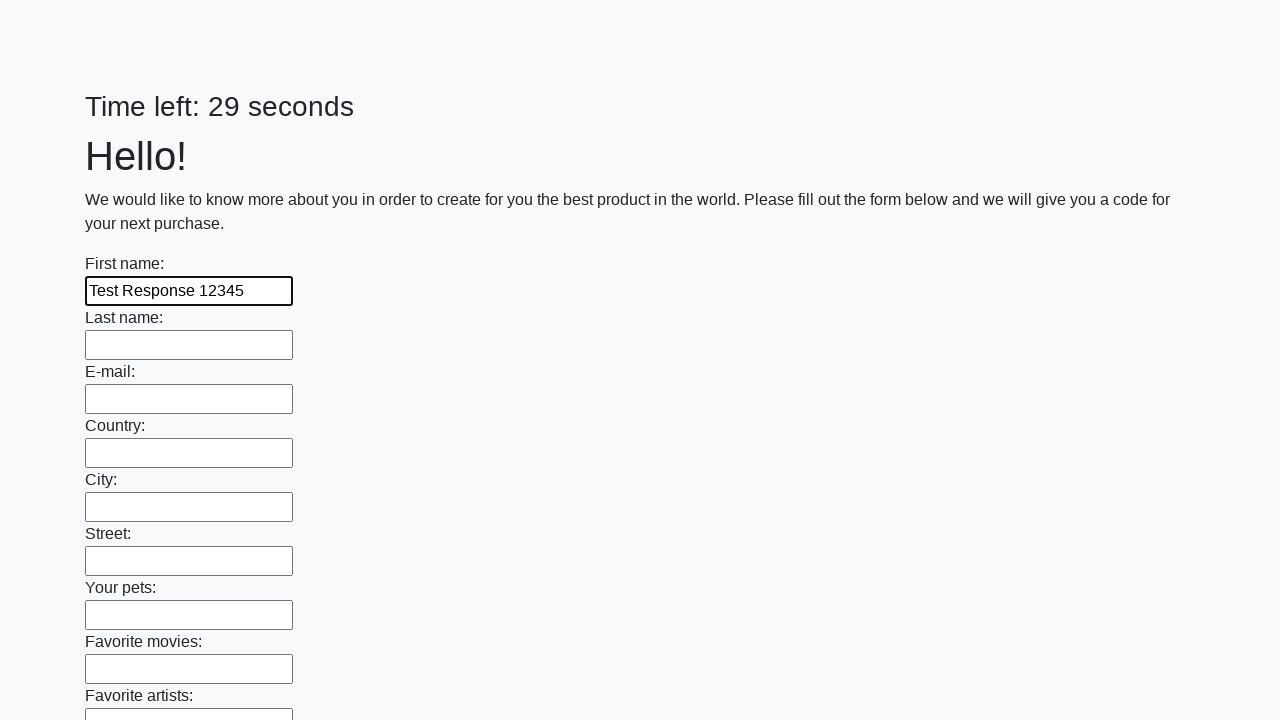

Filled text input field 2 of 100 with 'Test Response 12345' on input[type='text'] >> nth=1
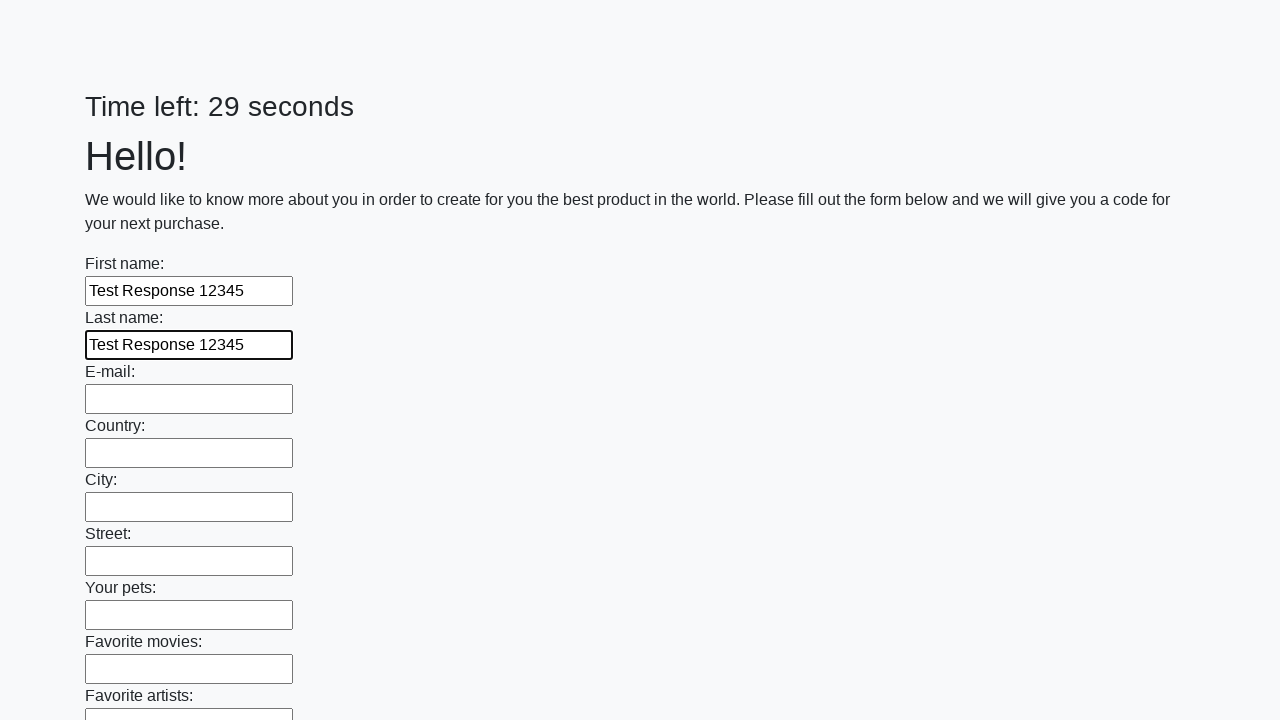

Filled text input field 3 of 100 with 'Test Response 12345' on input[type='text'] >> nth=2
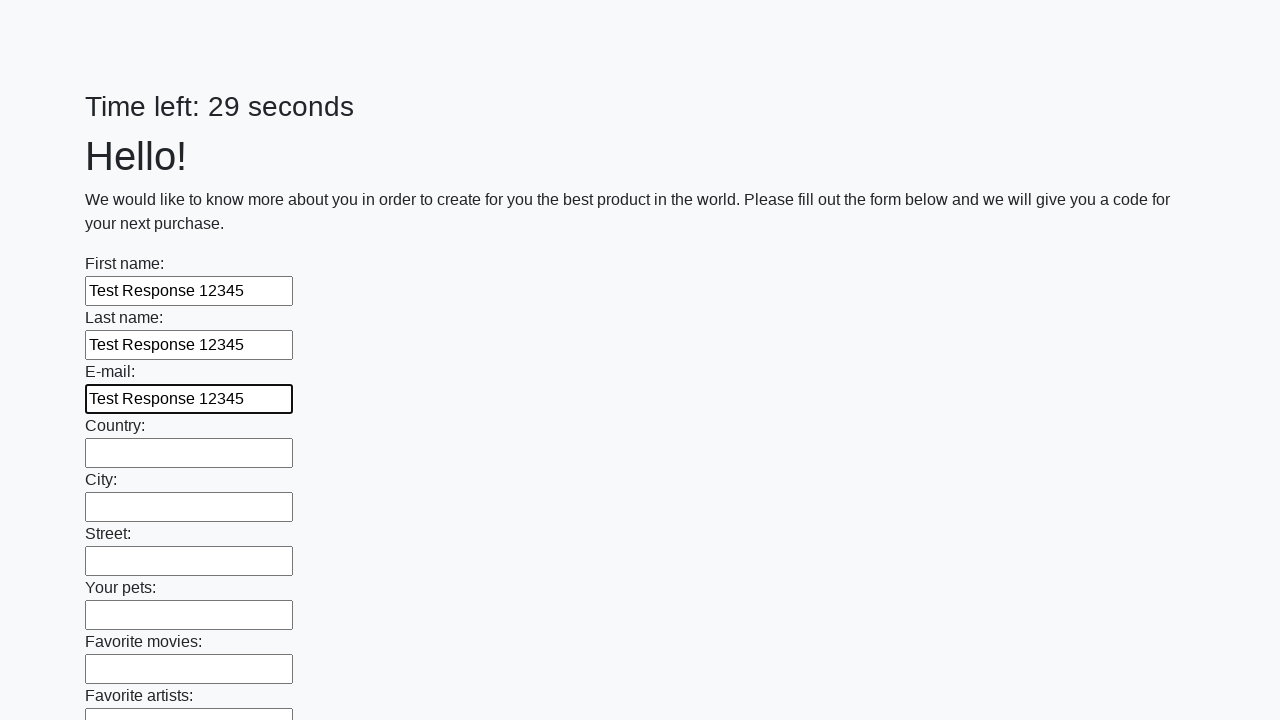

Filled text input field 4 of 100 with 'Test Response 12345' on input[type='text'] >> nth=3
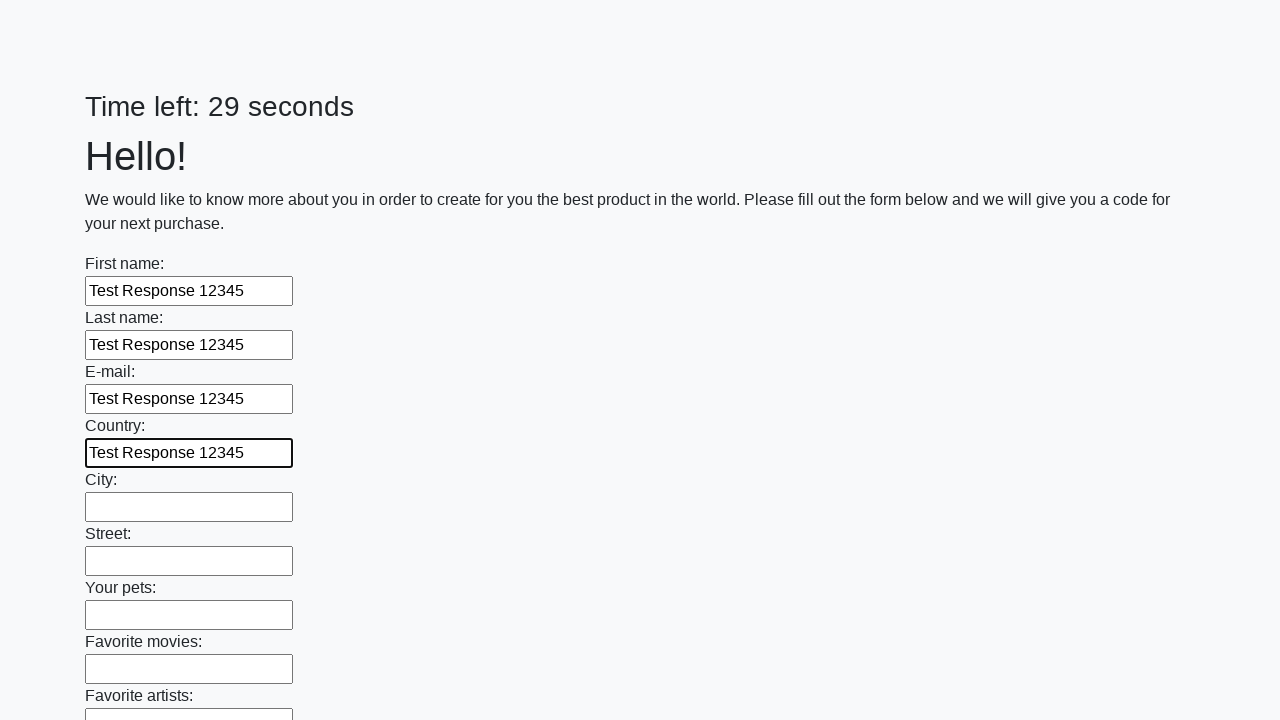

Filled text input field 5 of 100 with 'Test Response 12345' on input[type='text'] >> nth=4
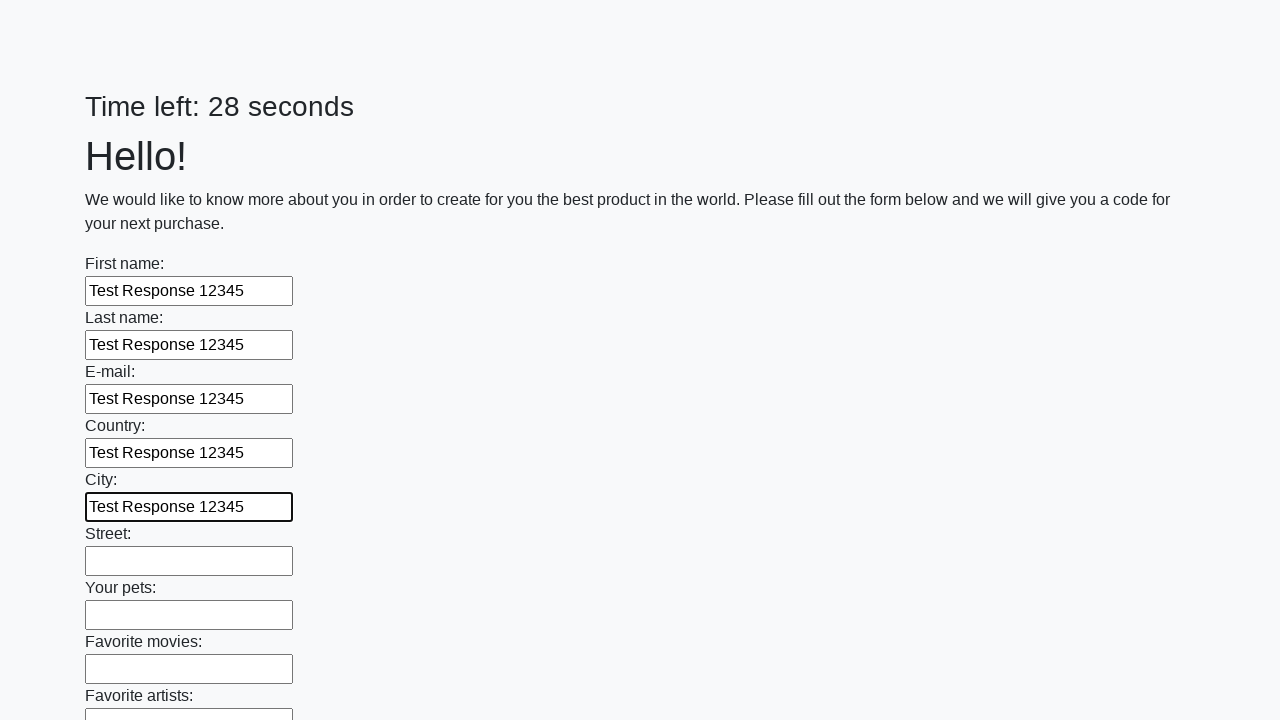

Filled text input field 6 of 100 with 'Test Response 12345' on input[type='text'] >> nth=5
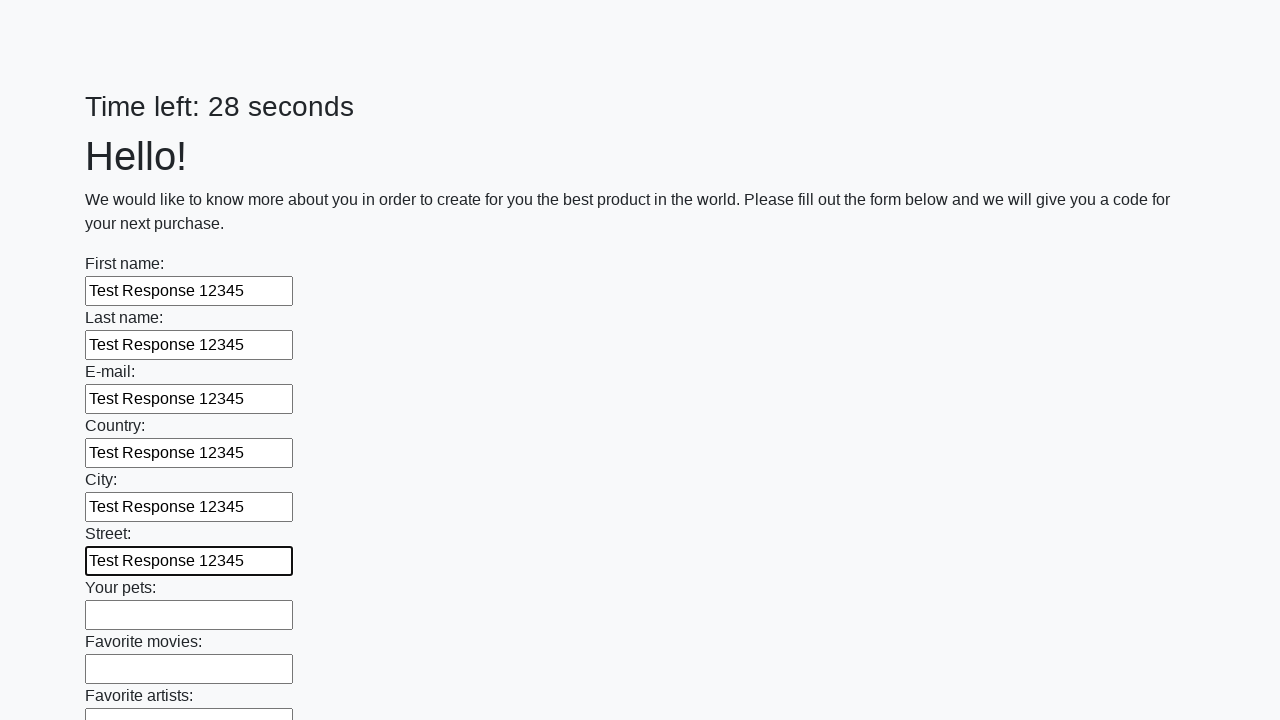

Filled text input field 7 of 100 with 'Test Response 12345' on input[type='text'] >> nth=6
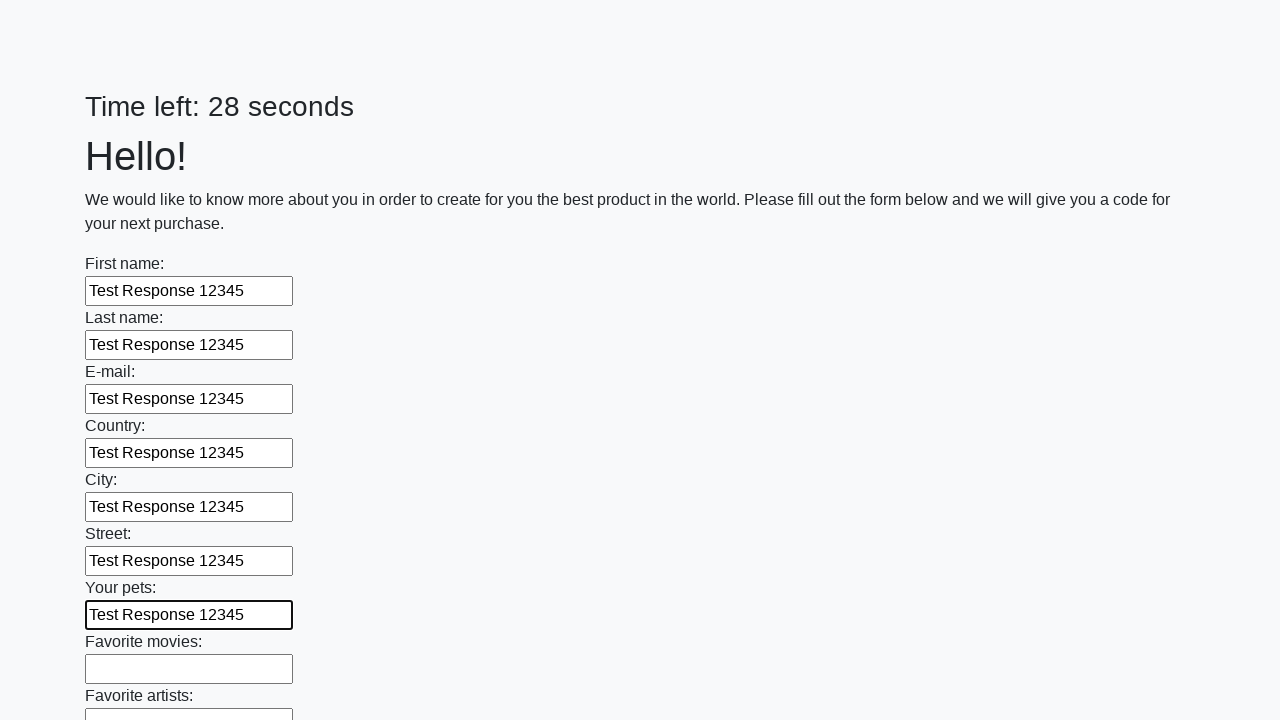

Filled text input field 8 of 100 with 'Test Response 12345' on input[type='text'] >> nth=7
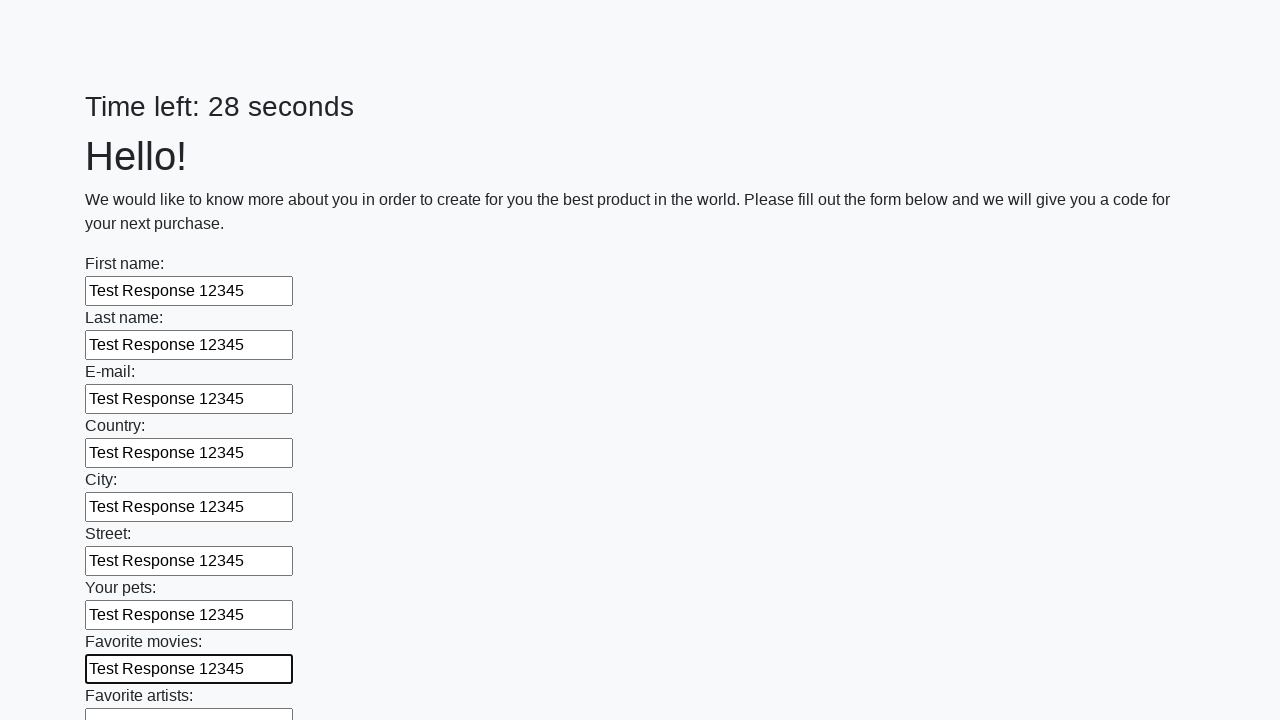

Filled text input field 9 of 100 with 'Test Response 12345' on input[type='text'] >> nth=8
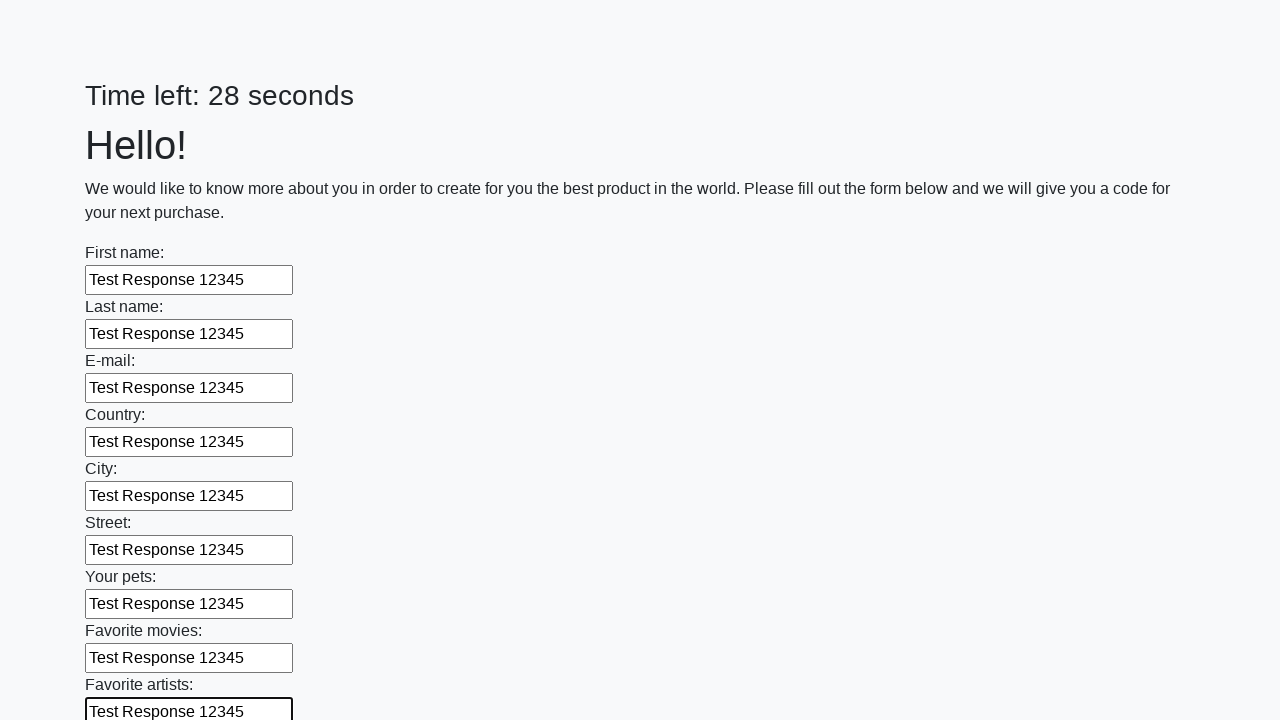

Filled text input field 10 of 100 with 'Test Response 12345' on input[type='text'] >> nth=9
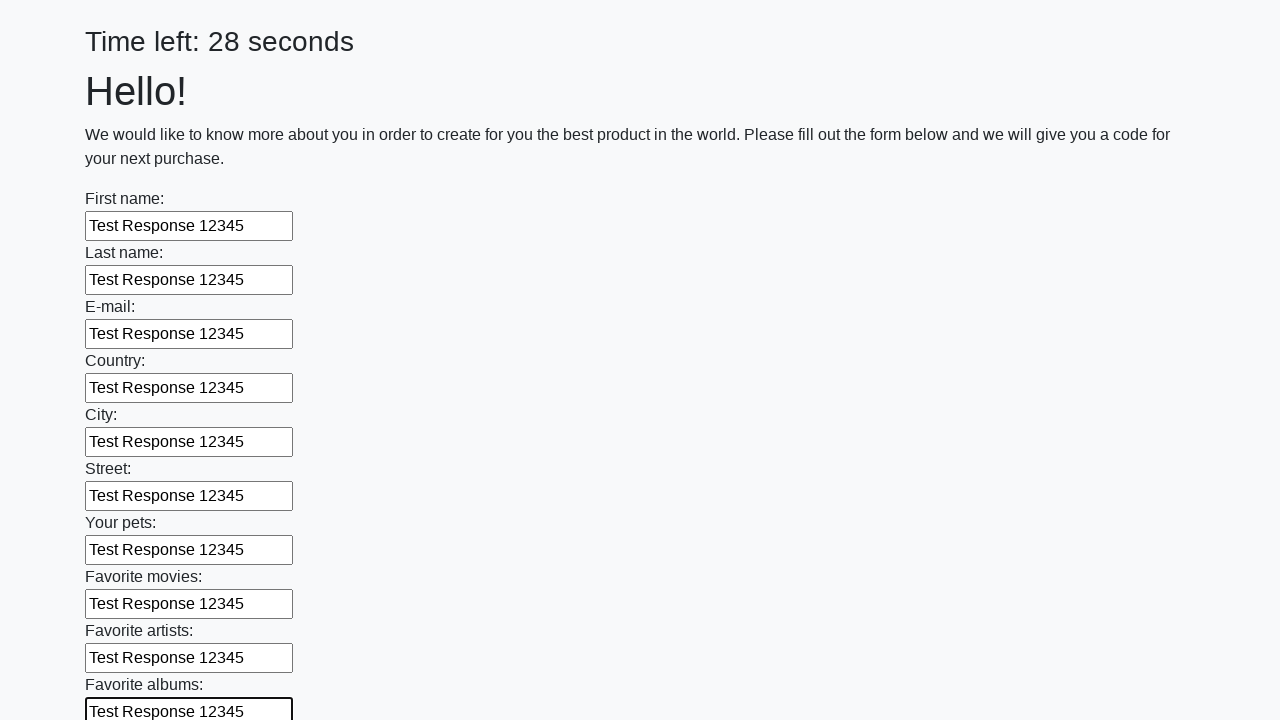

Filled text input field 11 of 100 with 'Test Response 12345' on input[type='text'] >> nth=10
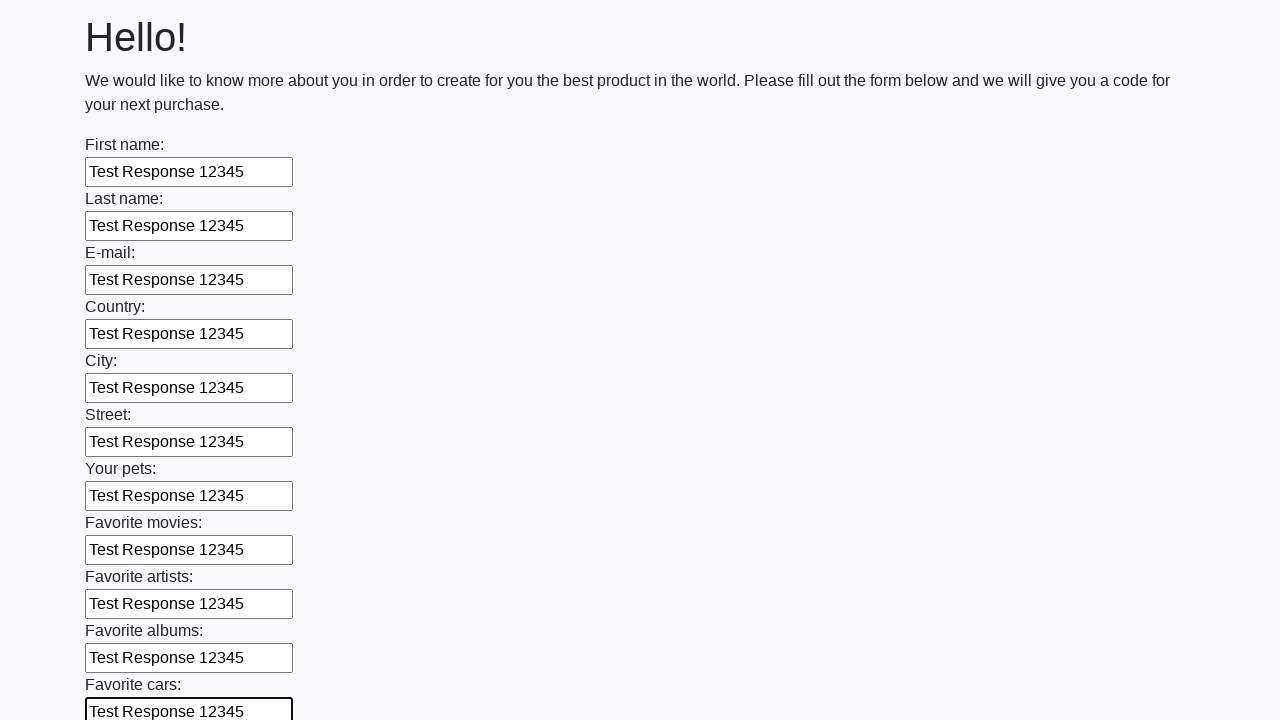

Filled text input field 12 of 100 with 'Test Response 12345' on input[type='text'] >> nth=11
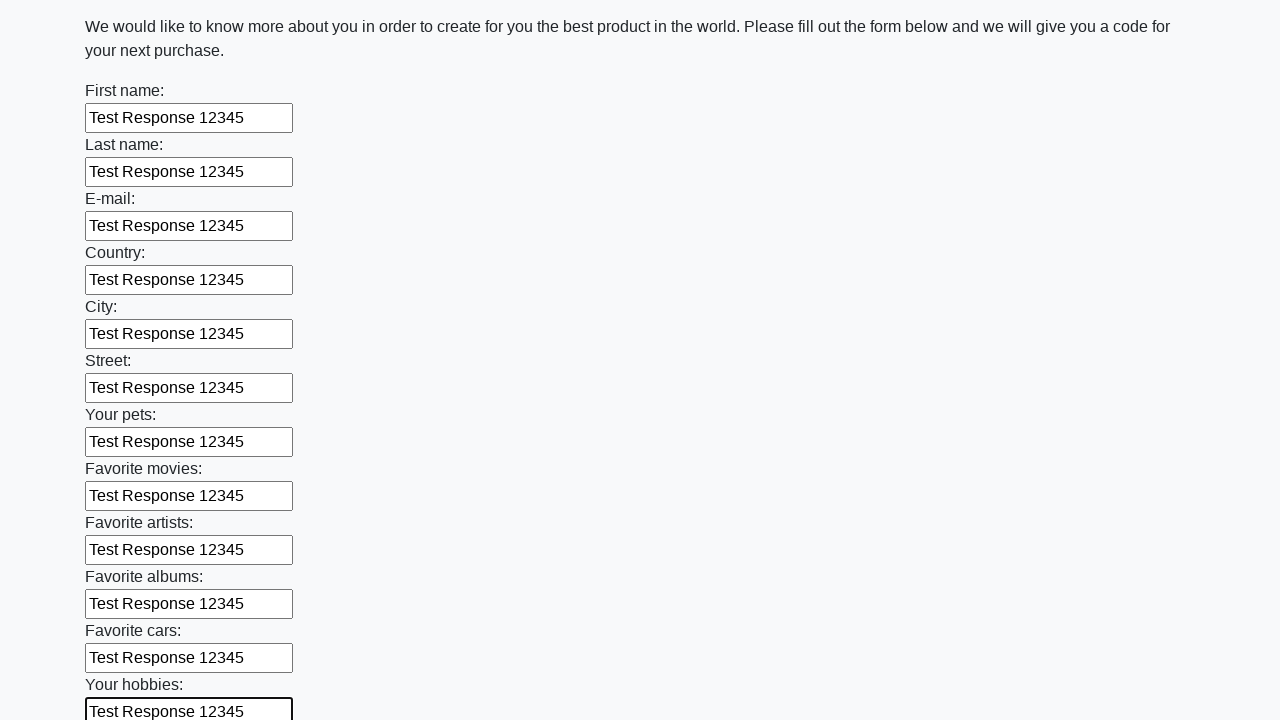

Filled text input field 13 of 100 with 'Test Response 12345' on input[type='text'] >> nth=12
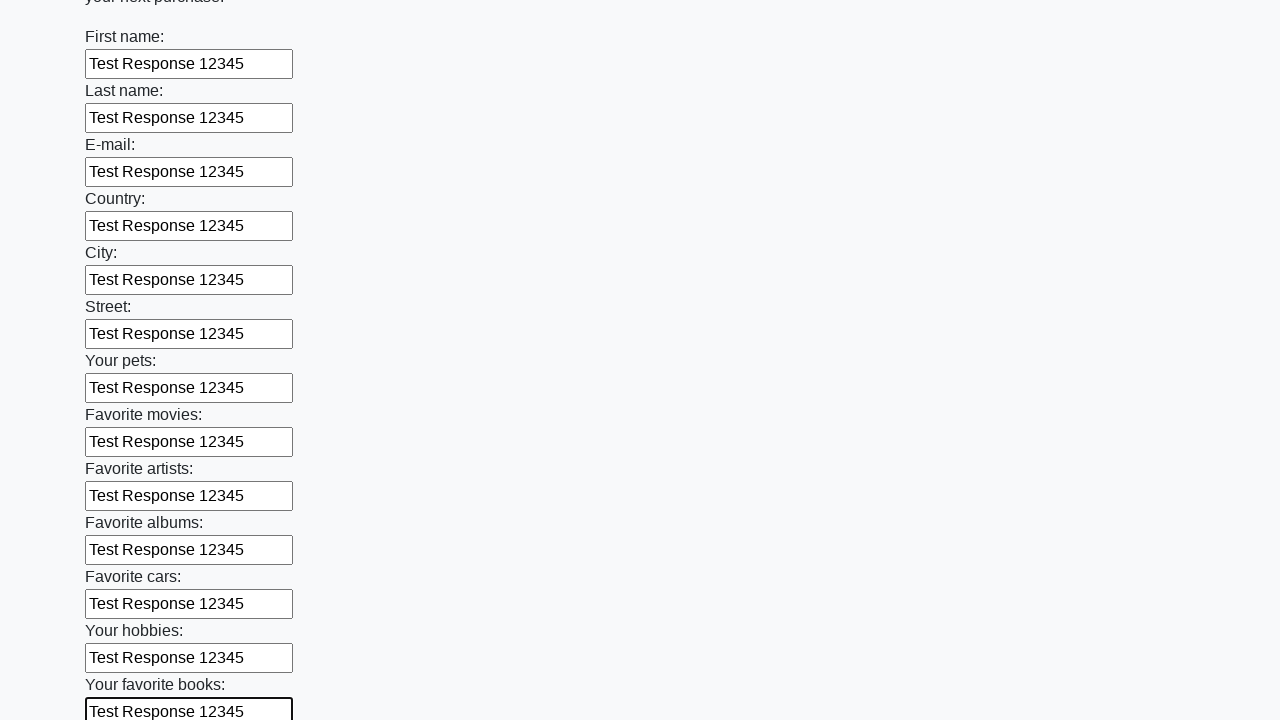

Filled text input field 14 of 100 with 'Test Response 12345' on input[type='text'] >> nth=13
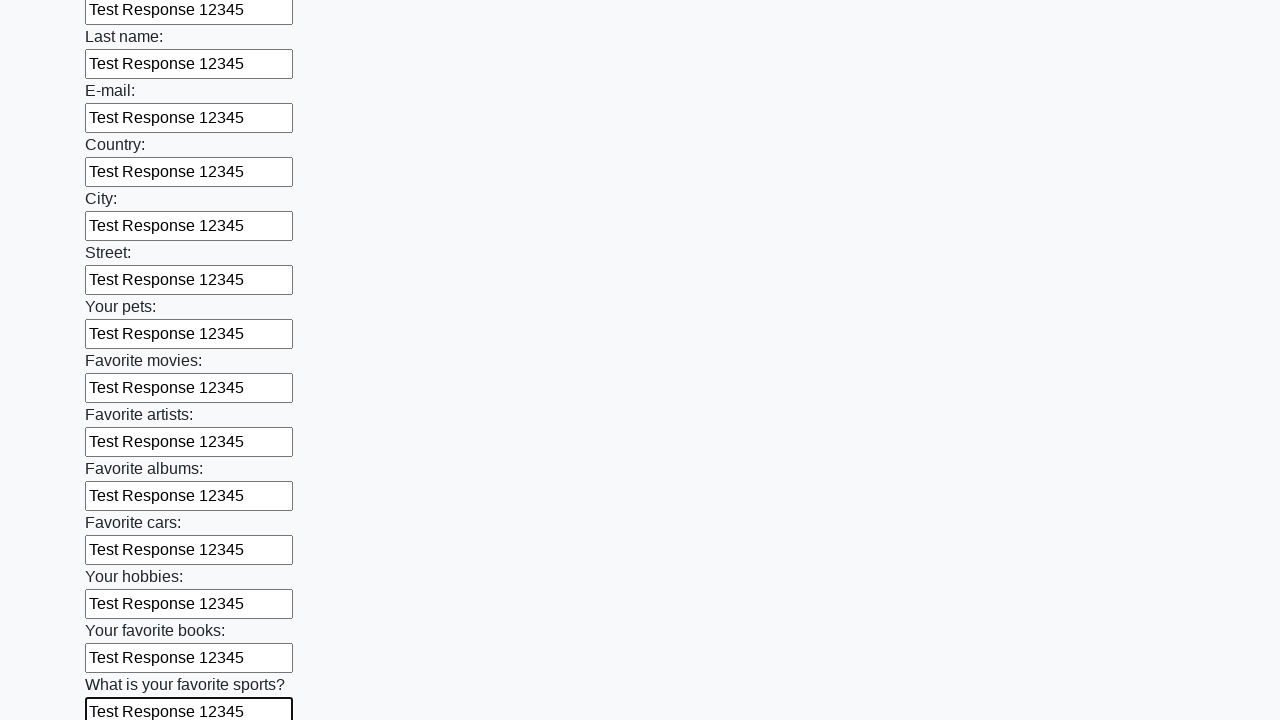

Filled text input field 15 of 100 with 'Test Response 12345' on input[type='text'] >> nth=14
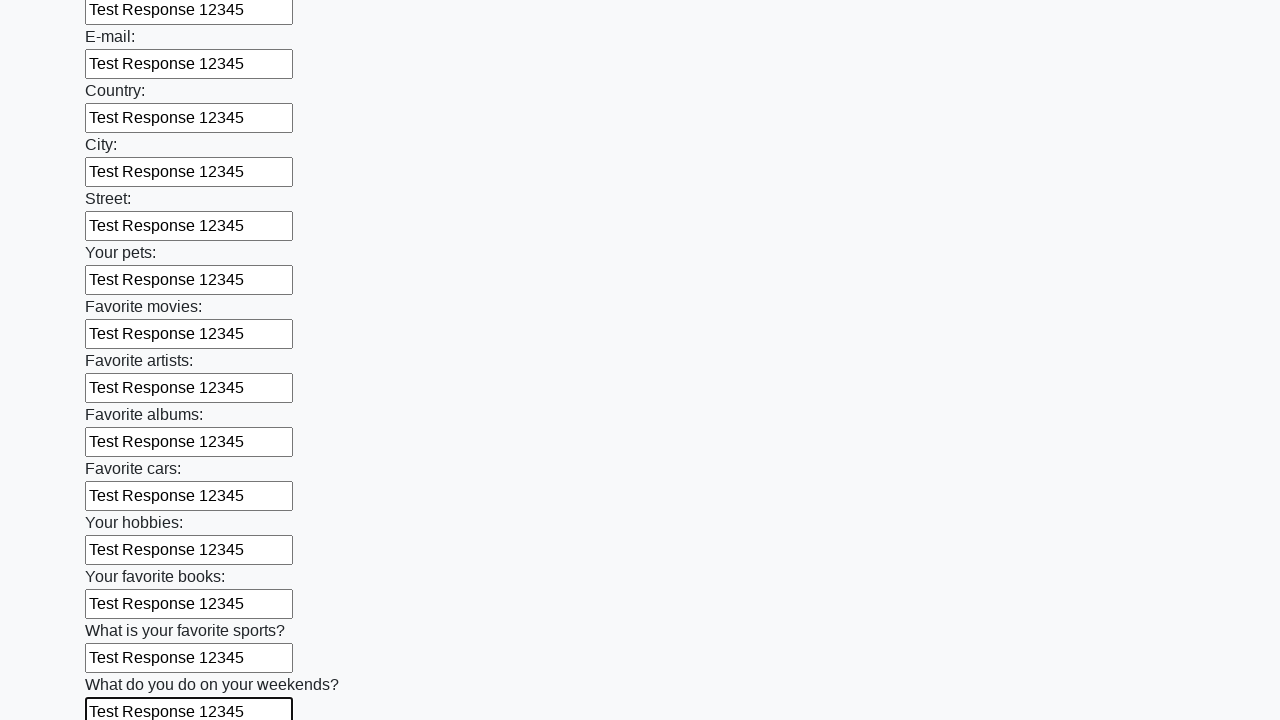

Filled text input field 16 of 100 with 'Test Response 12345' on input[type='text'] >> nth=15
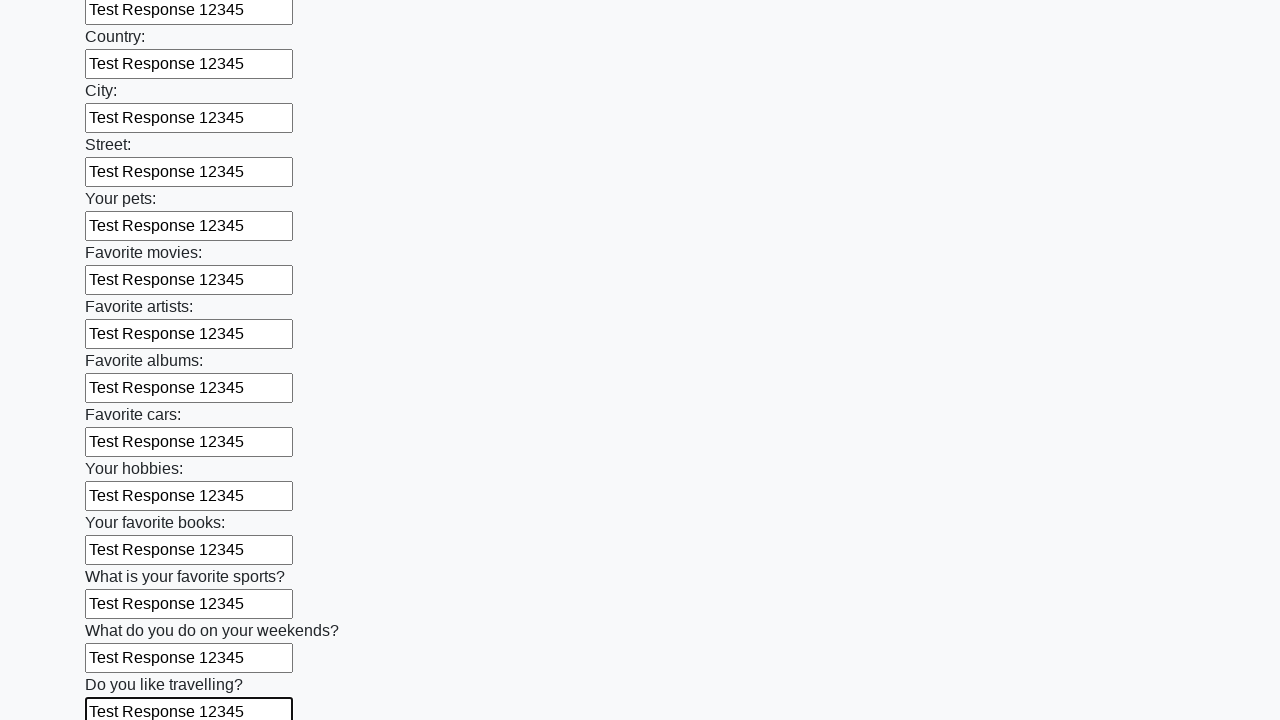

Filled text input field 17 of 100 with 'Test Response 12345' on input[type='text'] >> nth=16
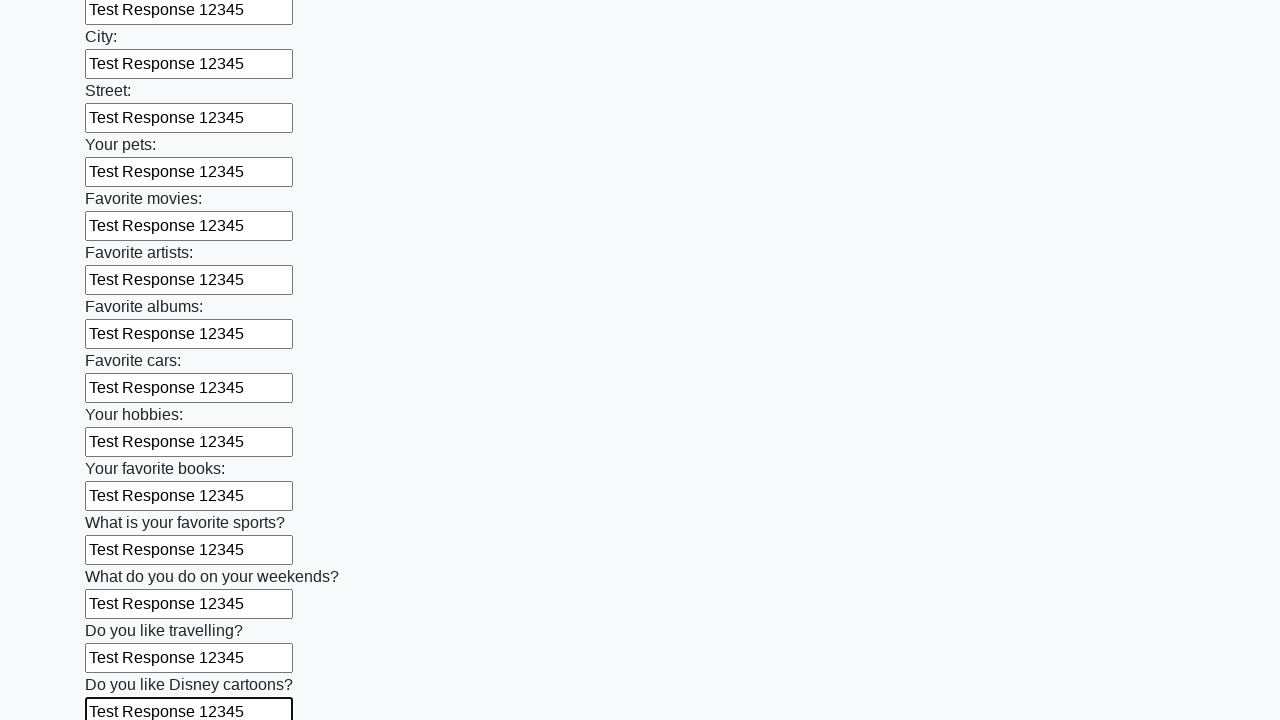

Filled text input field 18 of 100 with 'Test Response 12345' on input[type='text'] >> nth=17
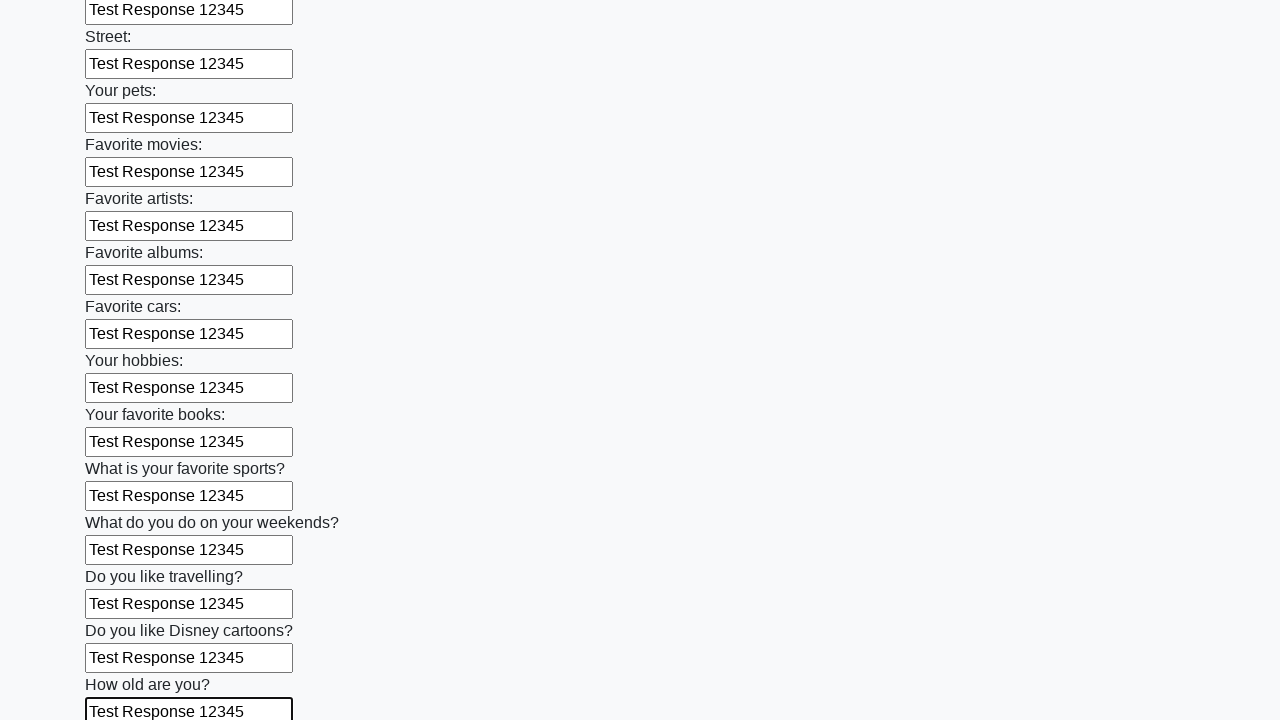

Filled text input field 19 of 100 with 'Test Response 12345' on input[type='text'] >> nth=18
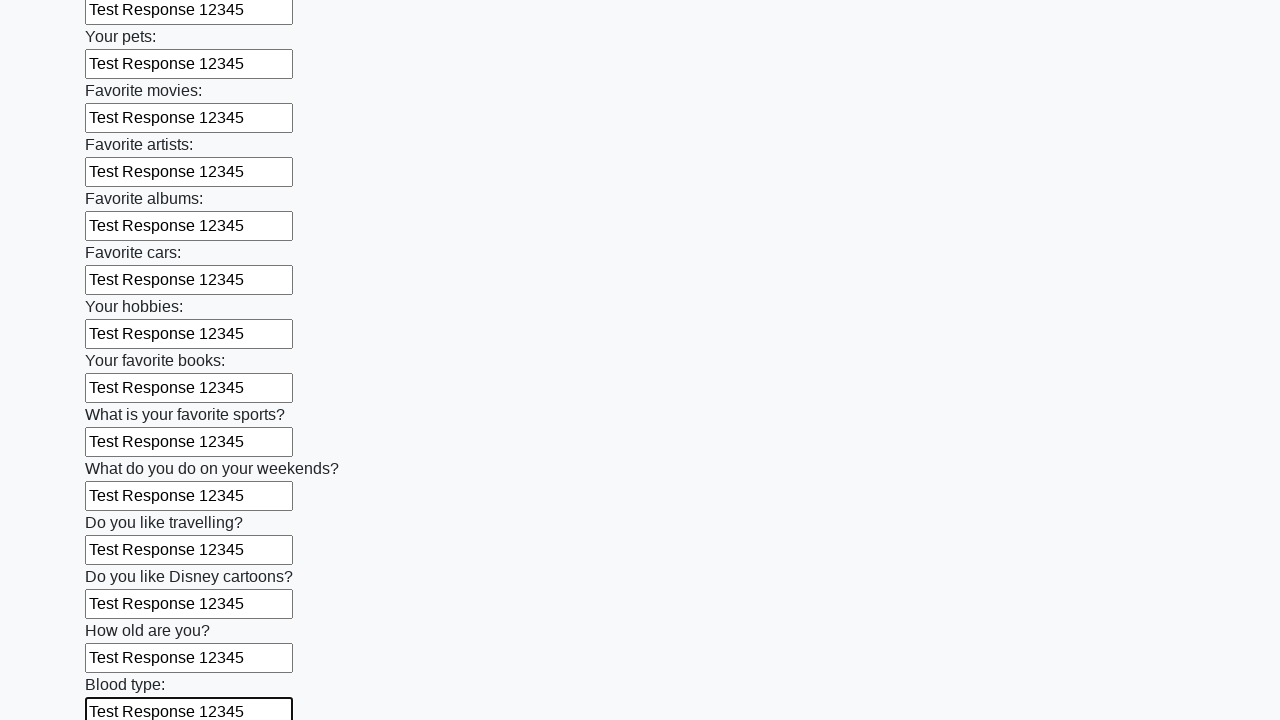

Filled text input field 20 of 100 with 'Test Response 12345' on input[type='text'] >> nth=19
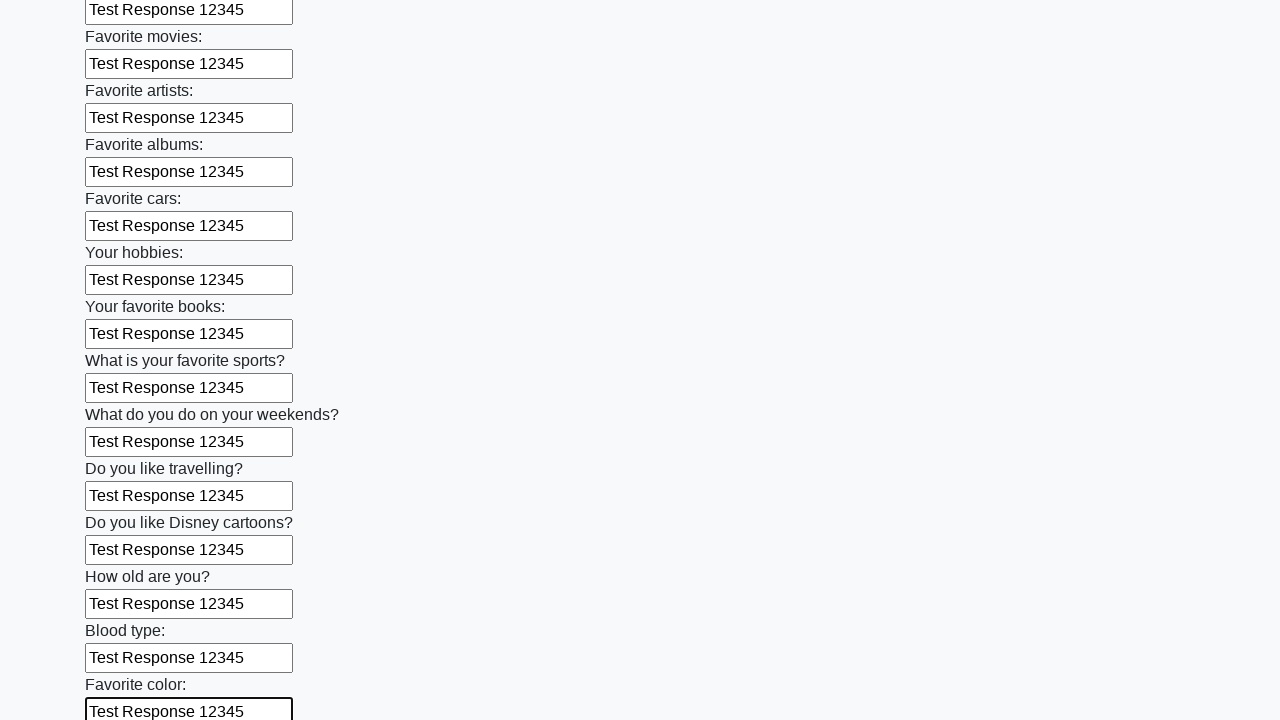

Filled text input field 21 of 100 with 'Test Response 12345' on input[type='text'] >> nth=20
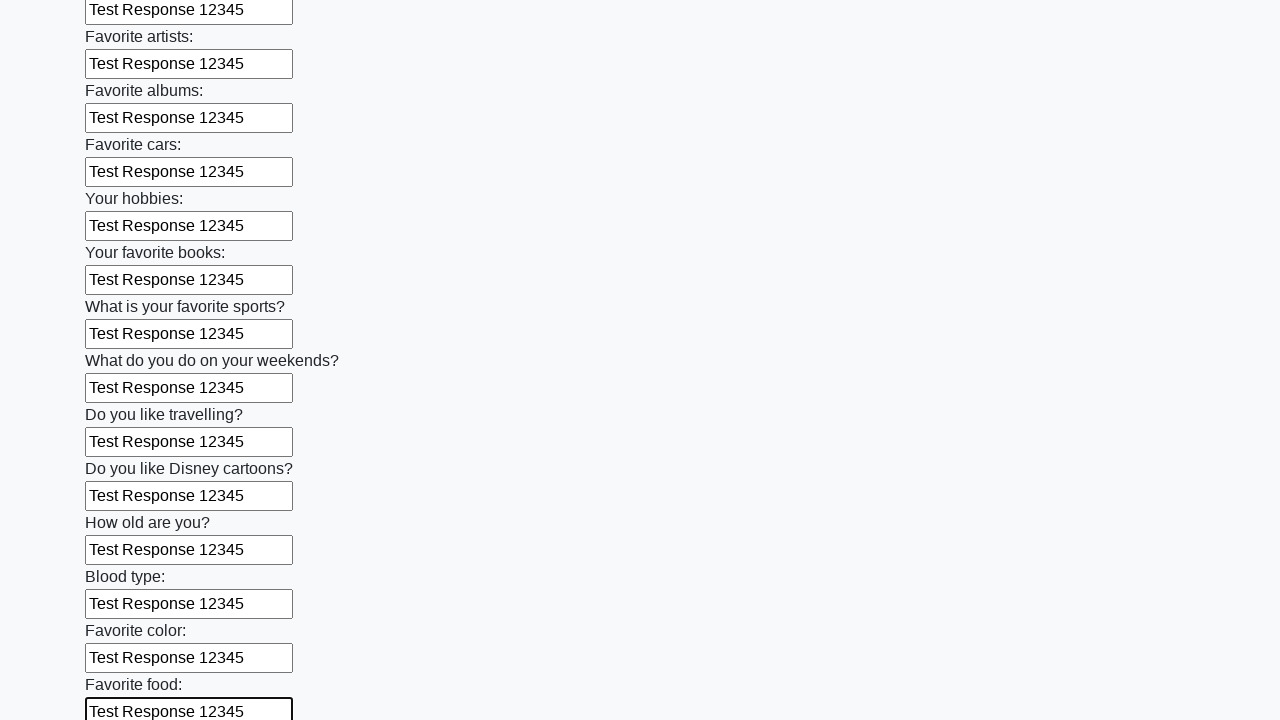

Filled text input field 22 of 100 with 'Test Response 12345' on input[type='text'] >> nth=21
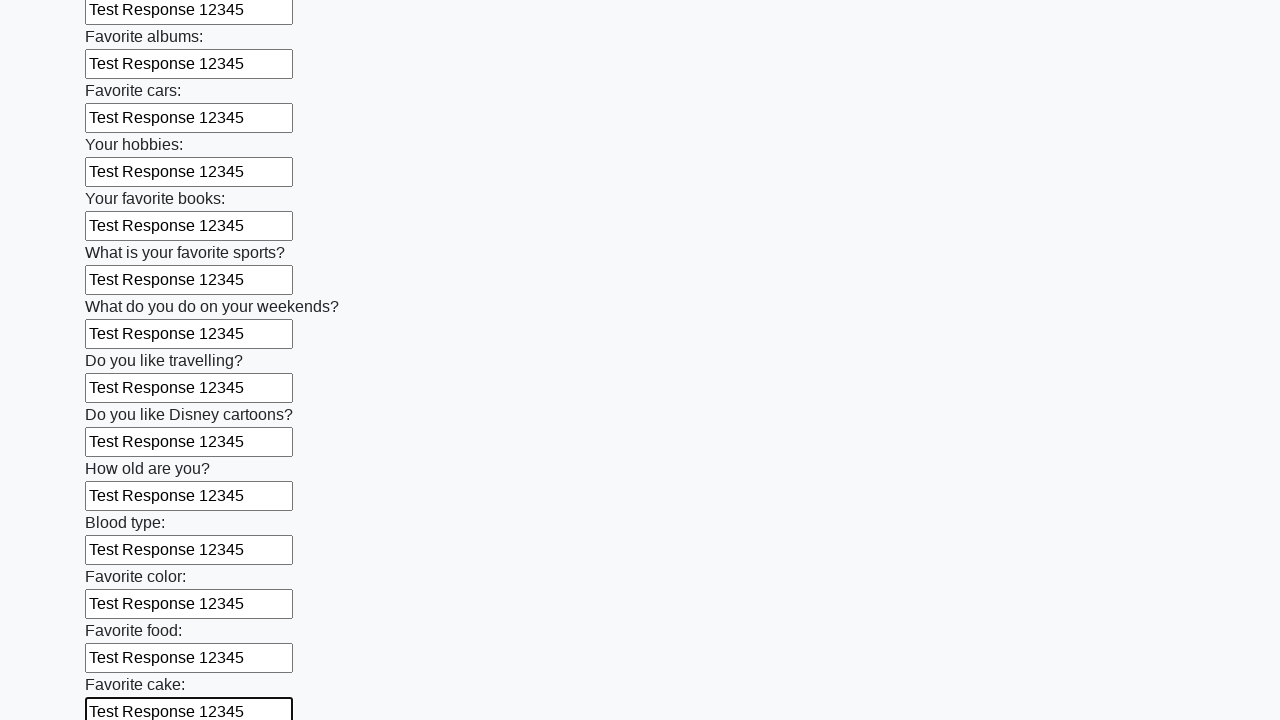

Filled text input field 23 of 100 with 'Test Response 12345' on input[type='text'] >> nth=22
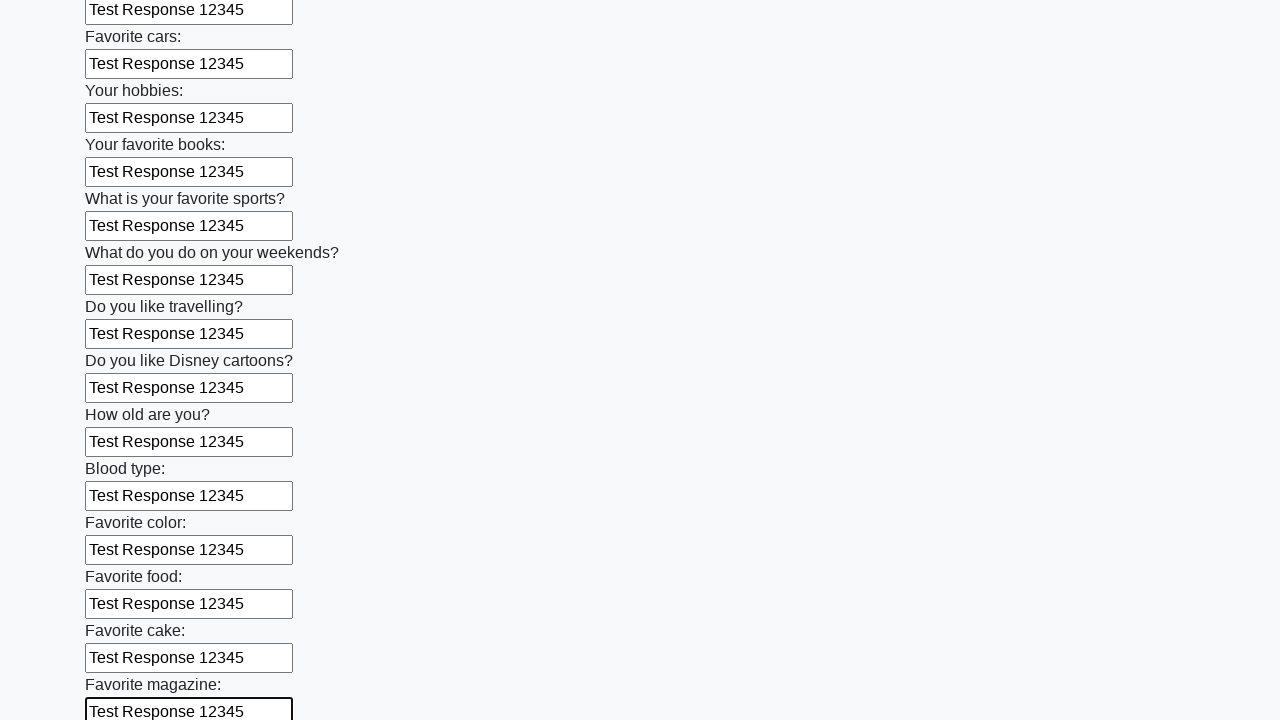

Filled text input field 24 of 100 with 'Test Response 12345' on input[type='text'] >> nth=23
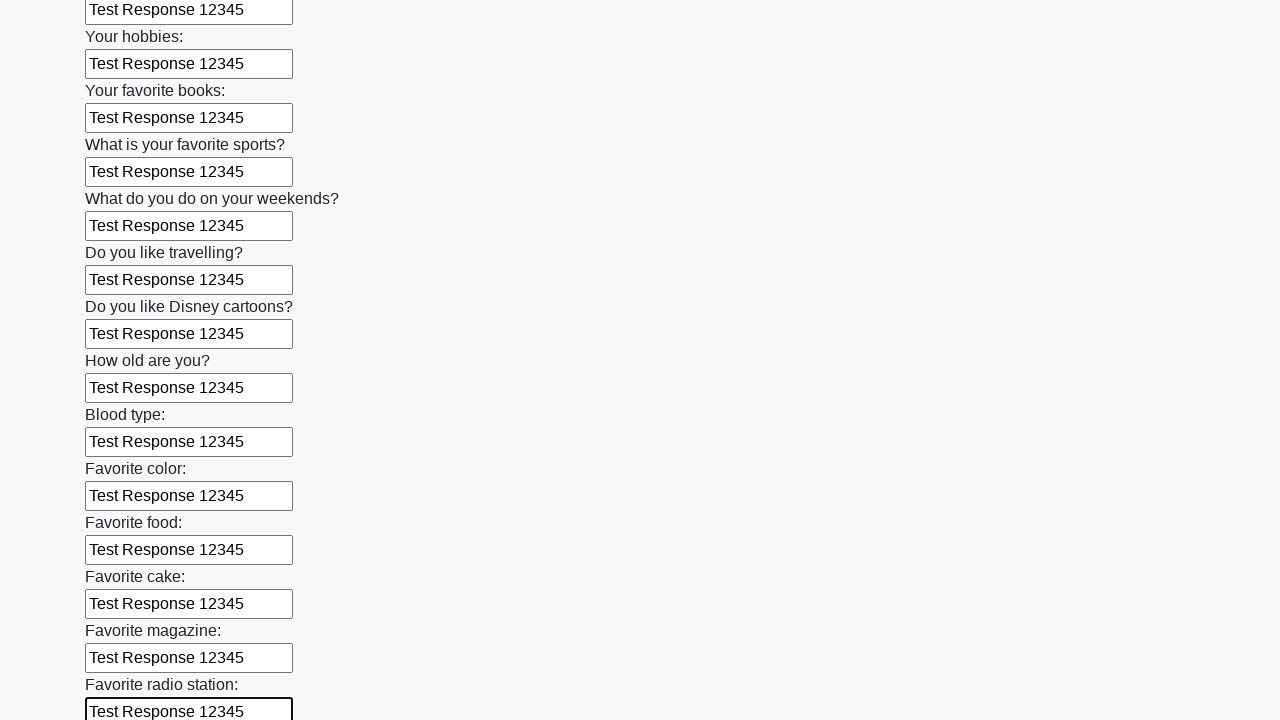

Filled text input field 25 of 100 with 'Test Response 12345' on input[type='text'] >> nth=24
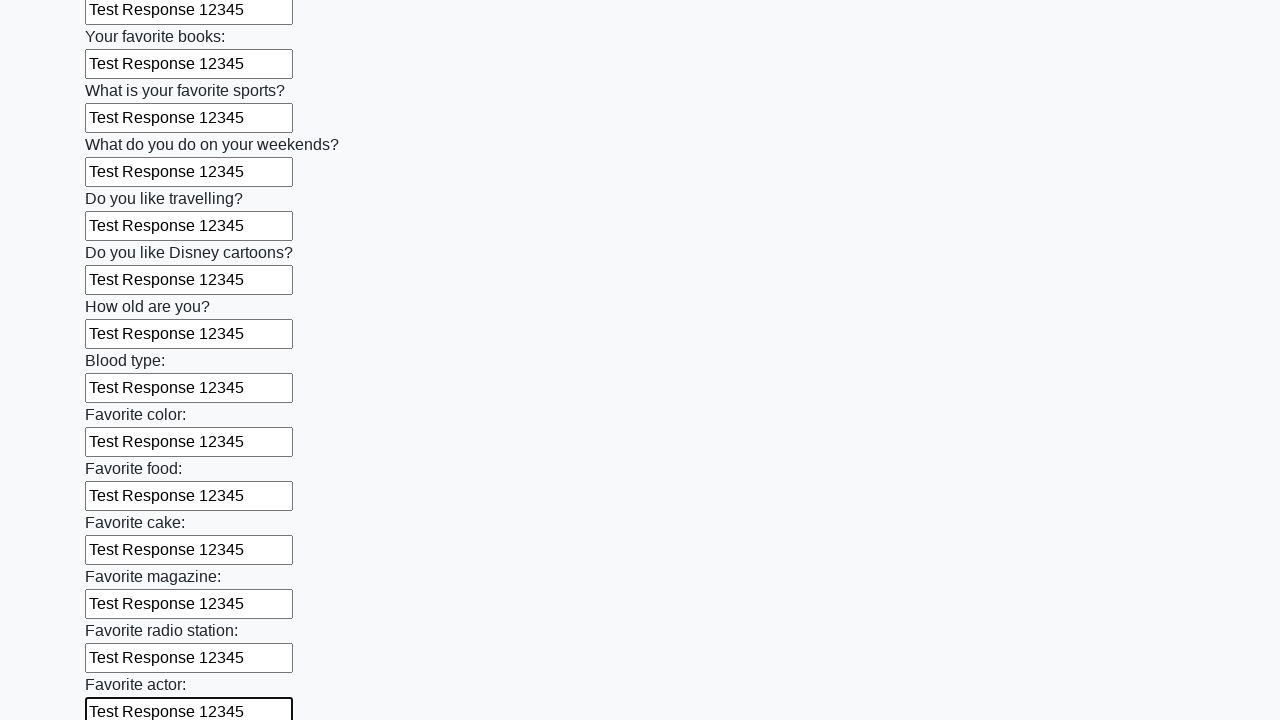

Filled text input field 26 of 100 with 'Test Response 12345' on input[type='text'] >> nth=25
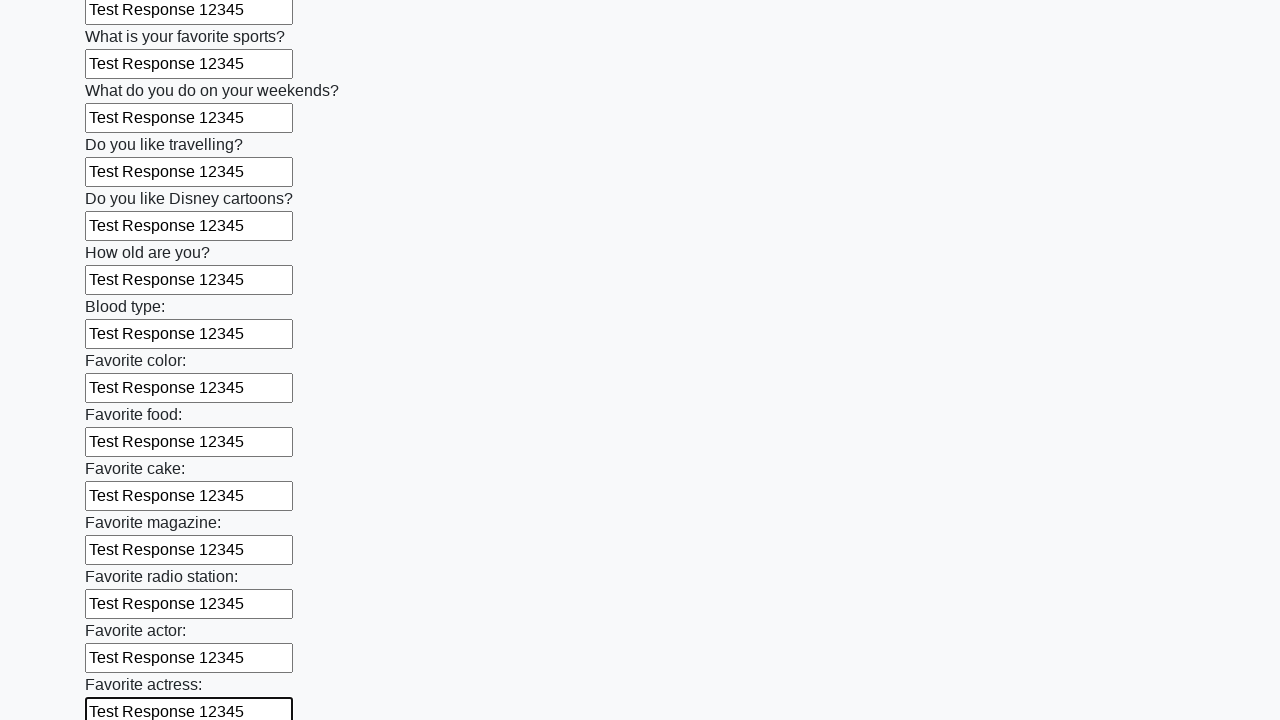

Filled text input field 27 of 100 with 'Test Response 12345' on input[type='text'] >> nth=26
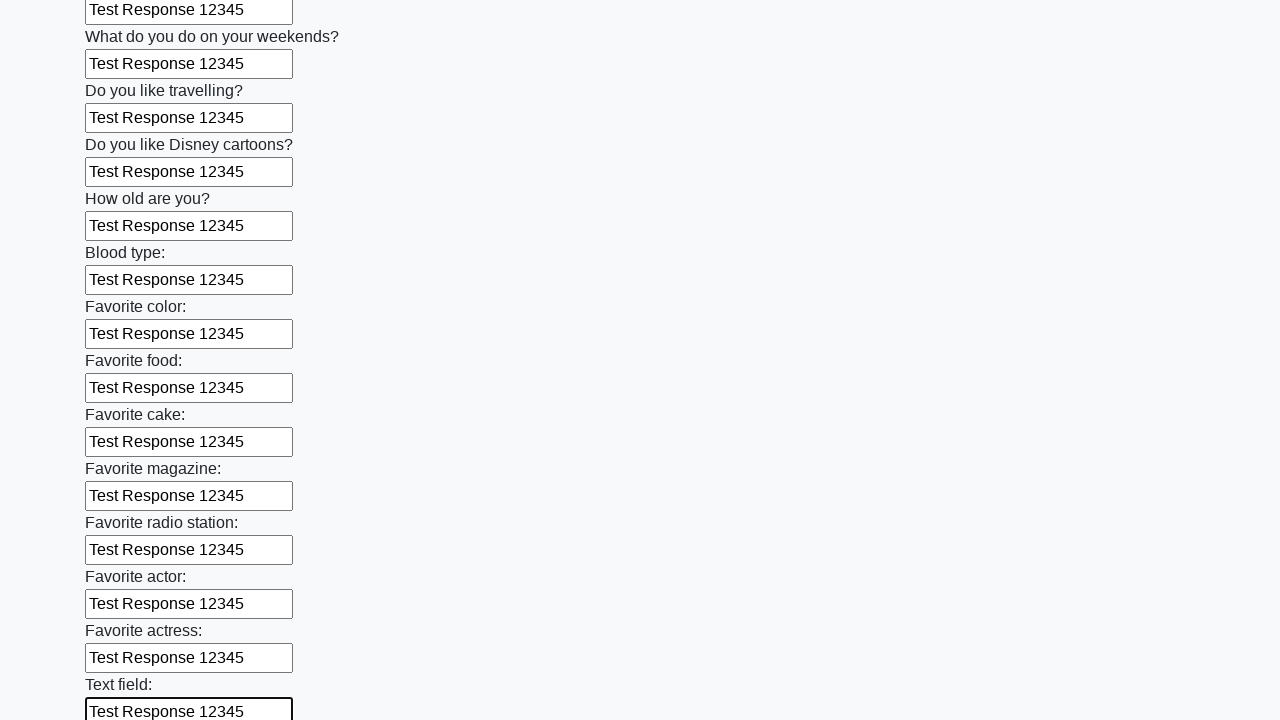

Filled text input field 28 of 100 with 'Test Response 12345' on input[type='text'] >> nth=27
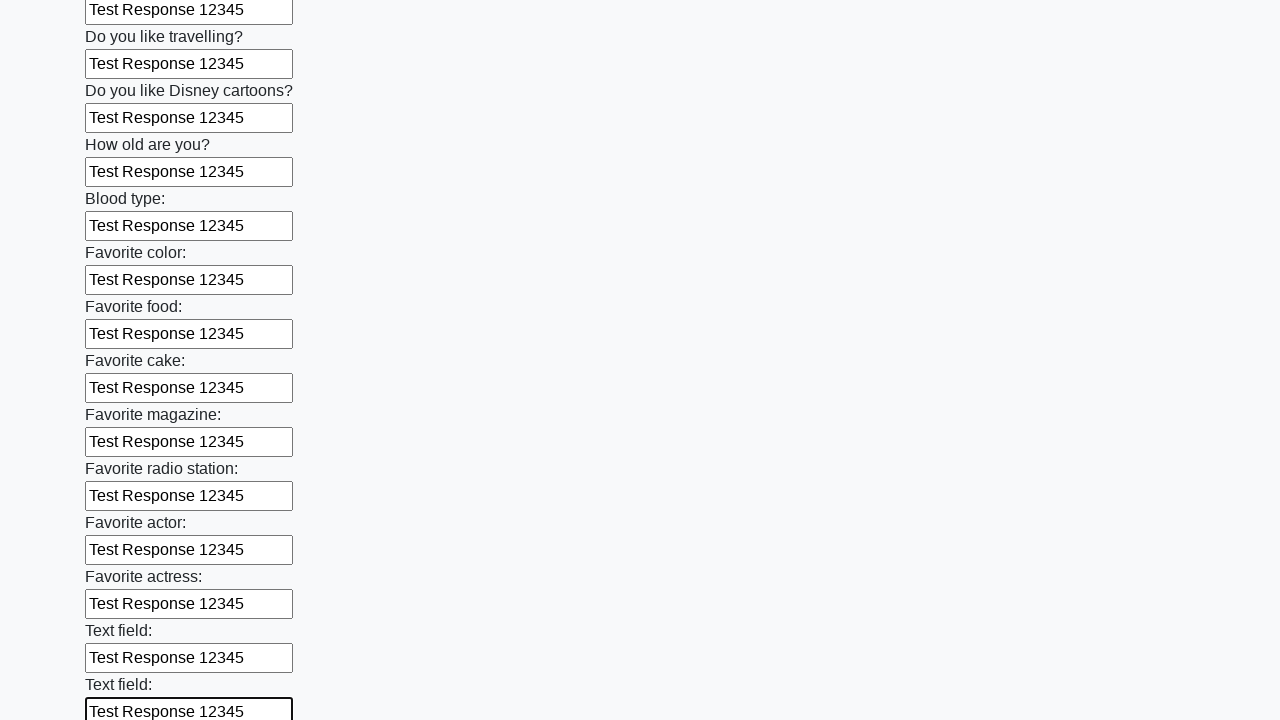

Filled text input field 29 of 100 with 'Test Response 12345' on input[type='text'] >> nth=28
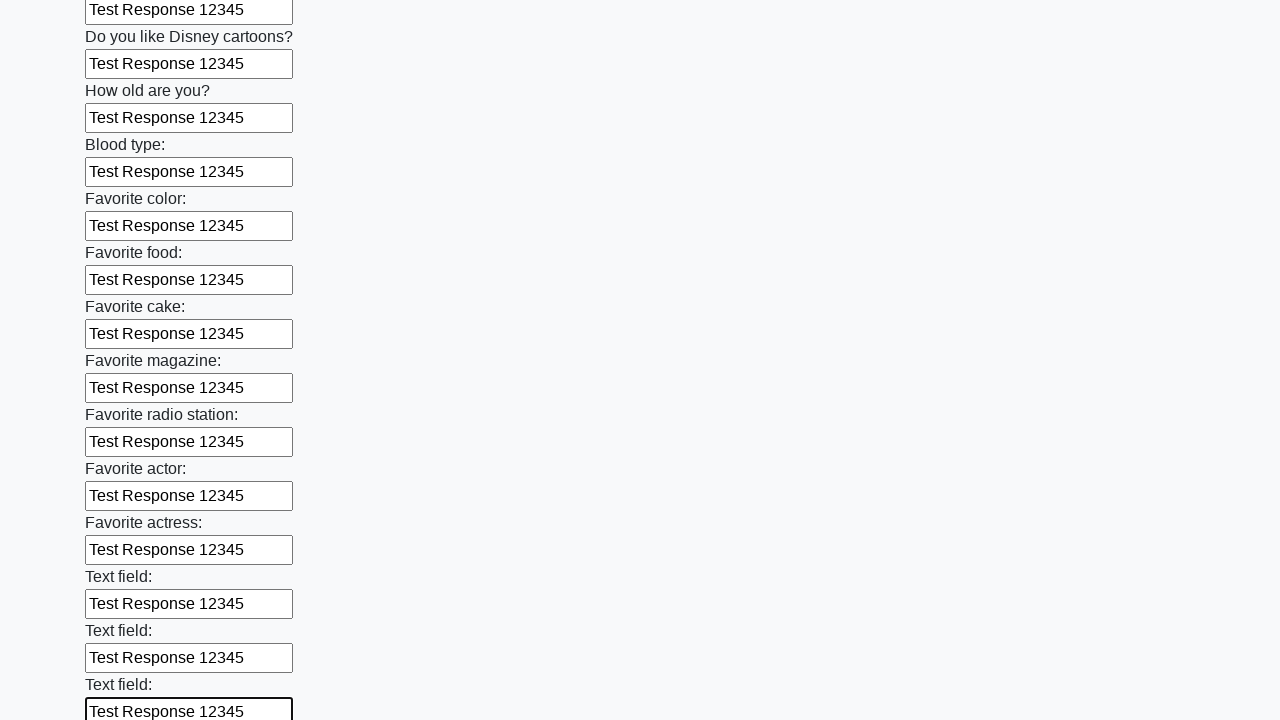

Filled text input field 30 of 100 with 'Test Response 12345' on input[type='text'] >> nth=29
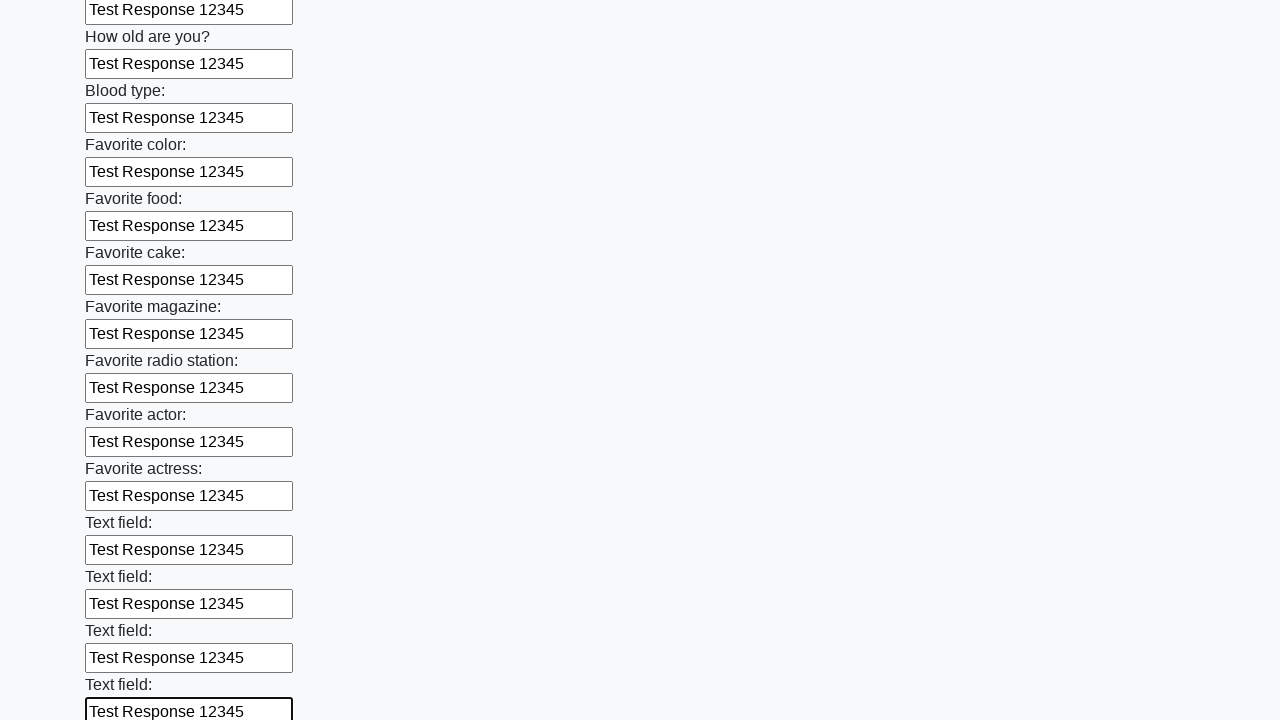

Filled text input field 31 of 100 with 'Test Response 12345' on input[type='text'] >> nth=30
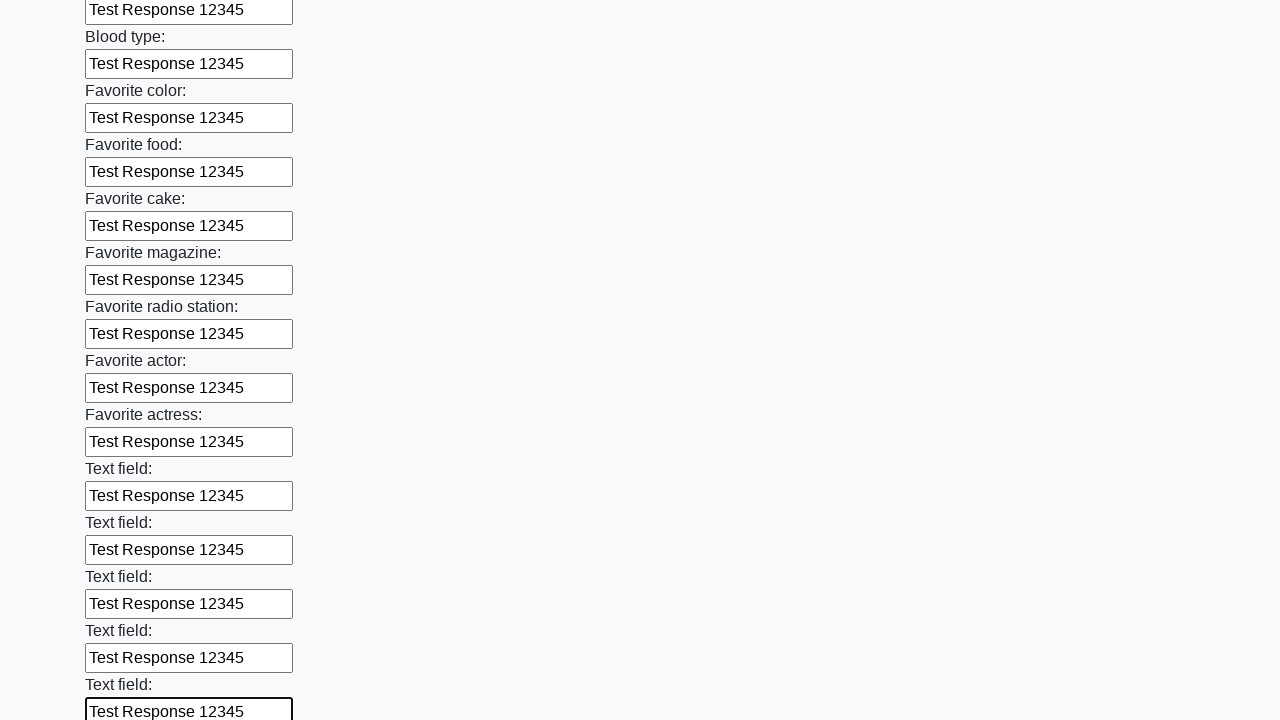

Filled text input field 32 of 100 with 'Test Response 12345' on input[type='text'] >> nth=31
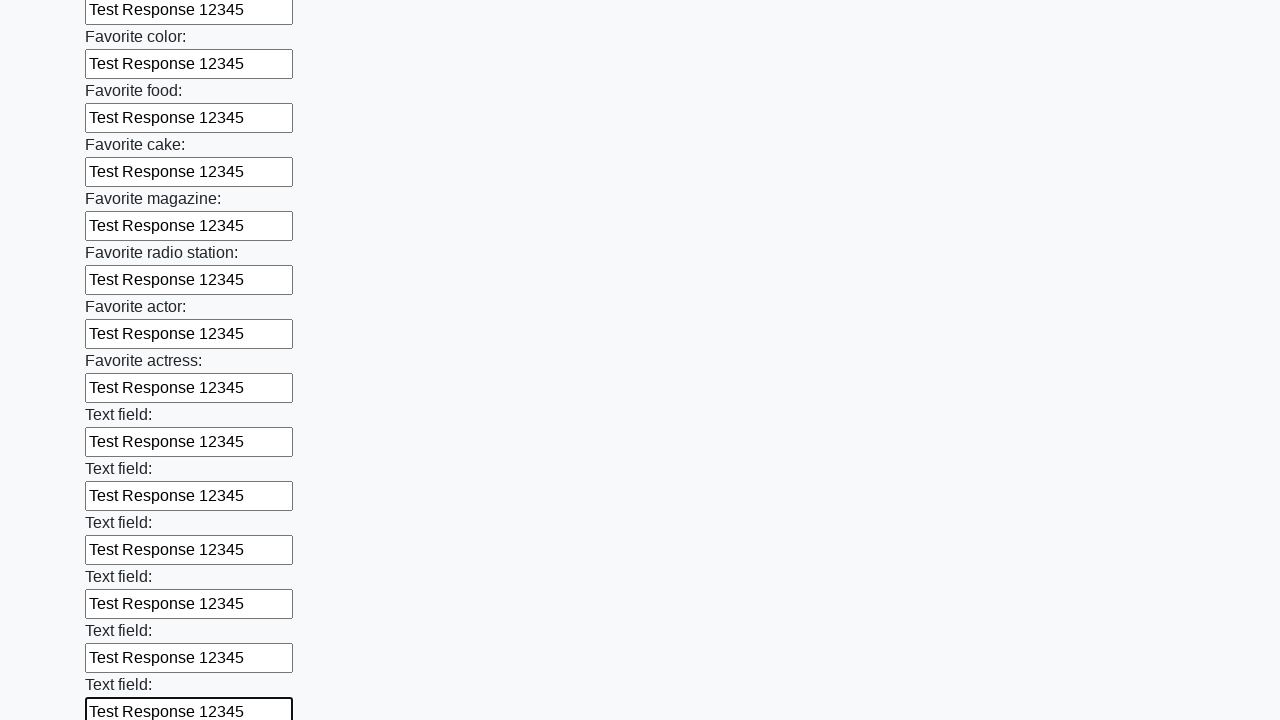

Filled text input field 33 of 100 with 'Test Response 12345' on input[type='text'] >> nth=32
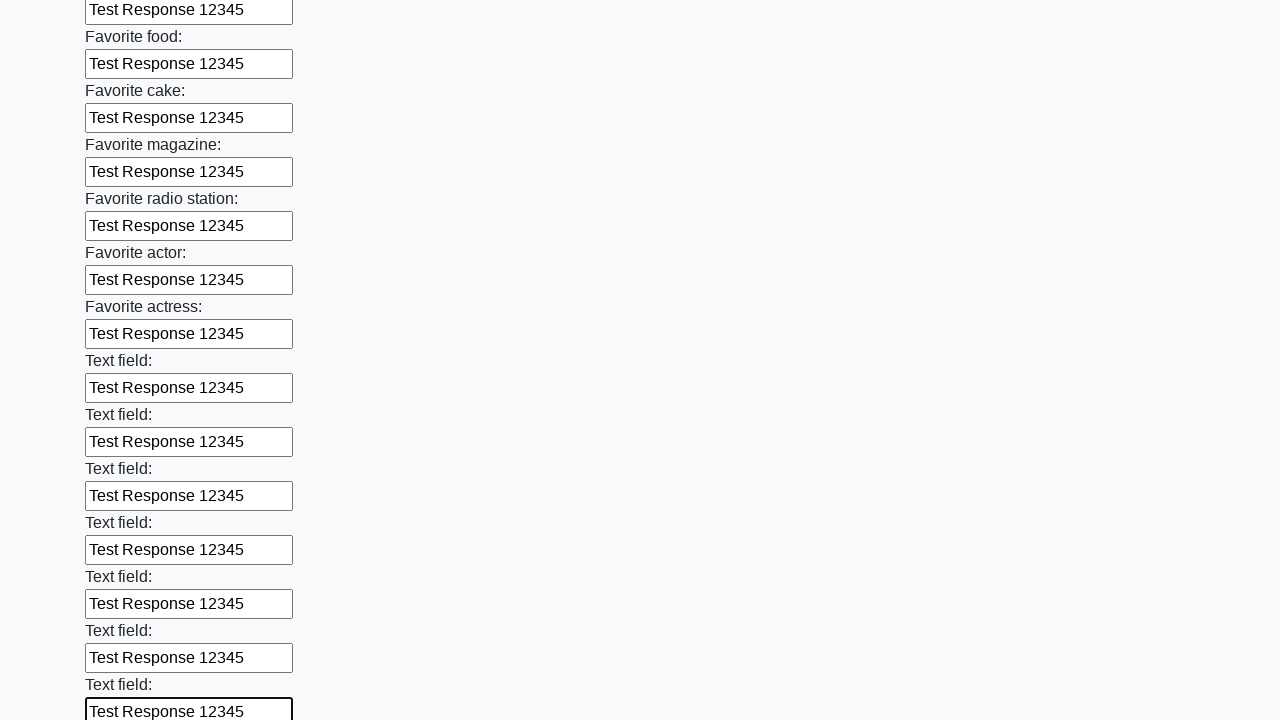

Filled text input field 34 of 100 with 'Test Response 12345' on input[type='text'] >> nth=33
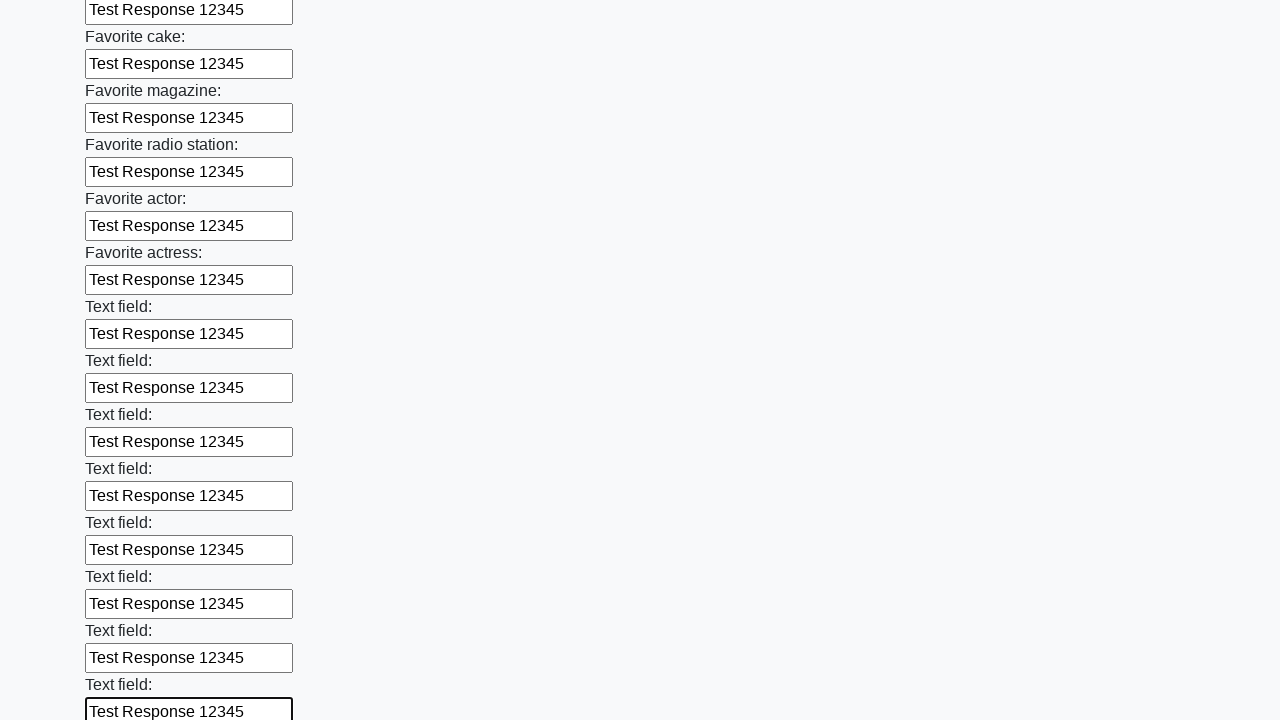

Filled text input field 35 of 100 with 'Test Response 12345' on input[type='text'] >> nth=34
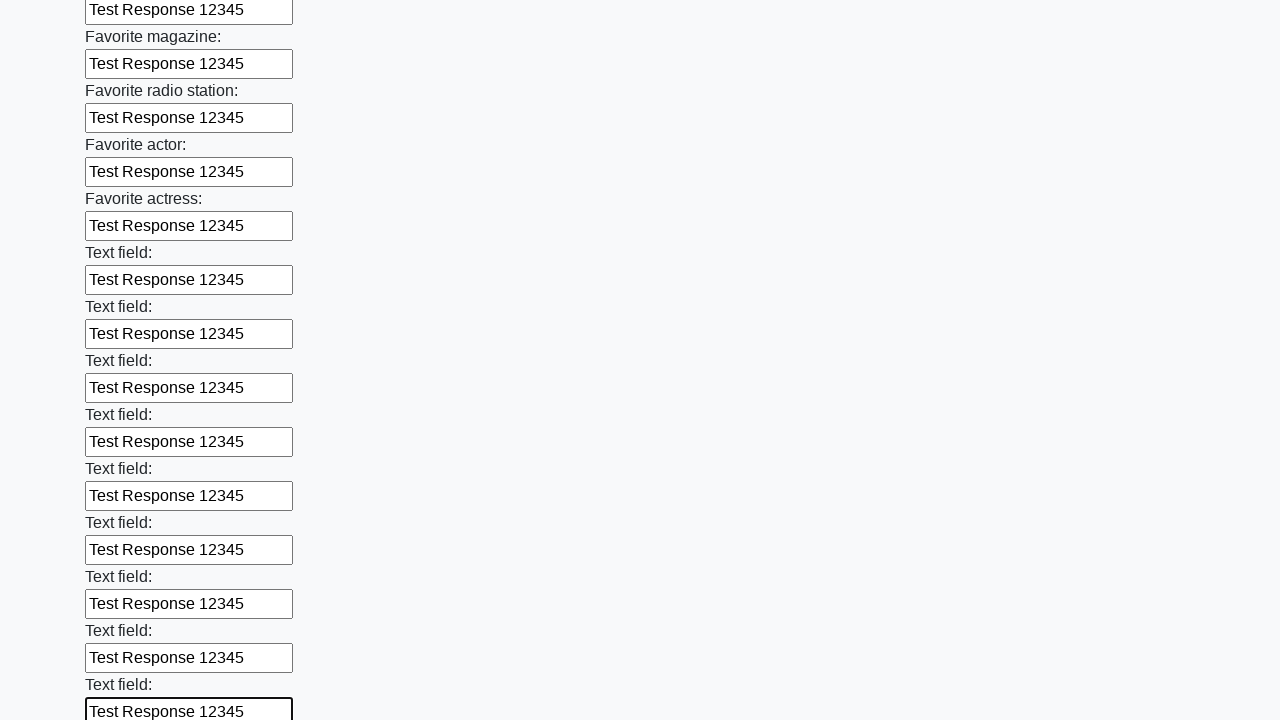

Filled text input field 36 of 100 with 'Test Response 12345' on input[type='text'] >> nth=35
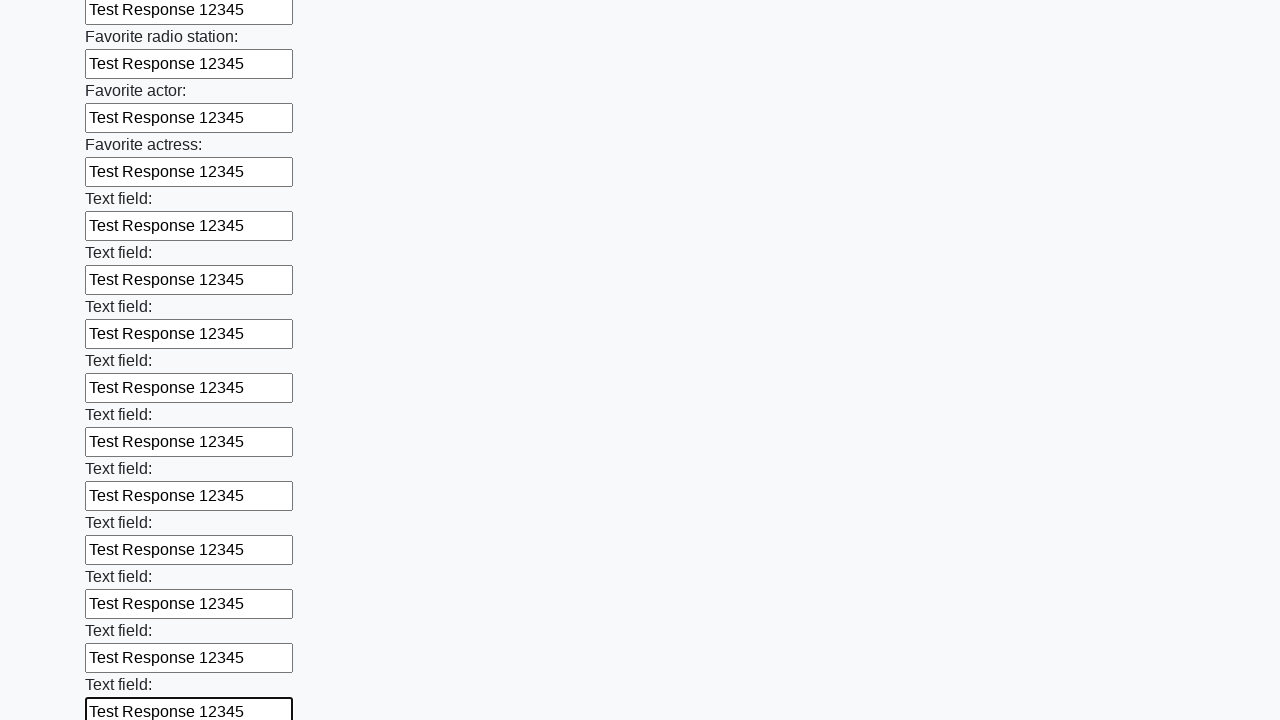

Filled text input field 37 of 100 with 'Test Response 12345' on input[type='text'] >> nth=36
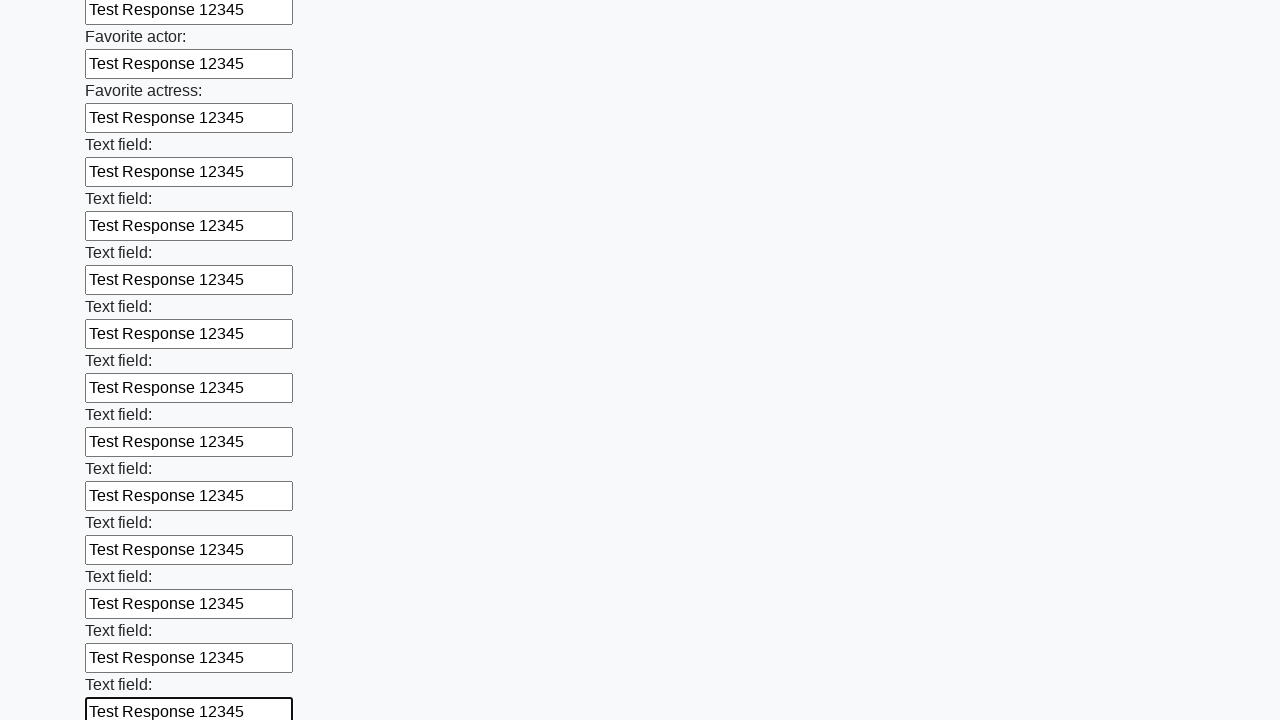

Filled text input field 38 of 100 with 'Test Response 12345' on input[type='text'] >> nth=37
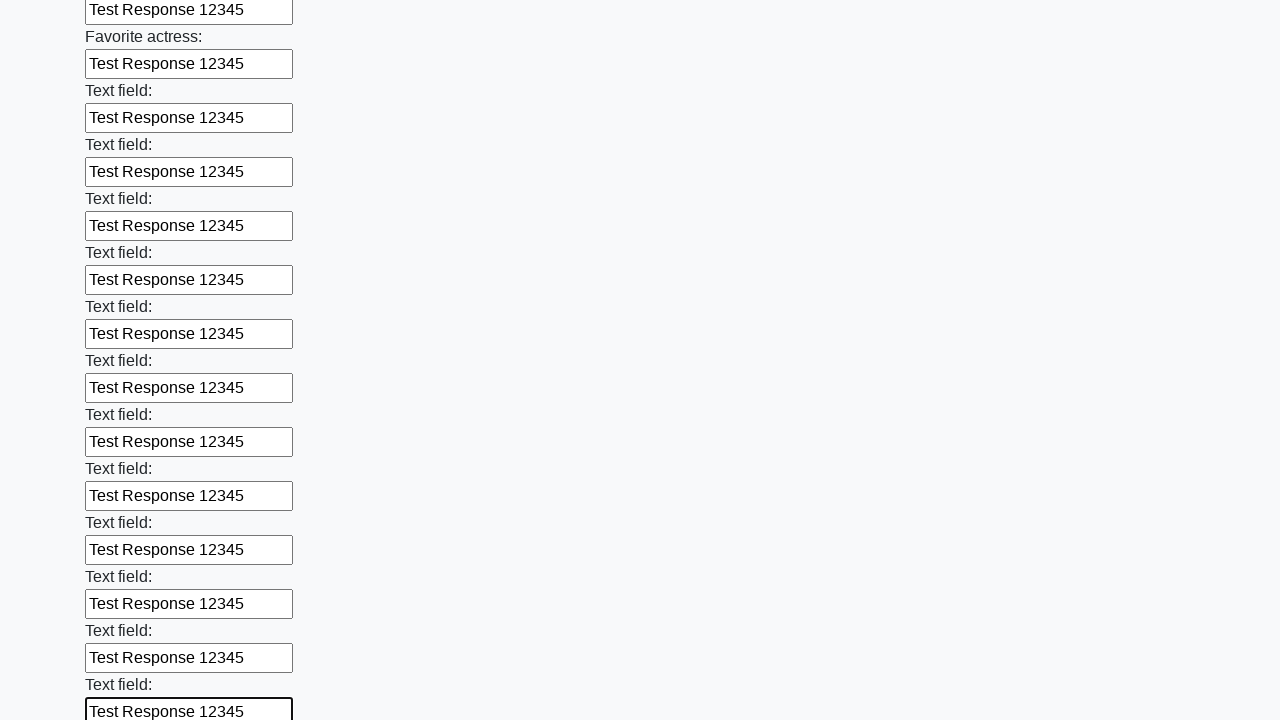

Filled text input field 39 of 100 with 'Test Response 12345' on input[type='text'] >> nth=38
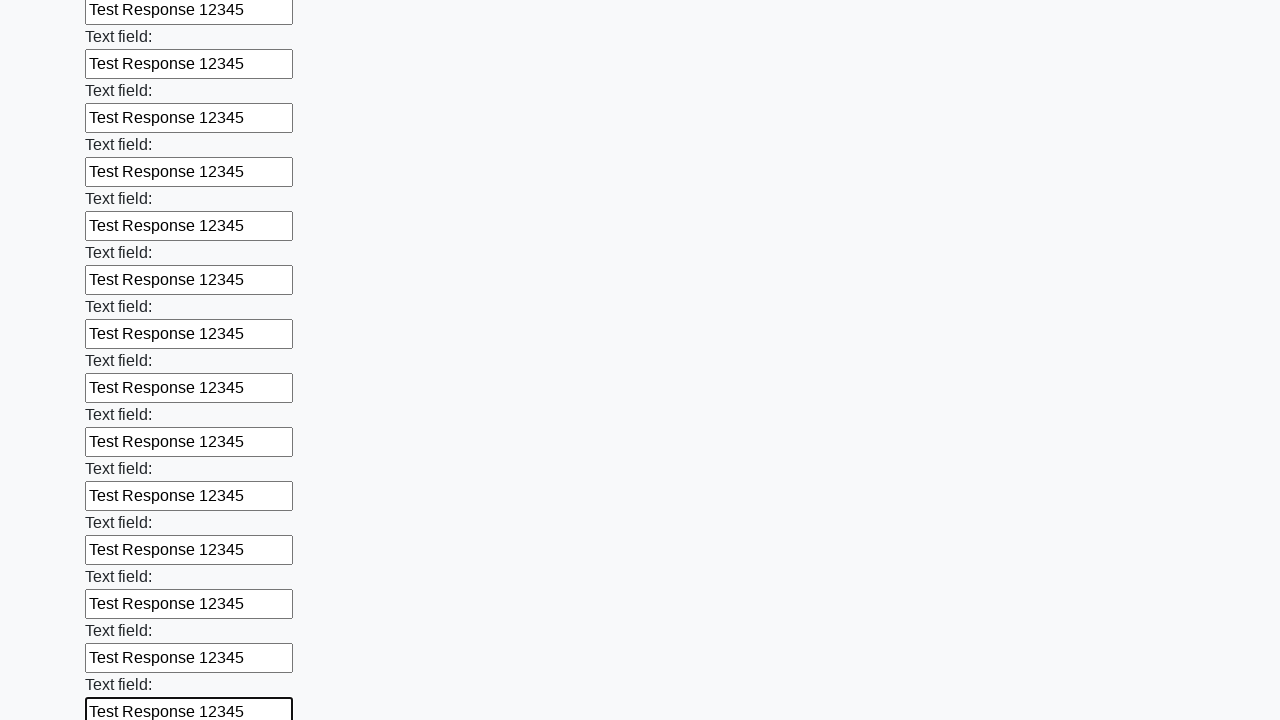

Filled text input field 40 of 100 with 'Test Response 12345' on input[type='text'] >> nth=39
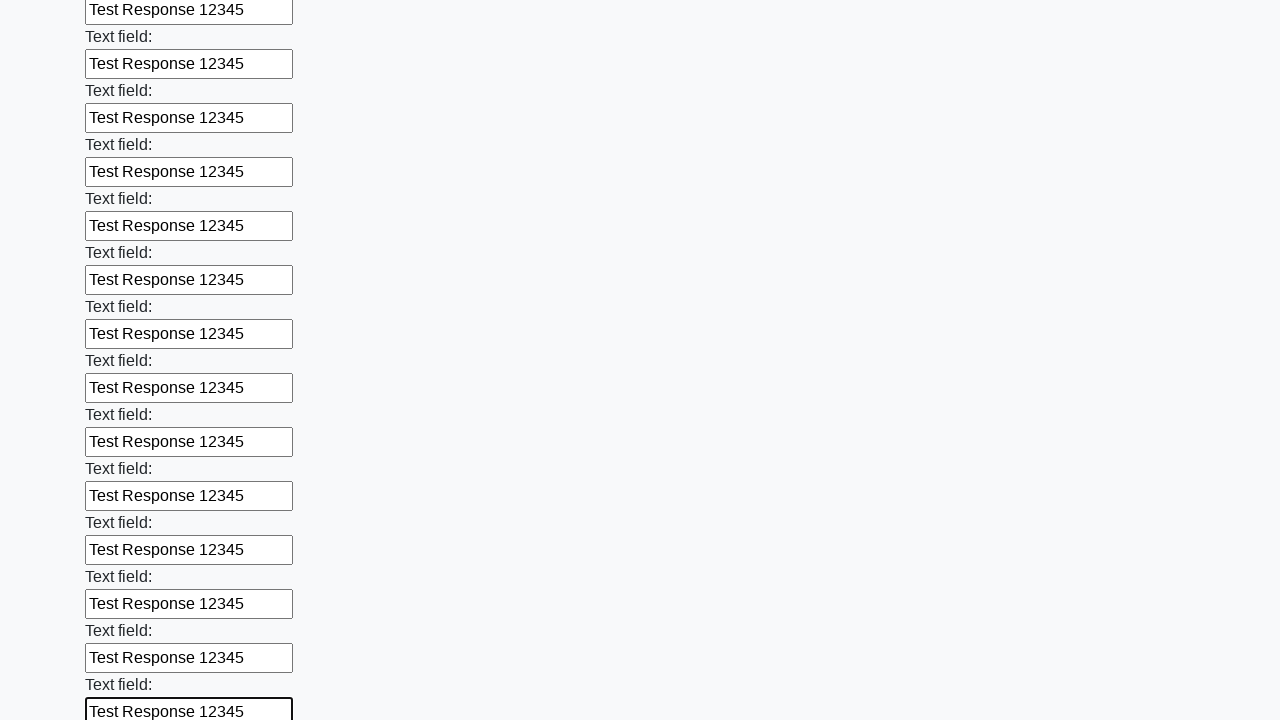

Filled text input field 41 of 100 with 'Test Response 12345' on input[type='text'] >> nth=40
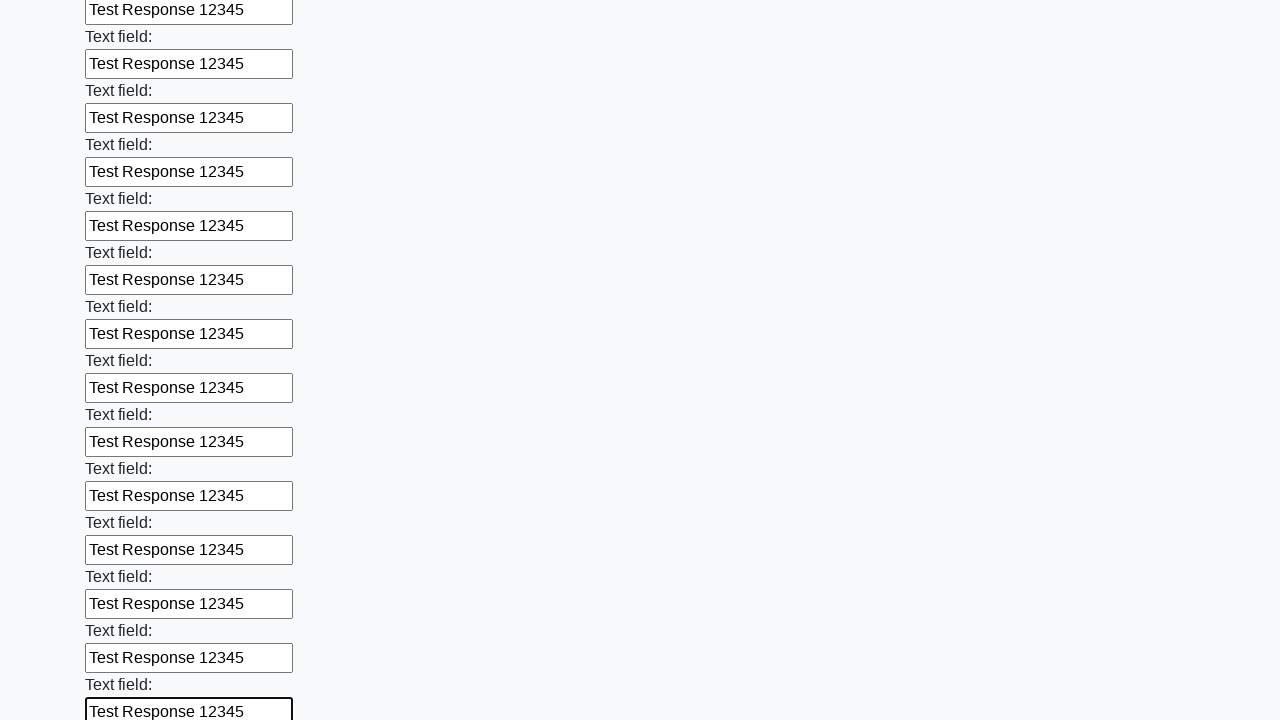

Filled text input field 42 of 100 with 'Test Response 12345' on input[type='text'] >> nth=41
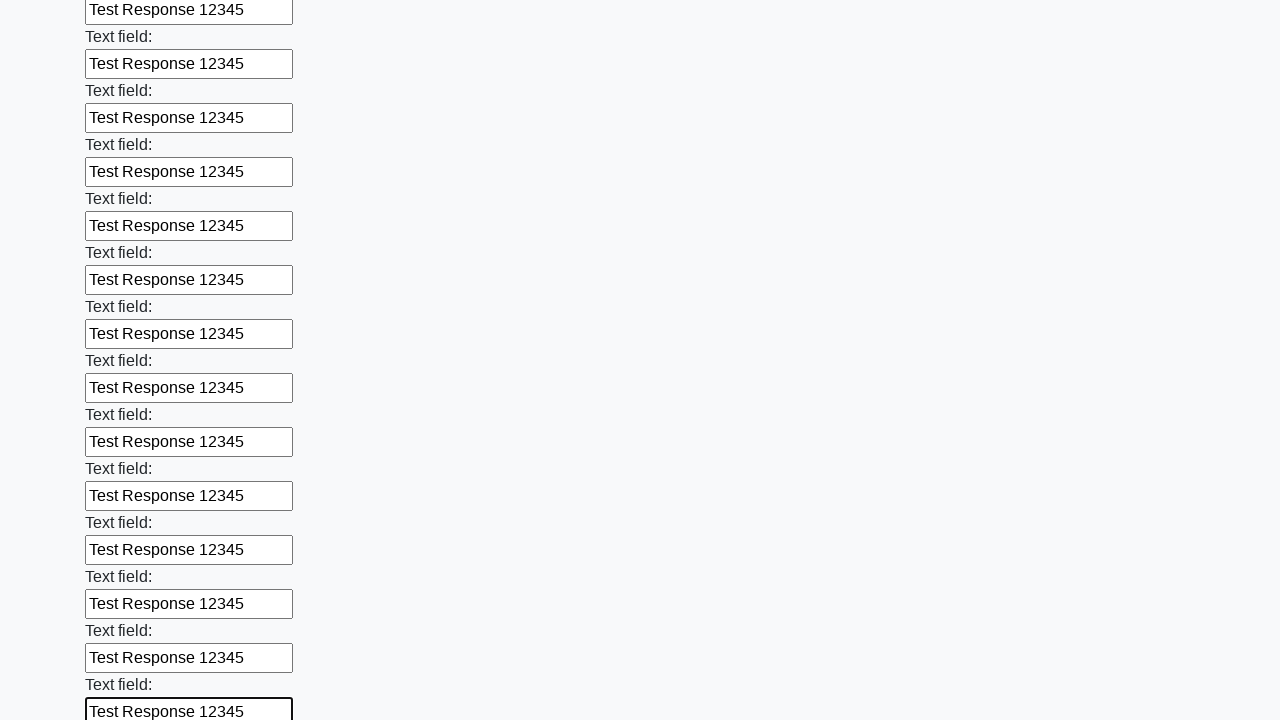

Filled text input field 43 of 100 with 'Test Response 12345' on input[type='text'] >> nth=42
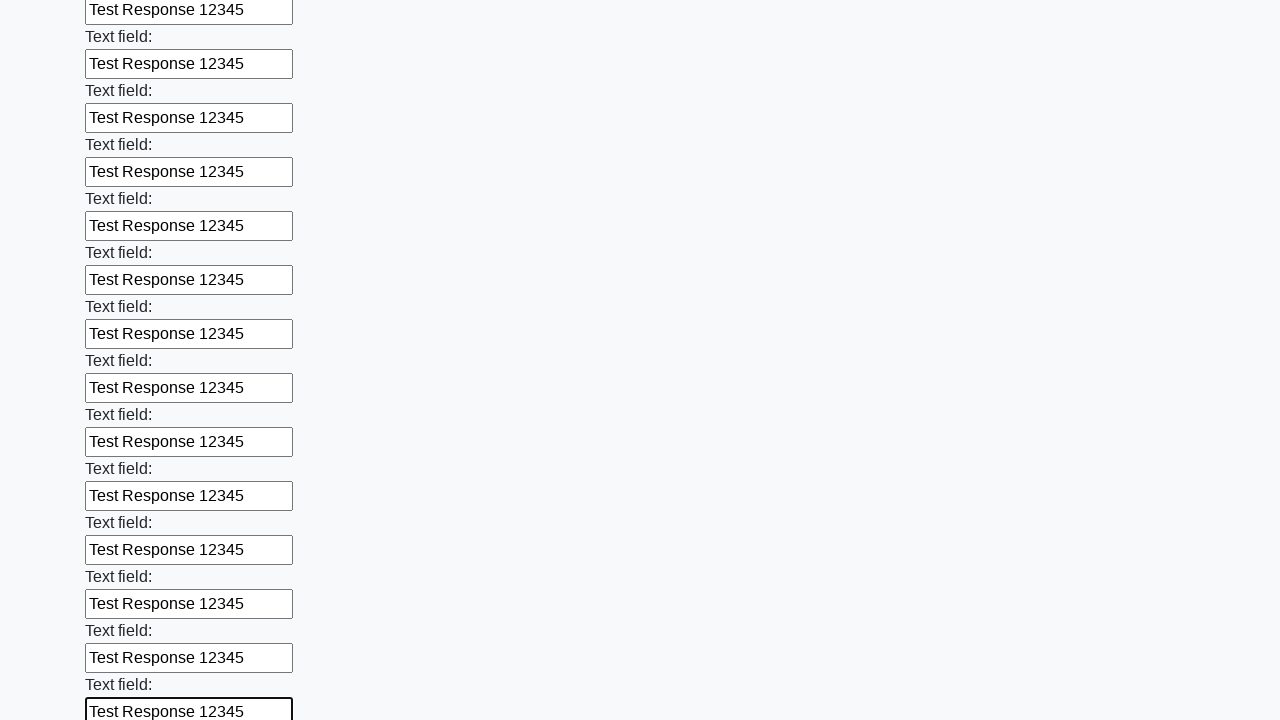

Filled text input field 44 of 100 with 'Test Response 12345' on input[type='text'] >> nth=43
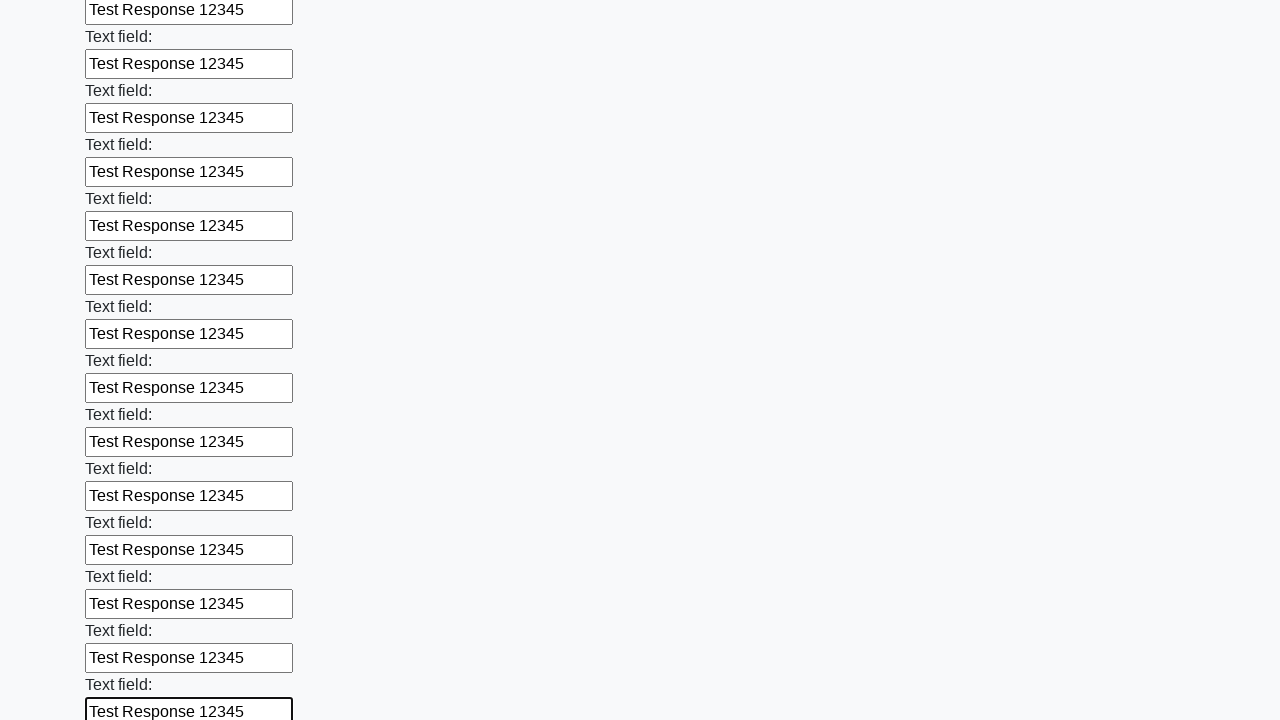

Filled text input field 45 of 100 with 'Test Response 12345' on input[type='text'] >> nth=44
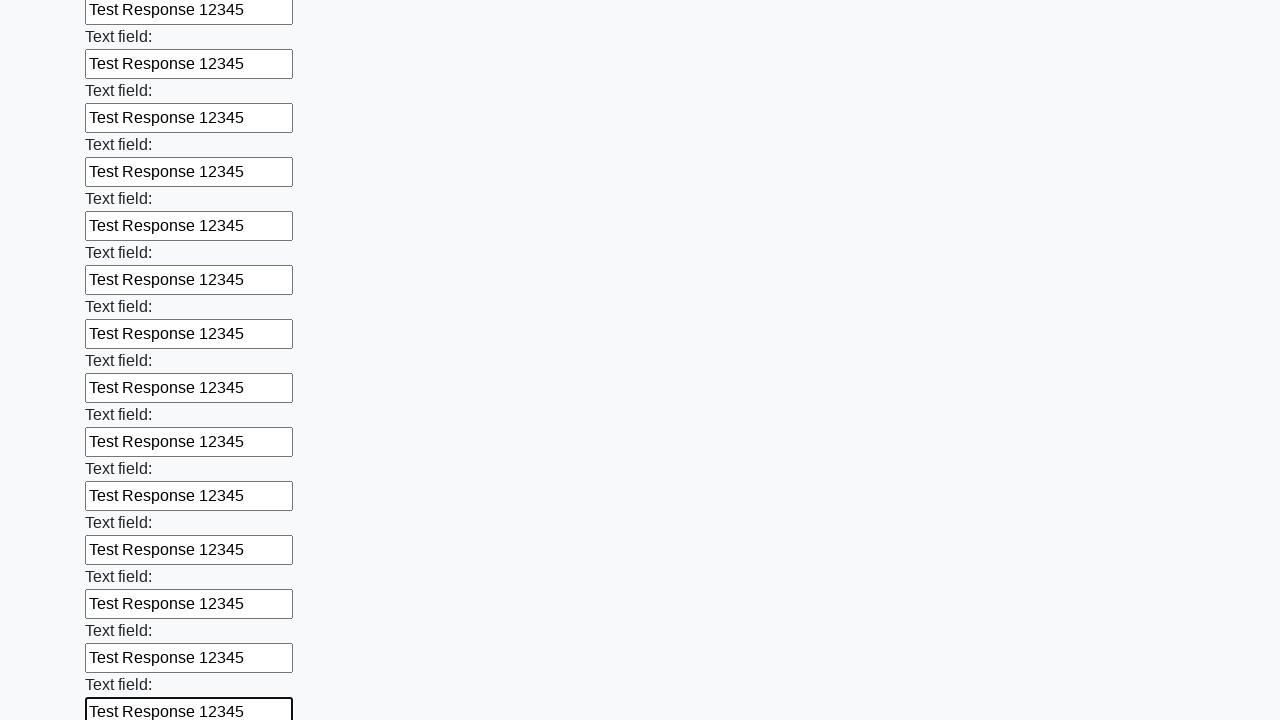

Filled text input field 46 of 100 with 'Test Response 12345' on input[type='text'] >> nth=45
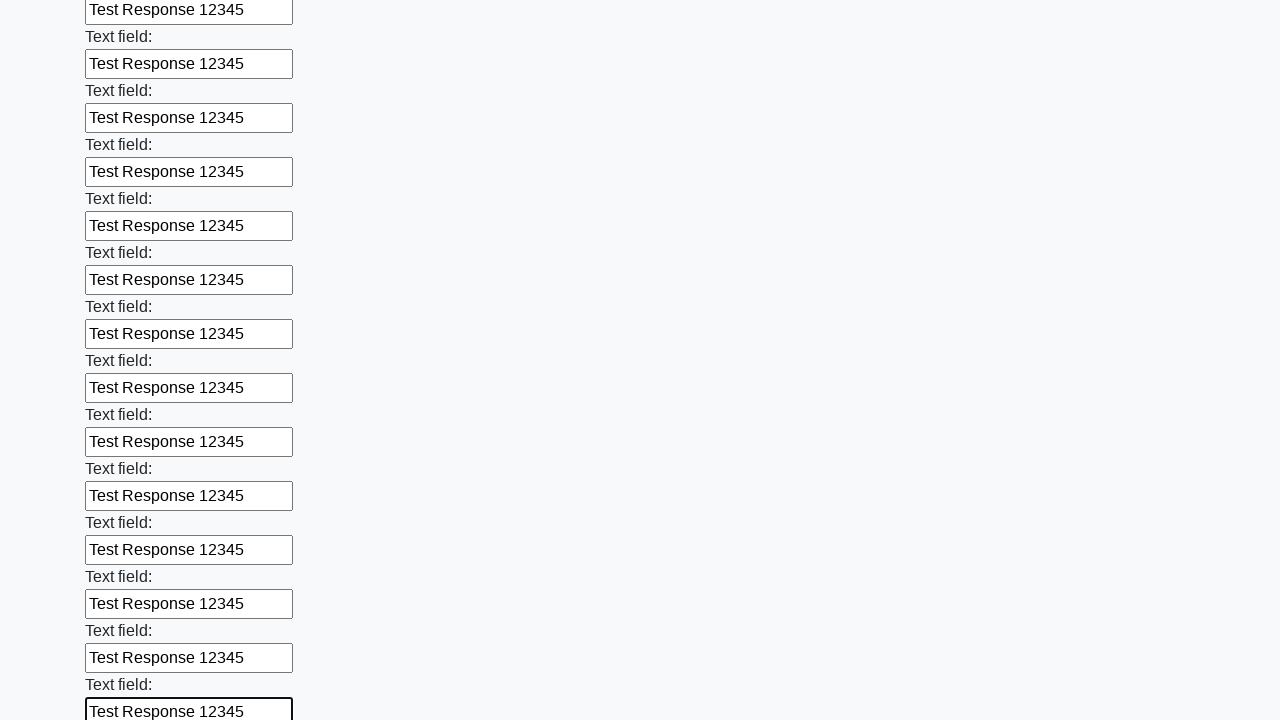

Filled text input field 47 of 100 with 'Test Response 12345' on input[type='text'] >> nth=46
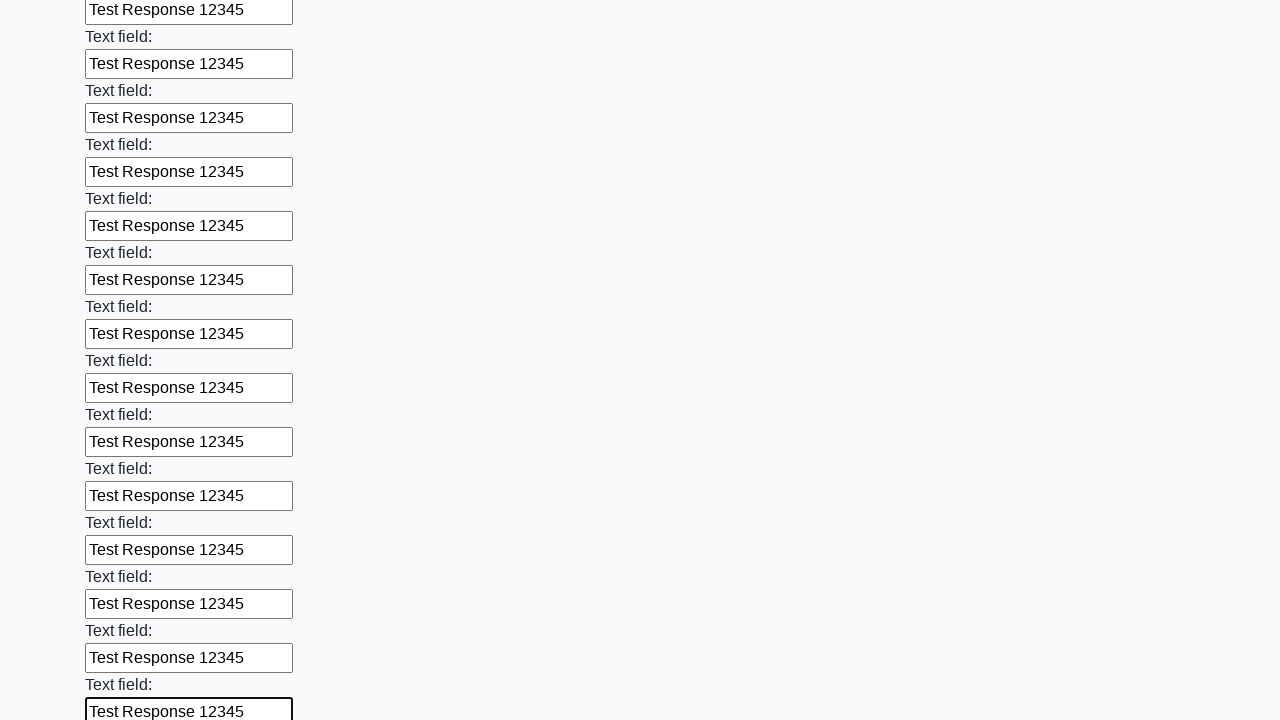

Filled text input field 48 of 100 with 'Test Response 12345' on input[type='text'] >> nth=47
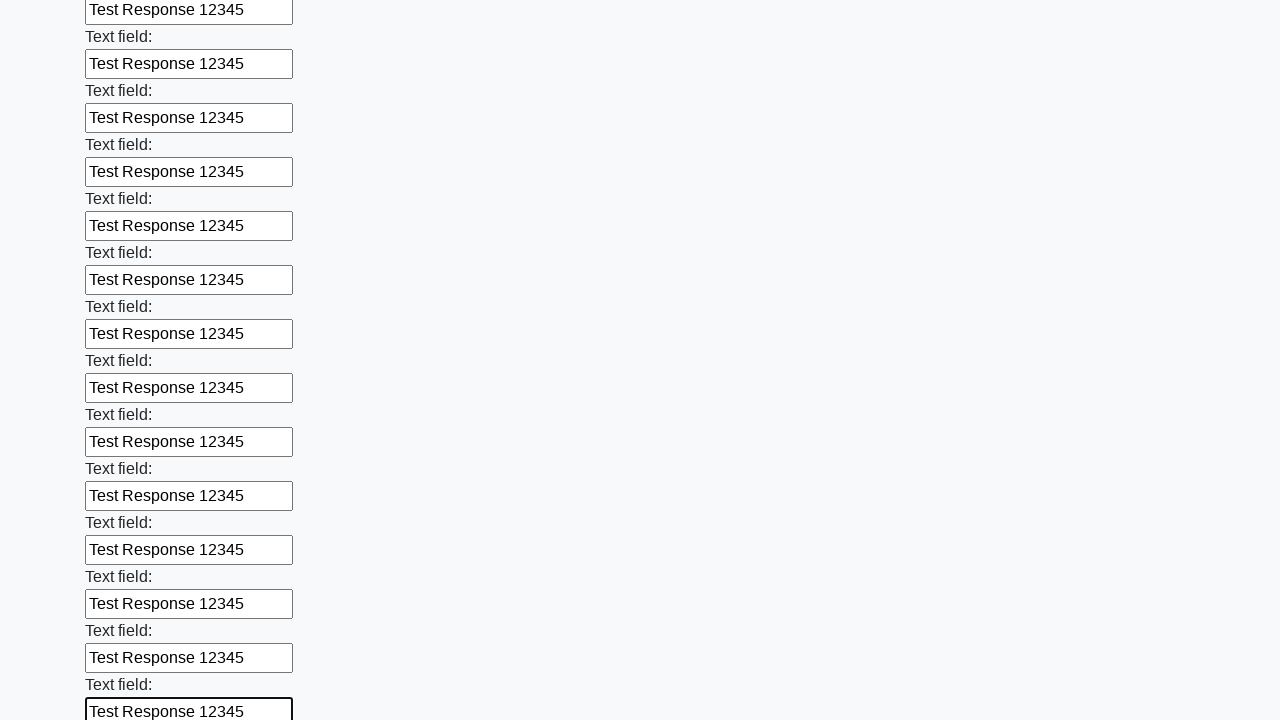

Filled text input field 49 of 100 with 'Test Response 12345' on input[type='text'] >> nth=48
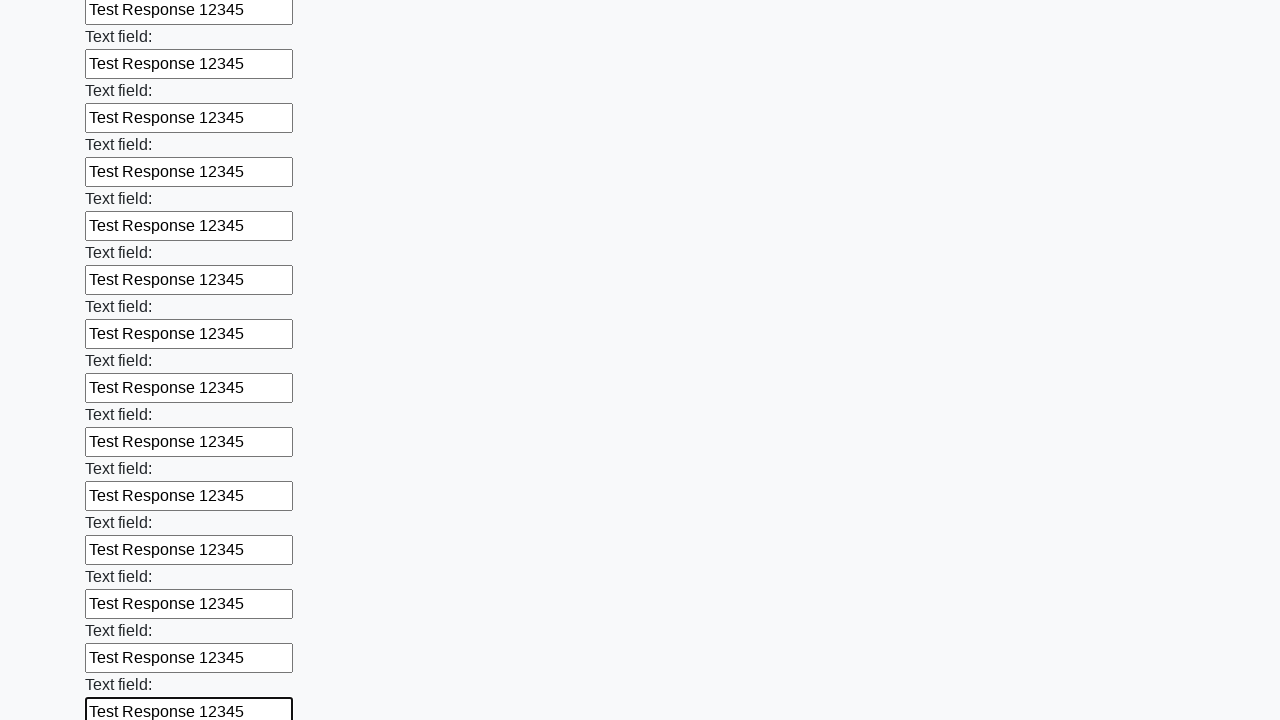

Filled text input field 50 of 100 with 'Test Response 12345' on input[type='text'] >> nth=49
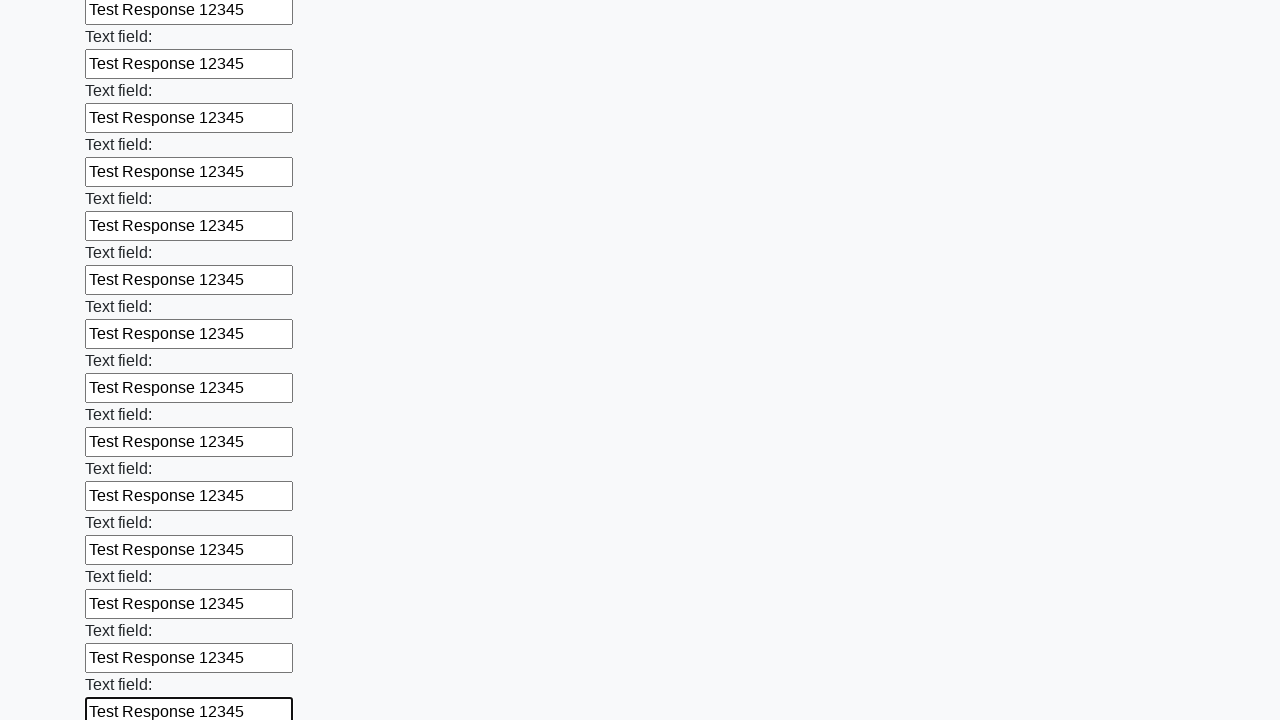

Filled text input field 51 of 100 with 'Test Response 12345' on input[type='text'] >> nth=50
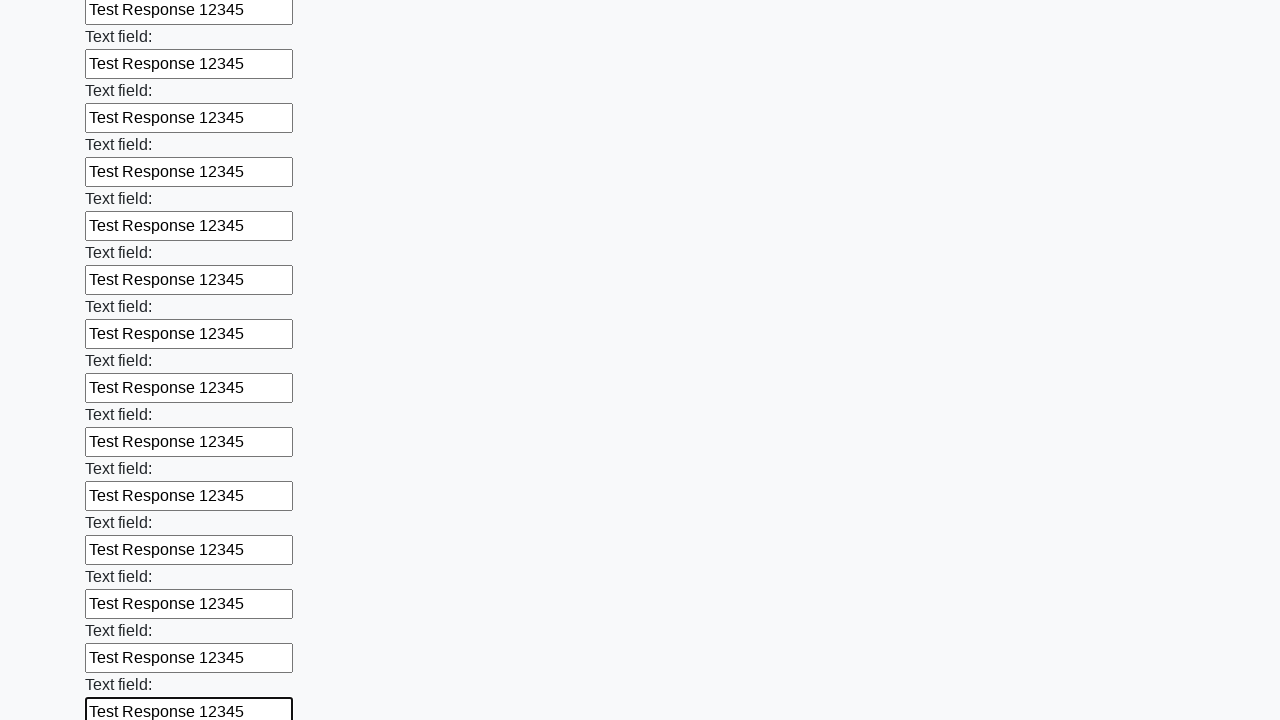

Filled text input field 52 of 100 with 'Test Response 12345' on input[type='text'] >> nth=51
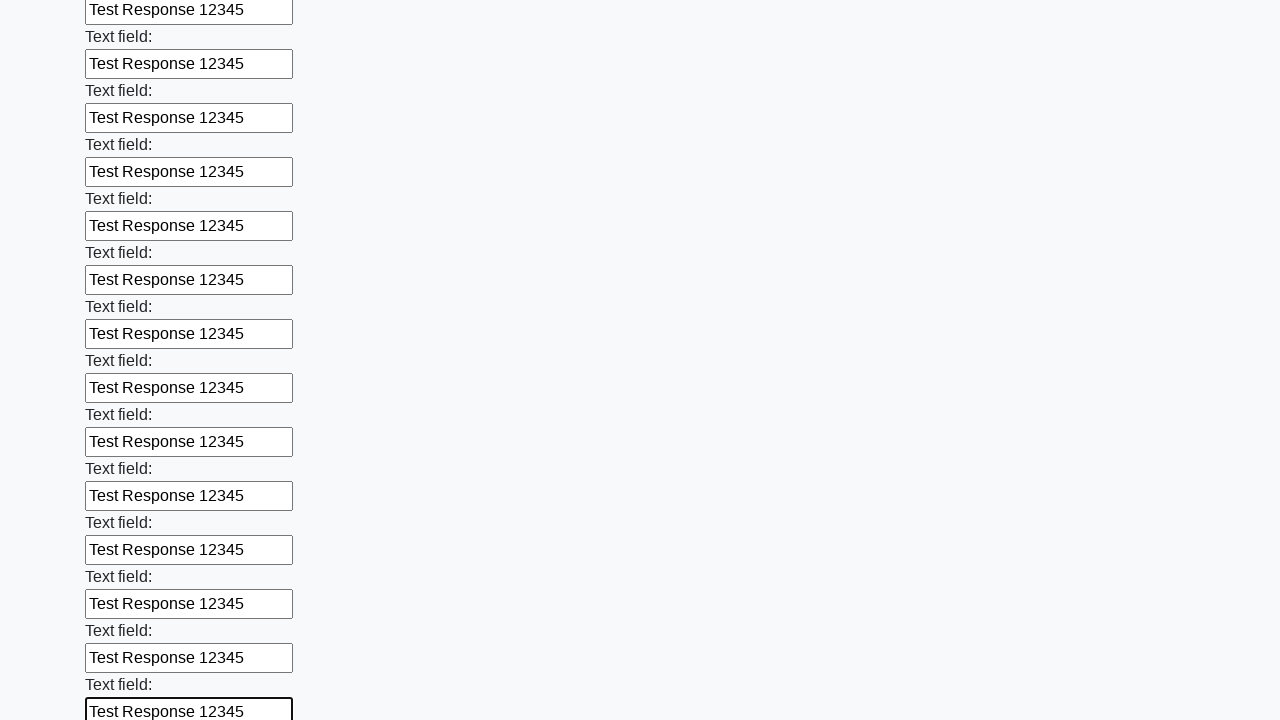

Filled text input field 53 of 100 with 'Test Response 12345' on input[type='text'] >> nth=52
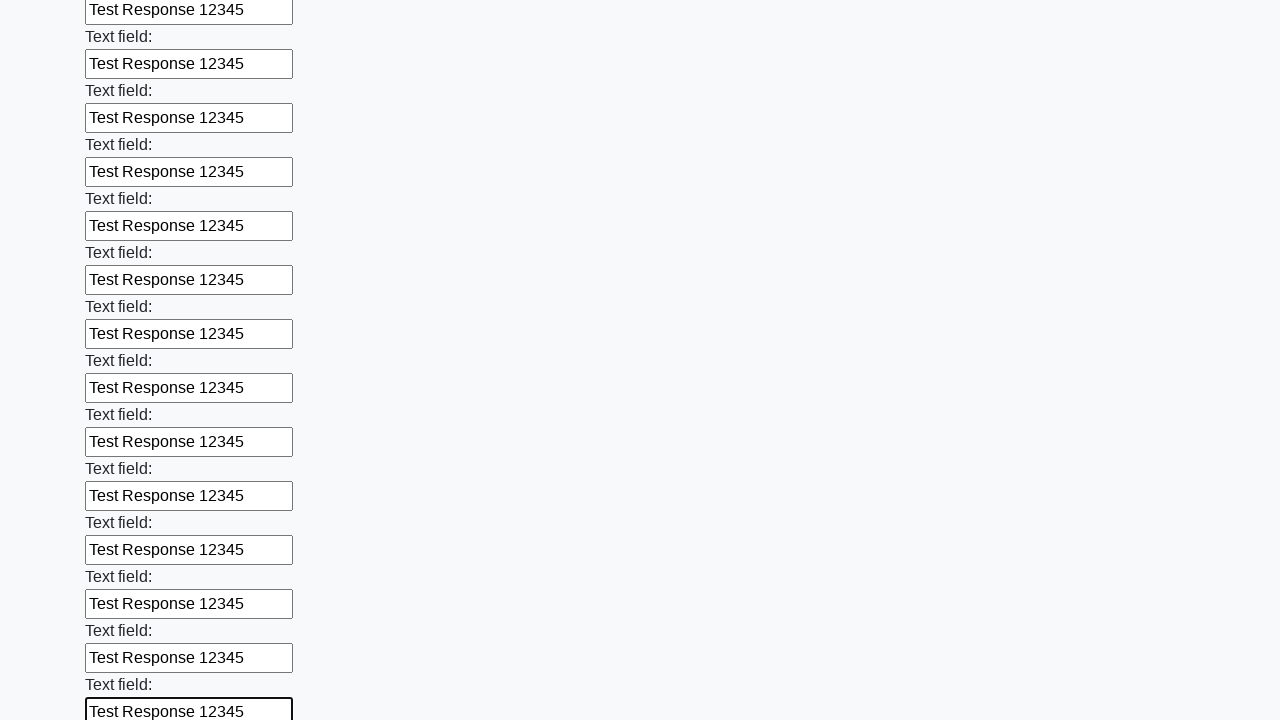

Filled text input field 54 of 100 with 'Test Response 12345' on input[type='text'] >> nth=53
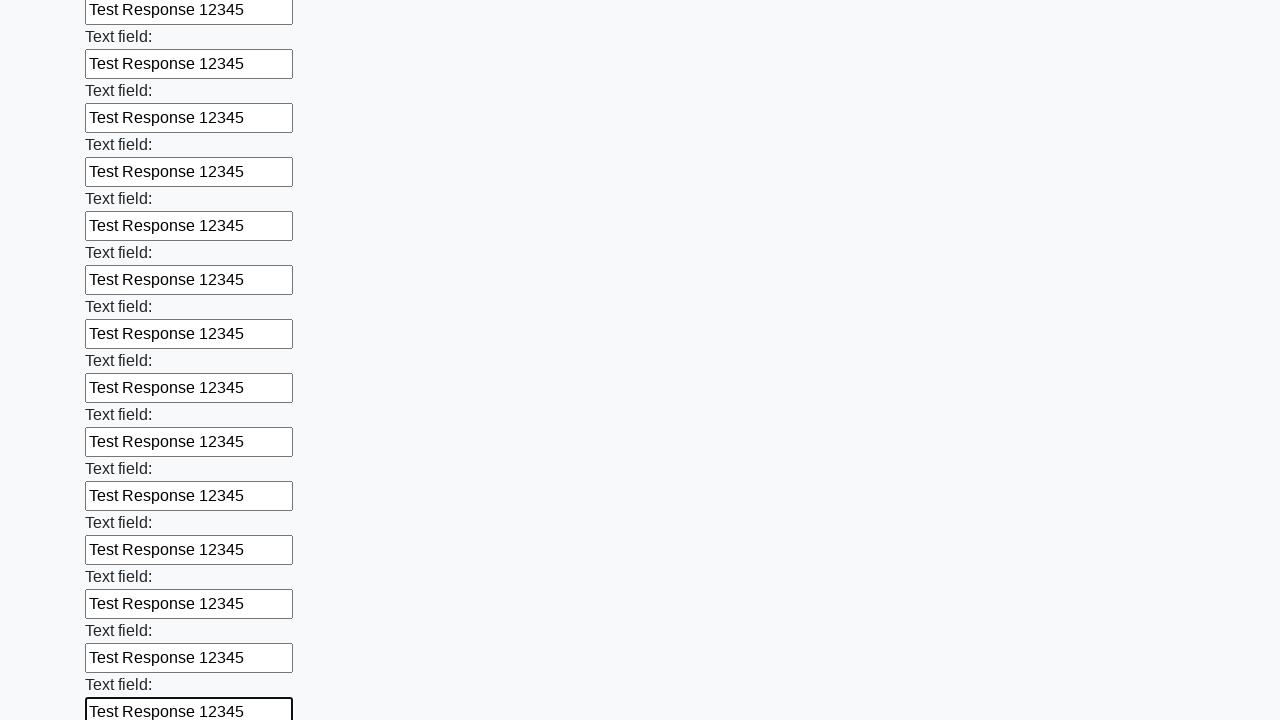

Filled text input field 55 of 100 with 'Test Response 12345' on input[type='text'] >> nth=54
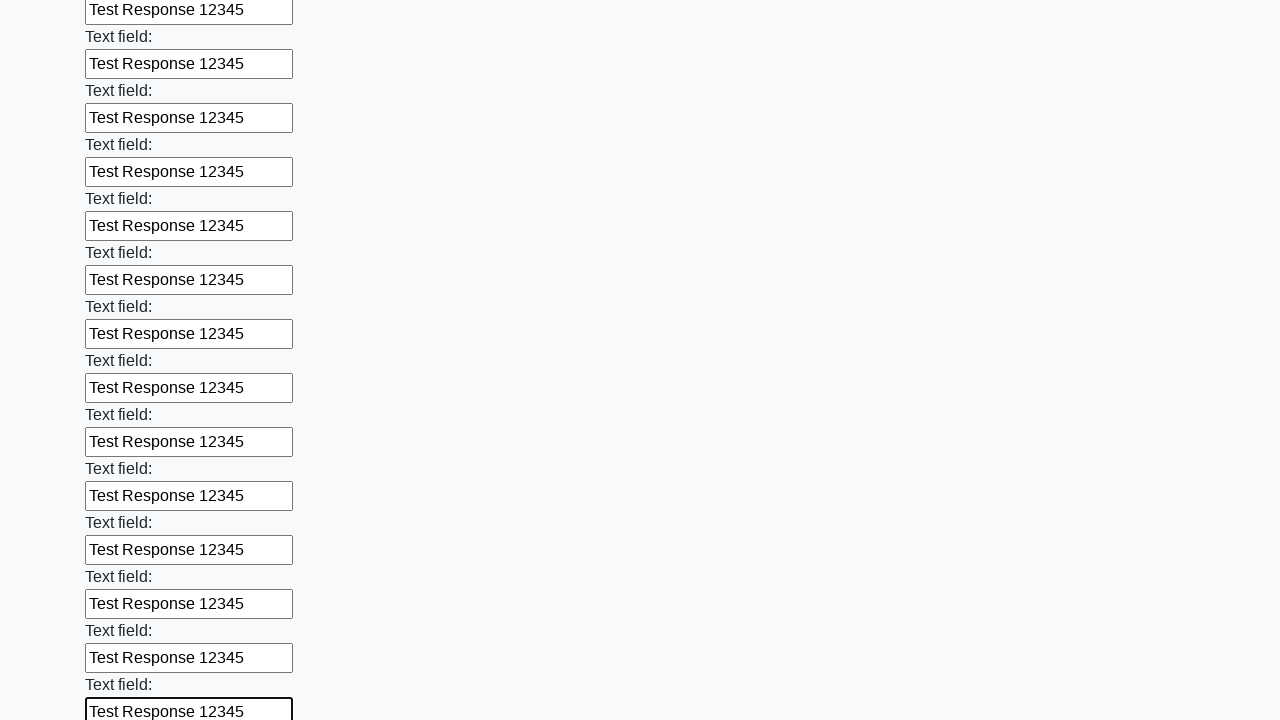

Filled text input field 56 of 100 with 'Test Response 12345' on input[type='text'] >> nth=55
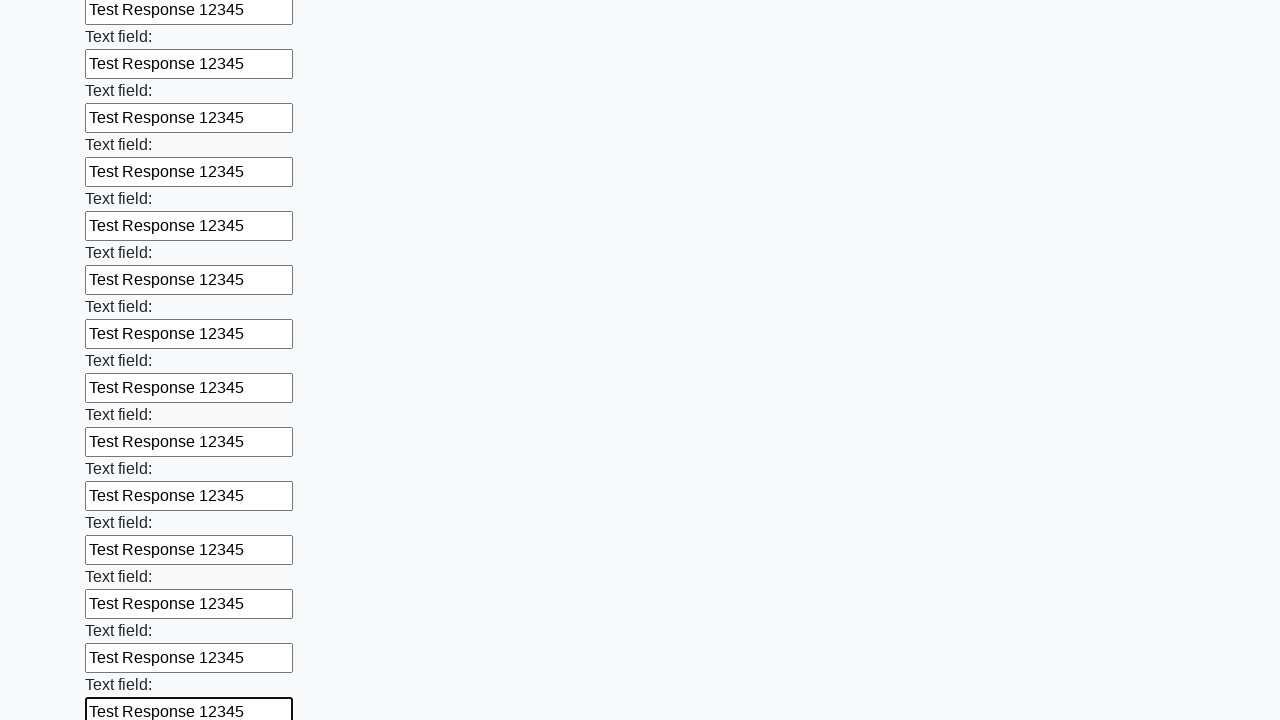

Filled text input field 57 of 100 with 'Test Response 12345' on input[type='text'] >> nth=56
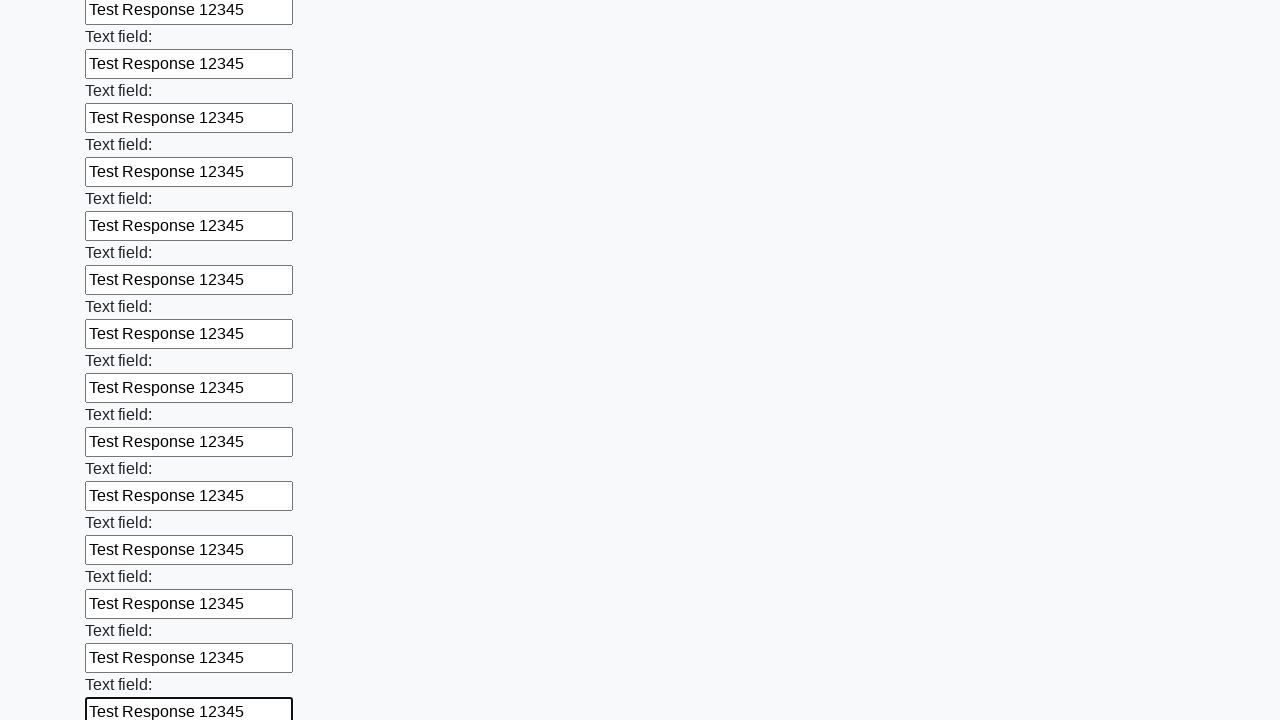

Filled text input field 58 of 100 with 'Test Response 12345' on input[type='text'] >> nth=57
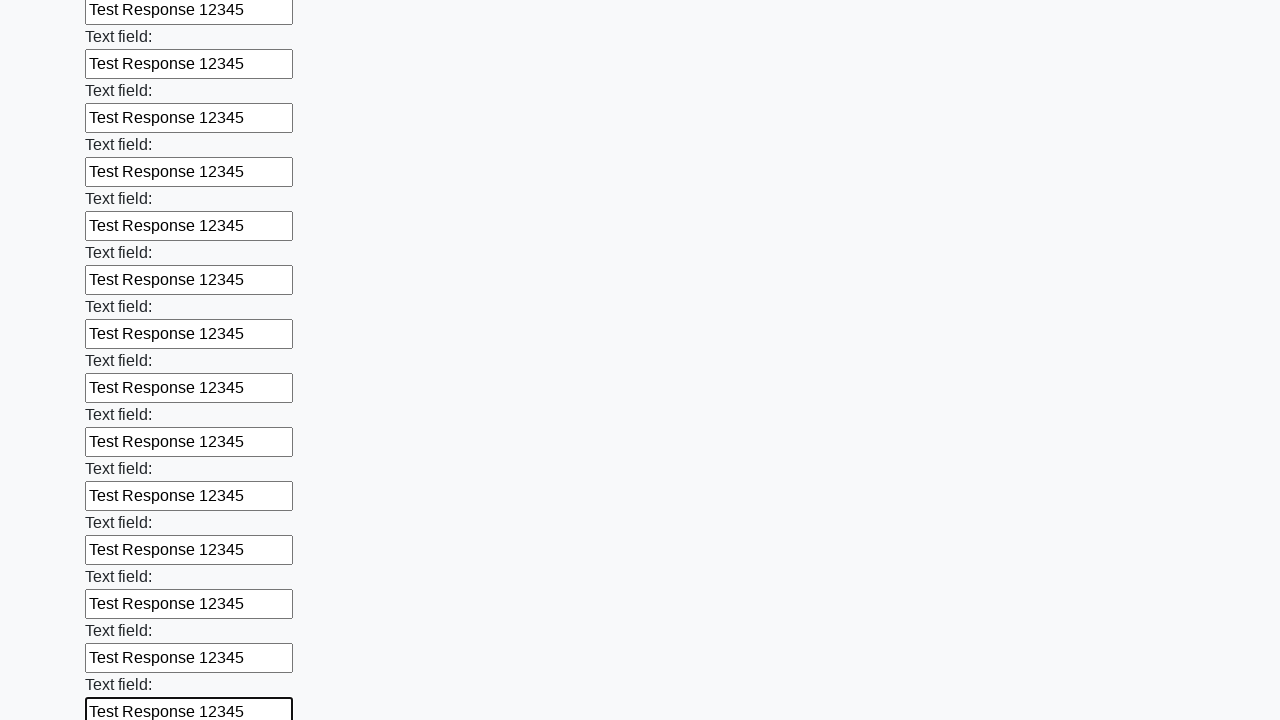

Filled text input field 59 of 100 with 'Test Response 12345' on input[type='text'] >> nth=58
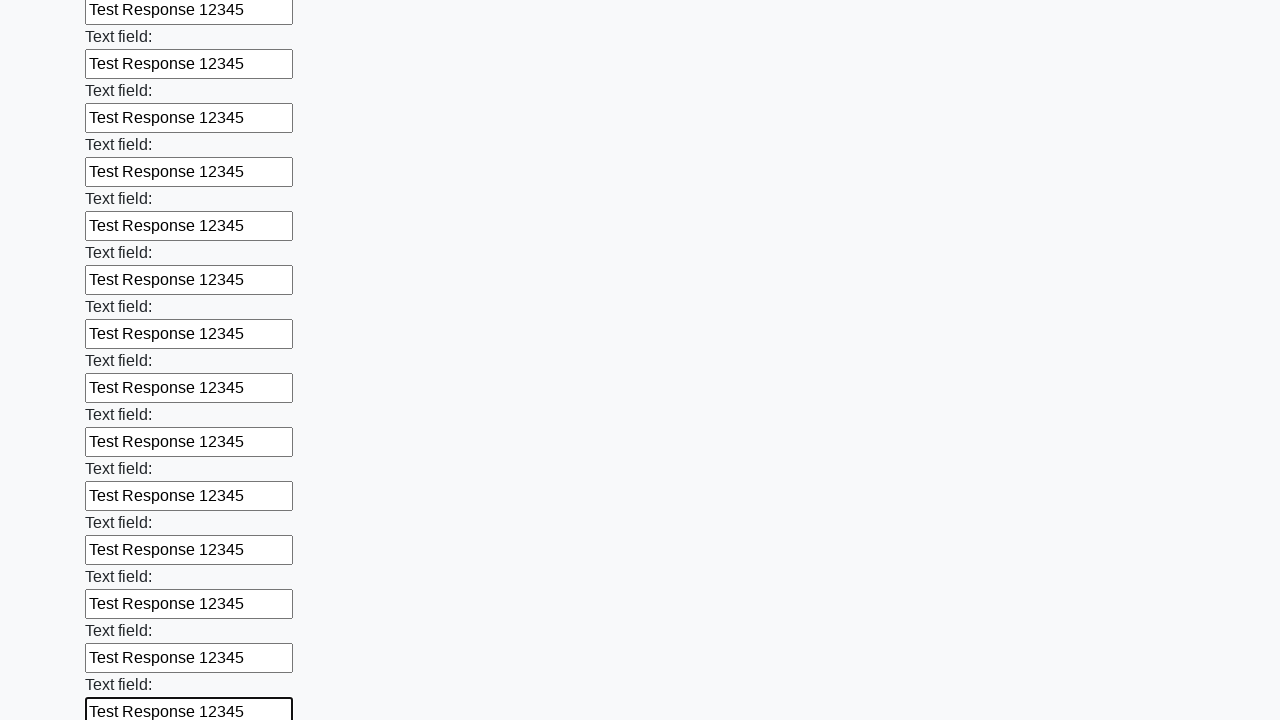

Filled text input field 60 of 100 with 'Test Response 12345' on input[type='text'] >> nth=59
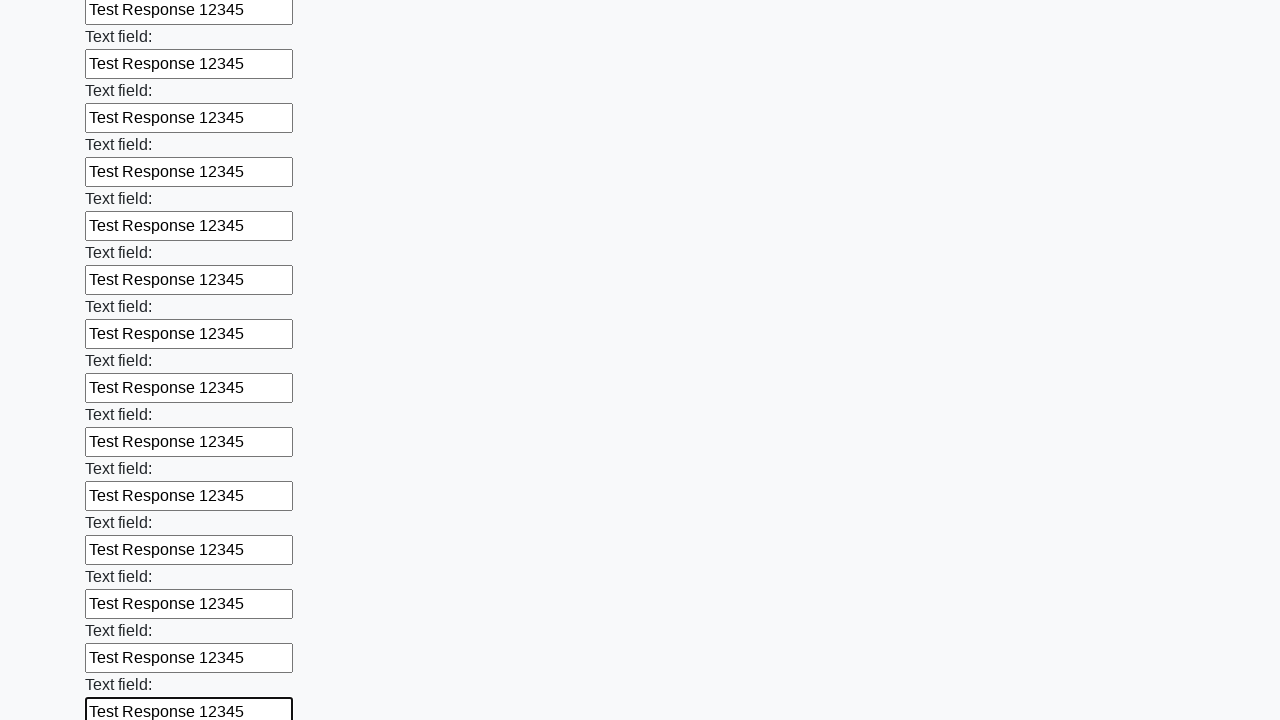

Filled text input field 61 of 100 with 'Test Response 12345' on input[type='text'] >> nth=60
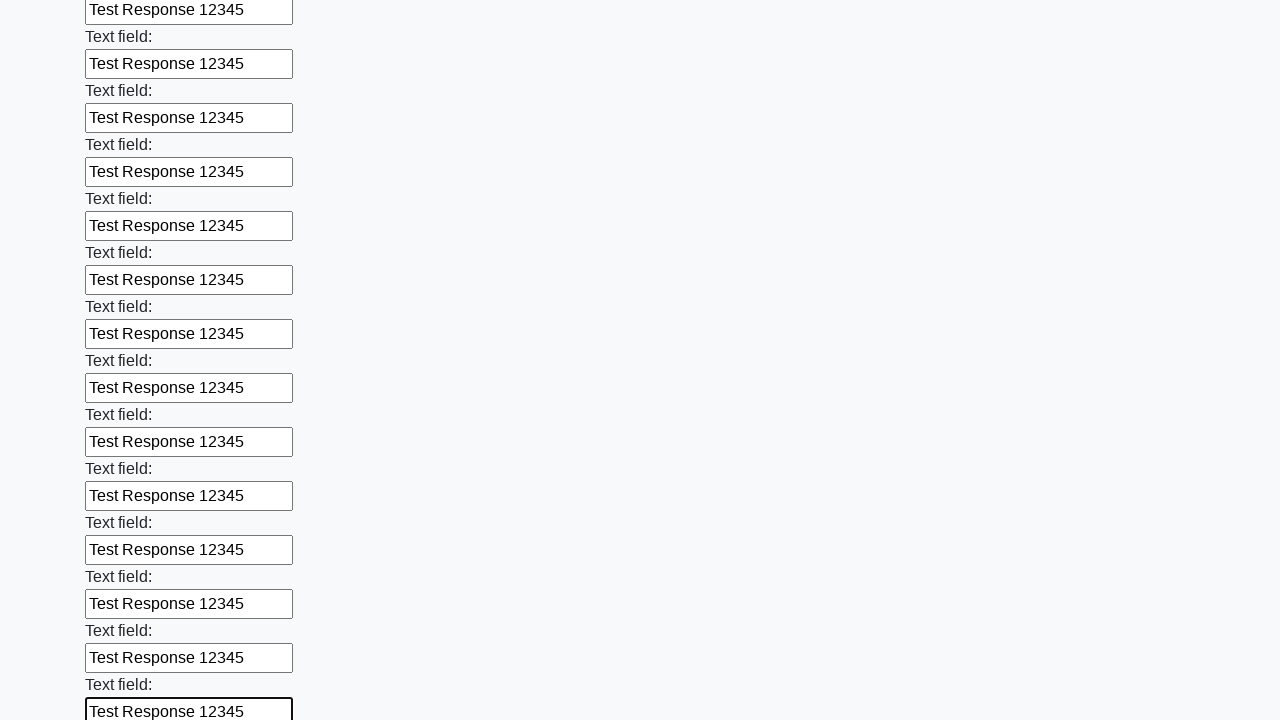

Filled text input field 62 of 100 with 'Test Response 12345' on input[type='text'] >> nth=61
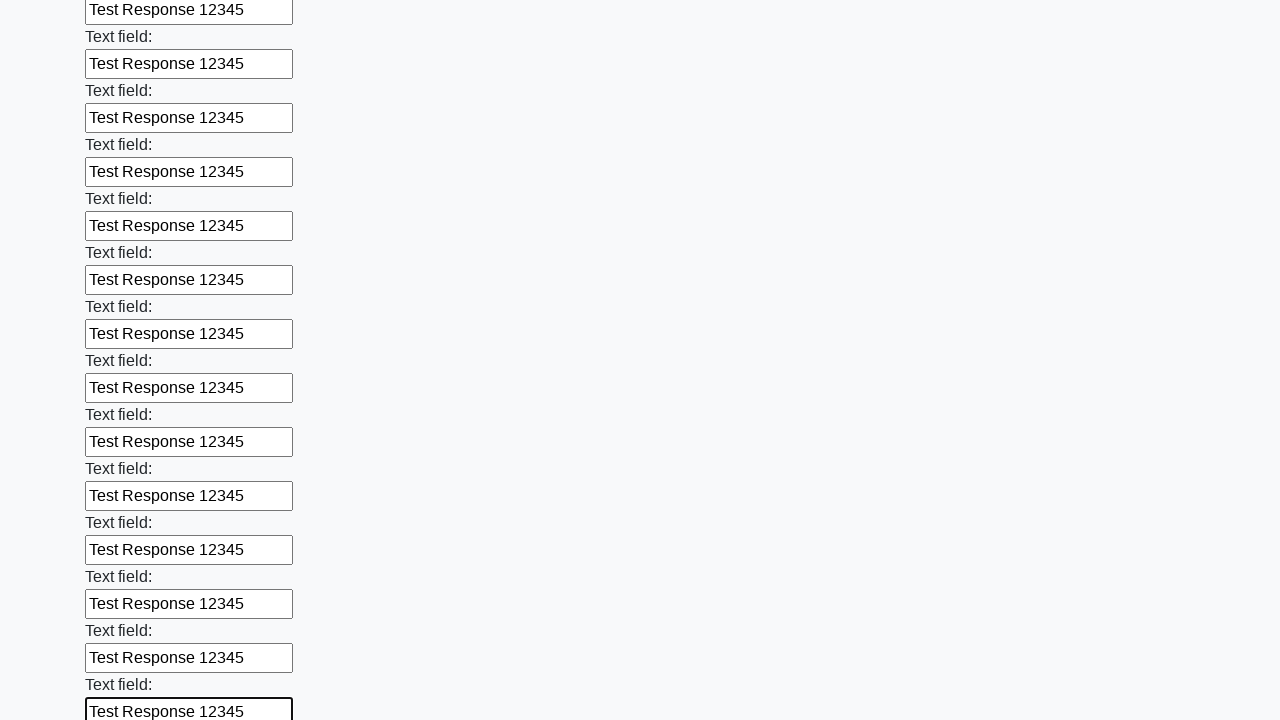

Filled text input field 63 of 100 with 'Test Response 12345' on input[type='text'] >> nth=62
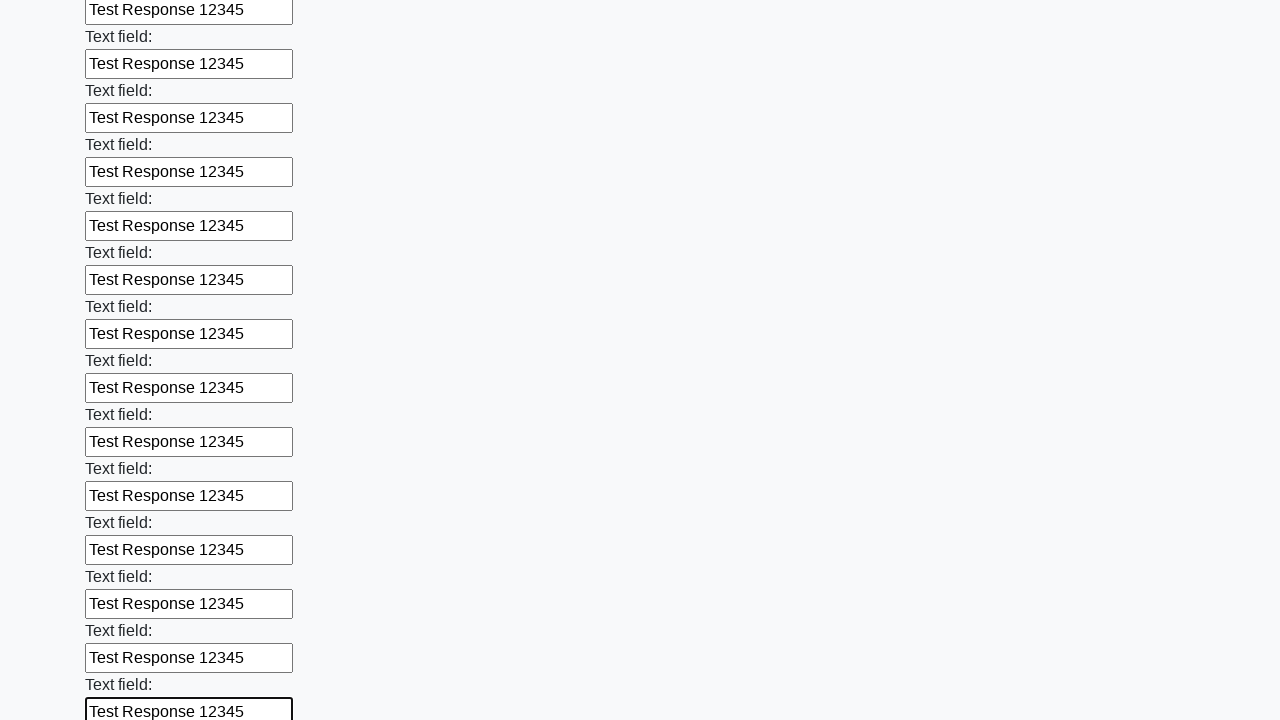

Filled text input field 64 of 100 with 'Test Response 12345' on input[type='text'] >> nth=63
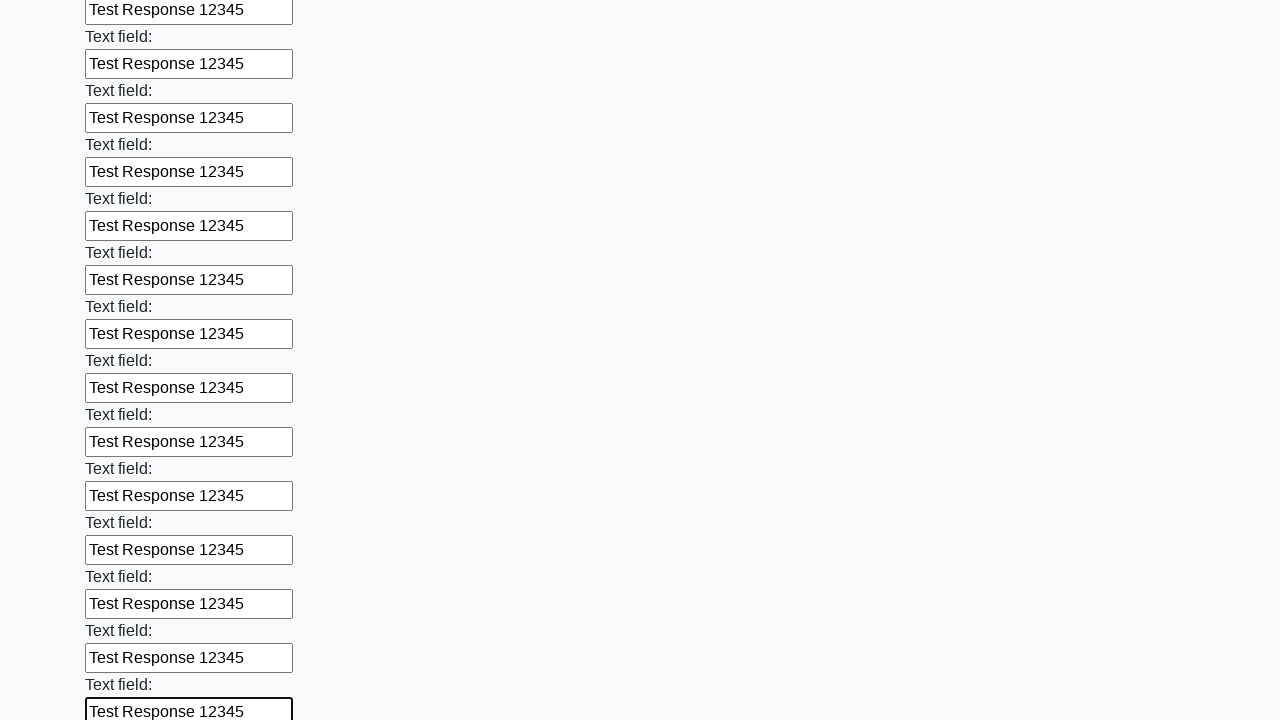

Filled text input field 65 of 100 with 'Test Response 12345' on input[type='text'] >> nth=64
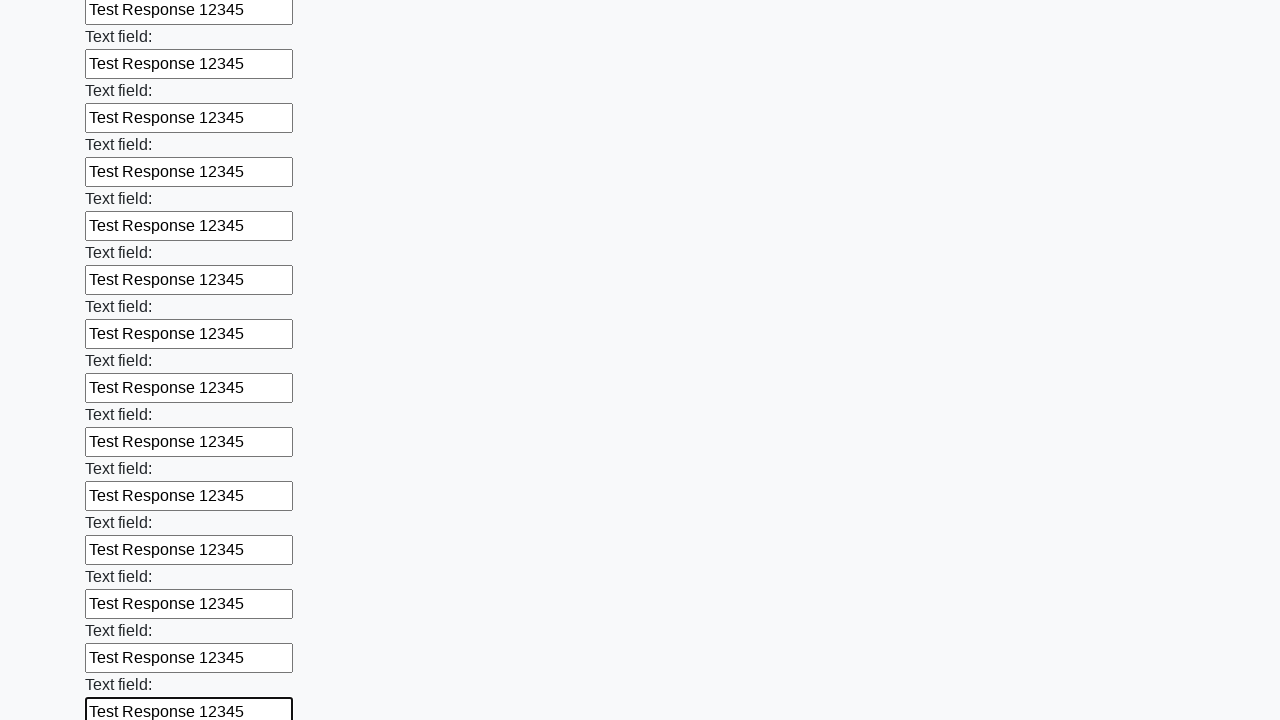

Filled text input field 66 of 100 with 'Test Response 12345' on input[type='text'] >> nth=65
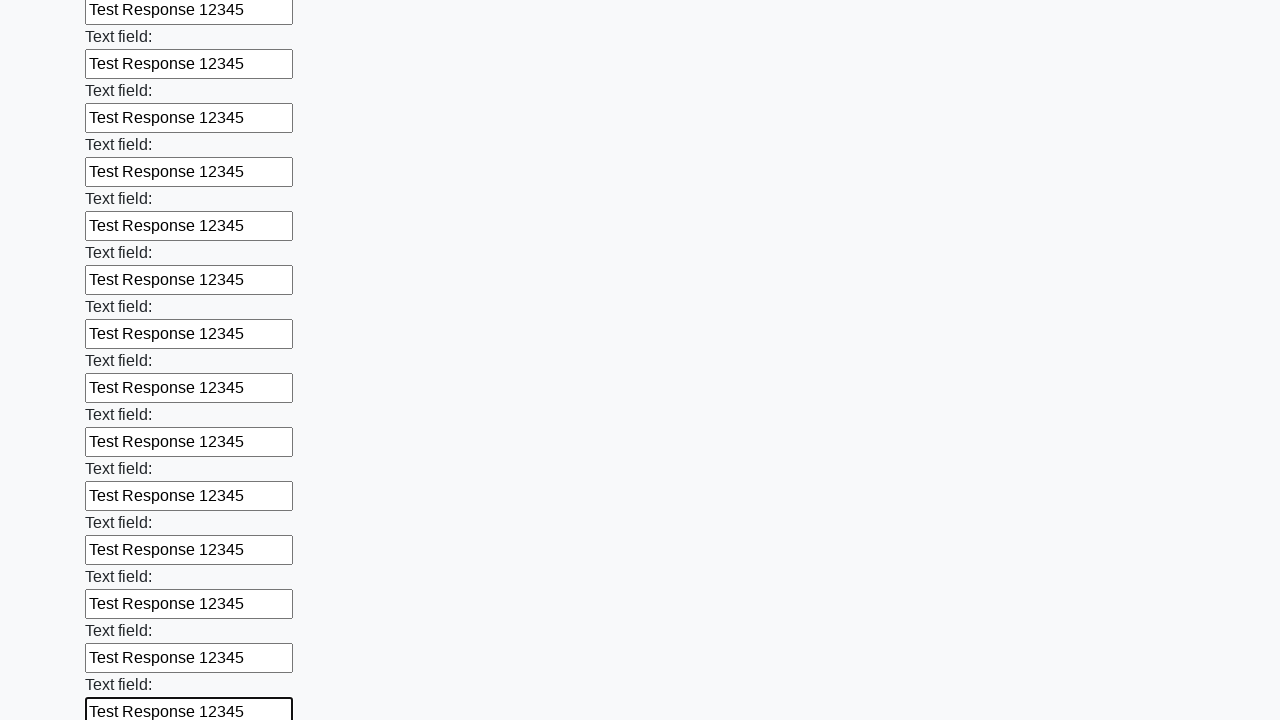

Filled text input field 67 of 100 with 'Test Response 12345' on input[type='text'] >> nth=66
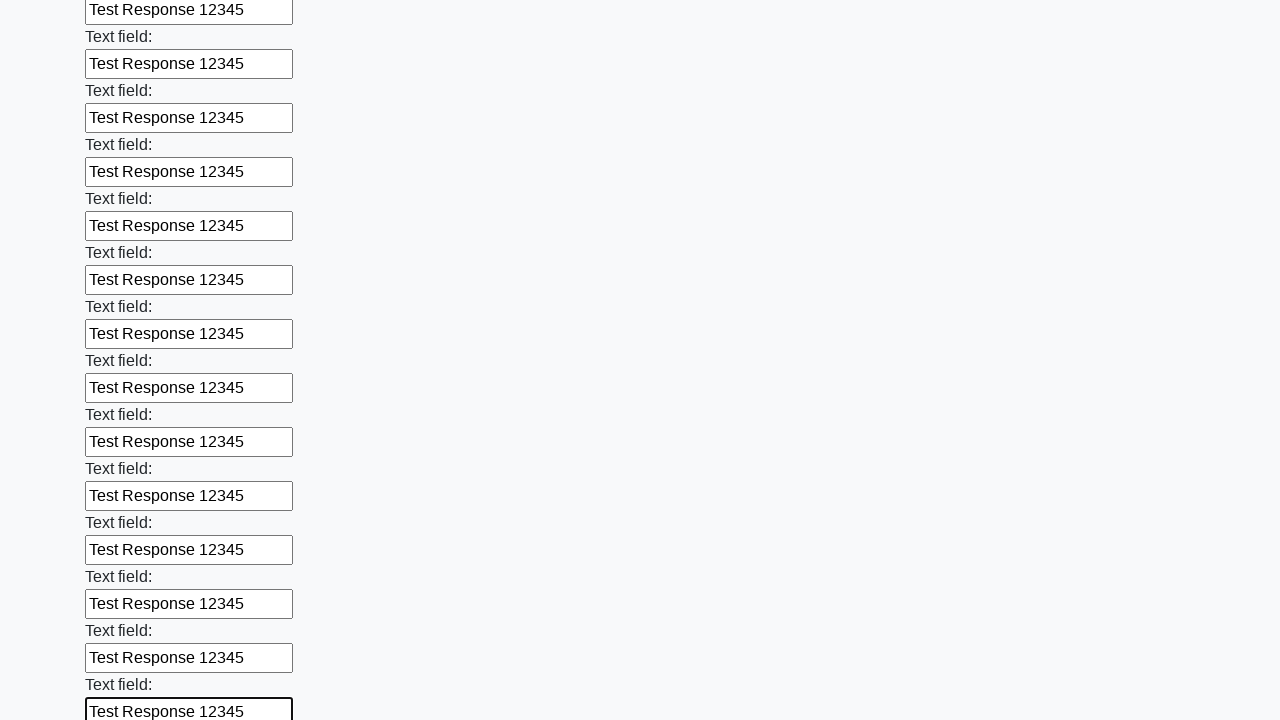

Filled text input field 68 of 100 with 'Test Response 12345' on input[type='text'] >> nth=67
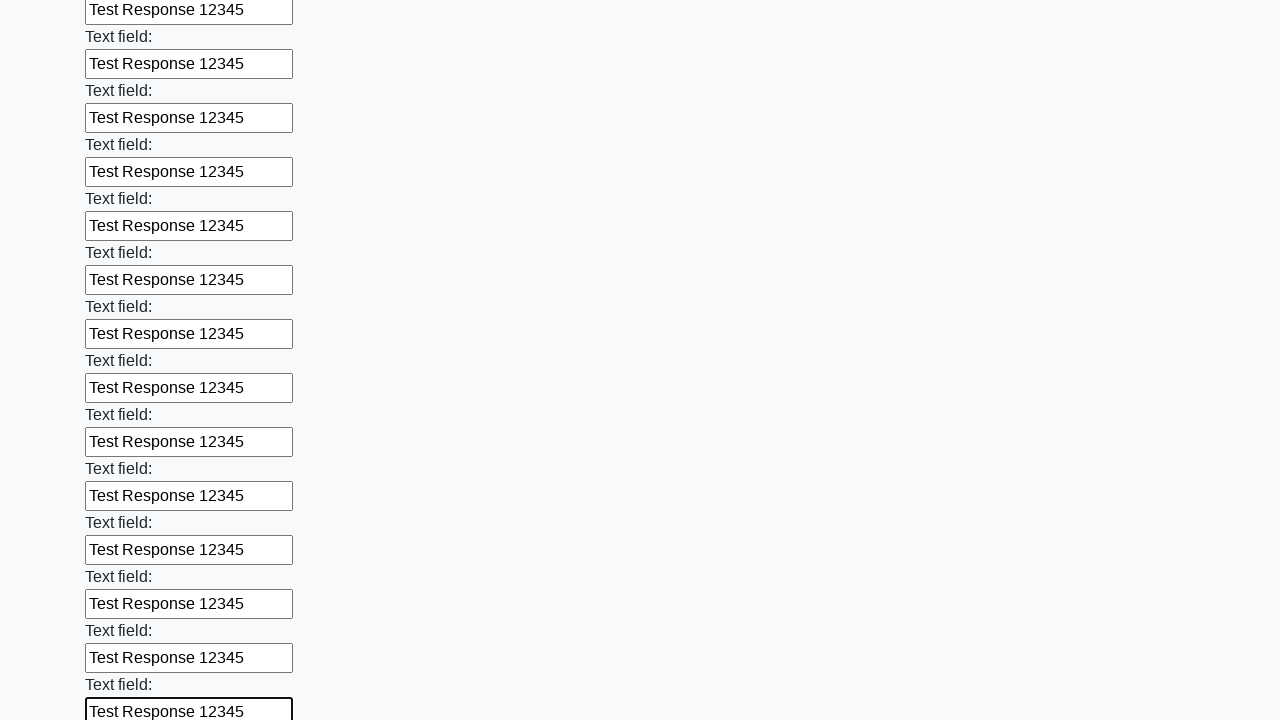

Filled text input field 69 of 100 with 'Test Response 12345' on input[type='text'] >> nth=68
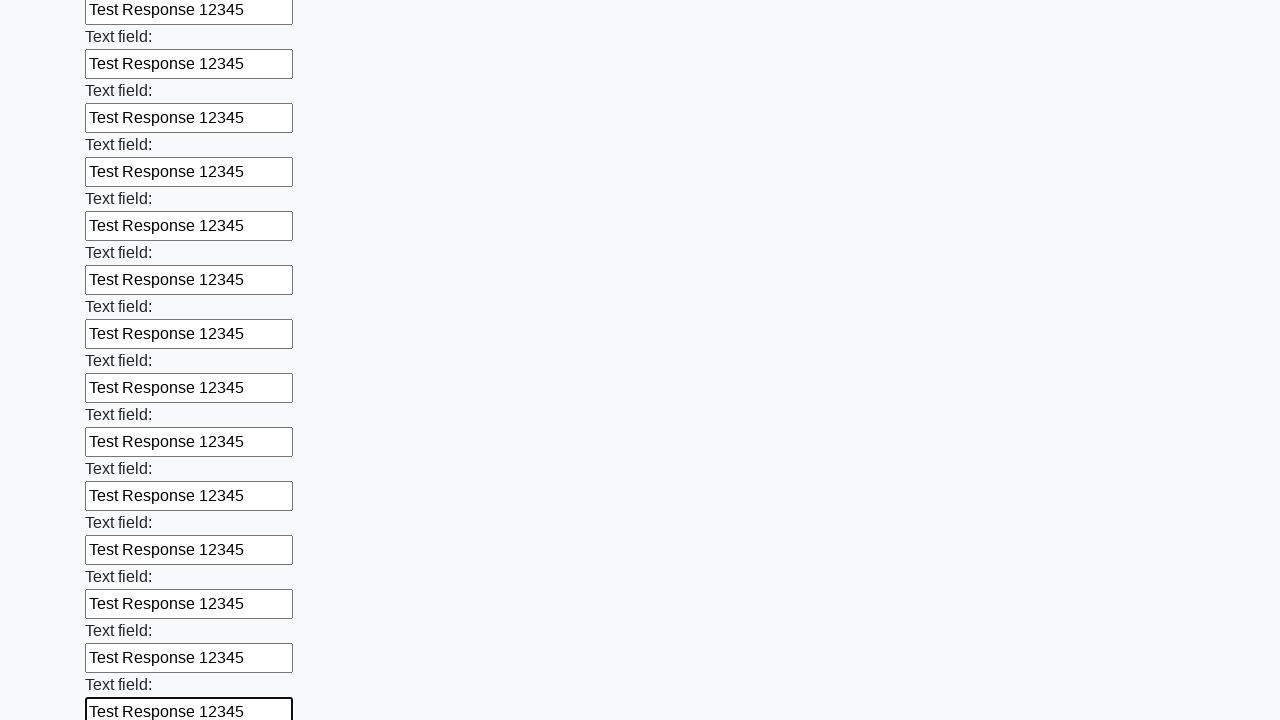

Filled text input field 70 of 100 with 'Test Response 12345' on input[type='text'] >> nth=69
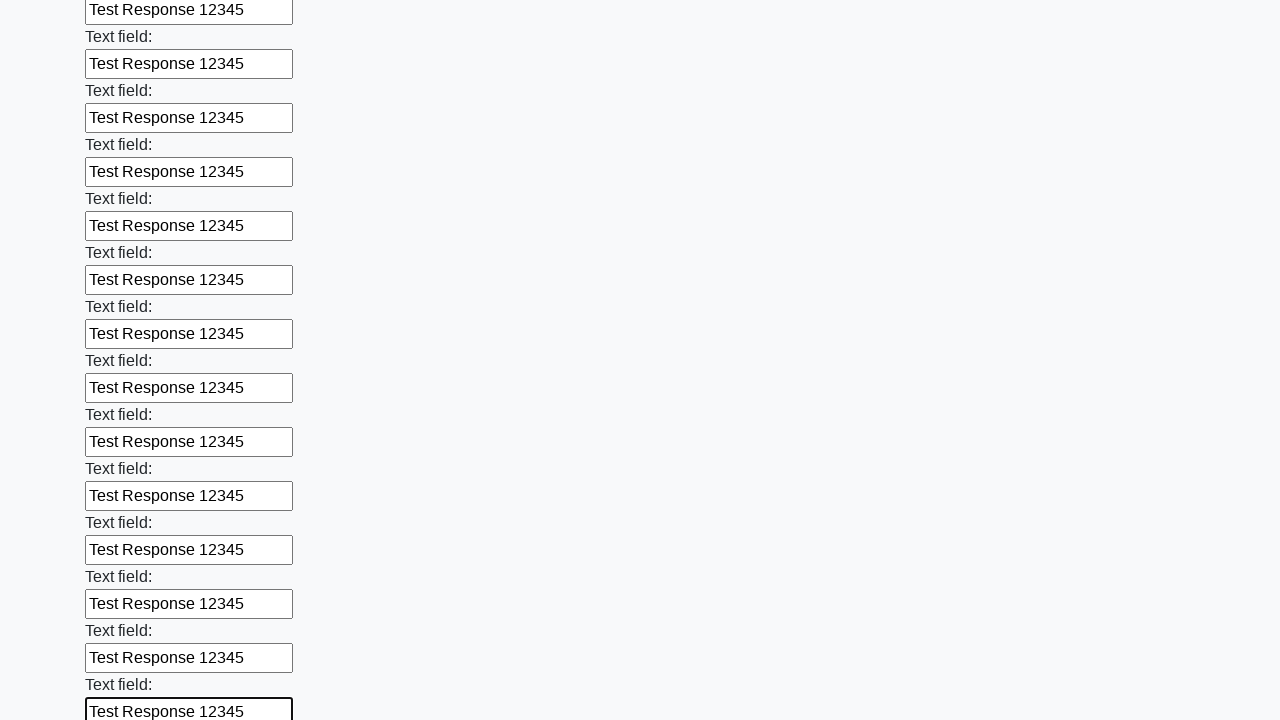

Filled text input field 71 of 100 with 'Test Response 12345' on input[type='text'] >> nth=70
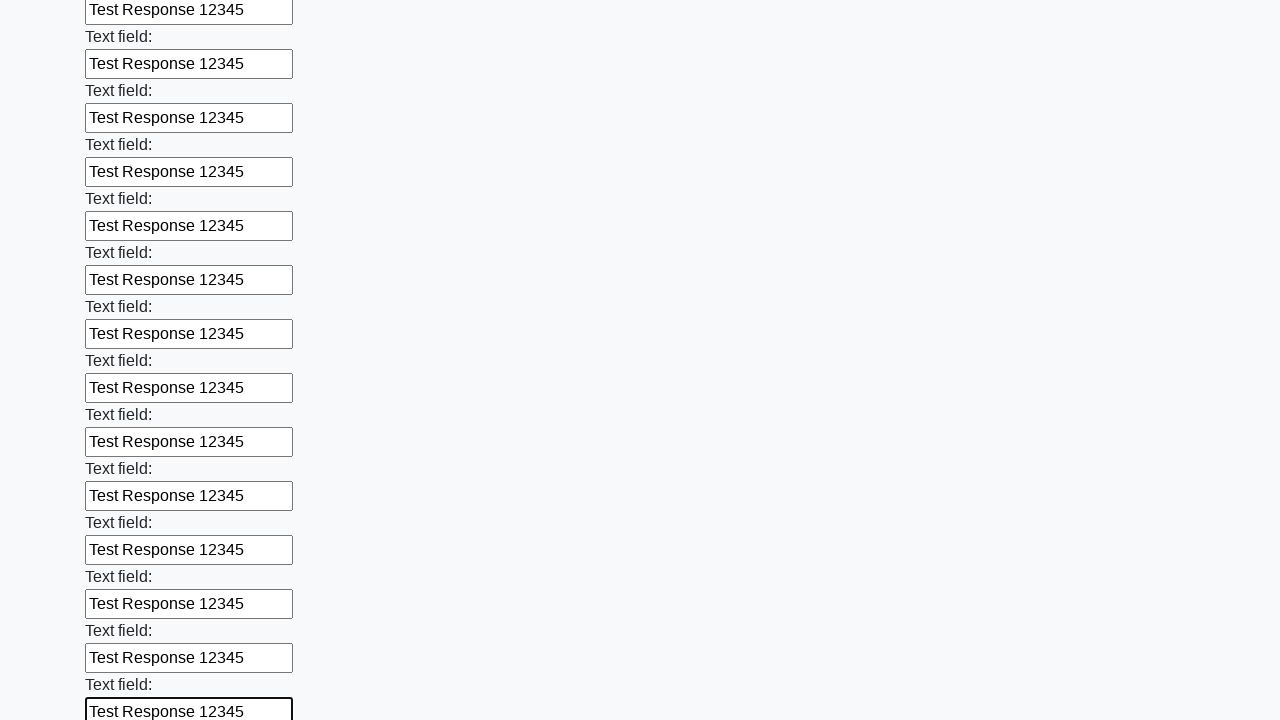

Filled text input field 72 of 100 with 'Test Response 12345' on input[type='text'] >> nth=71
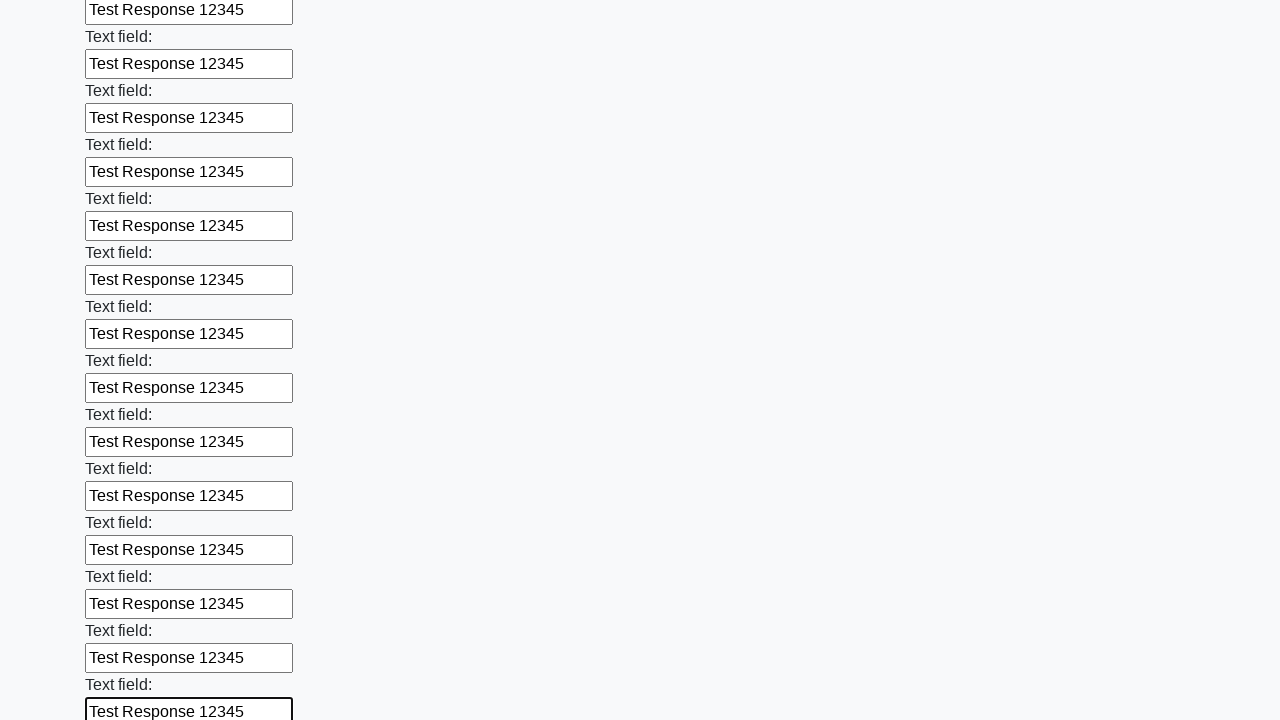

Filled text input field 73 of 100 with 'Test Response 12345' on input[type='text'] >> nth=72
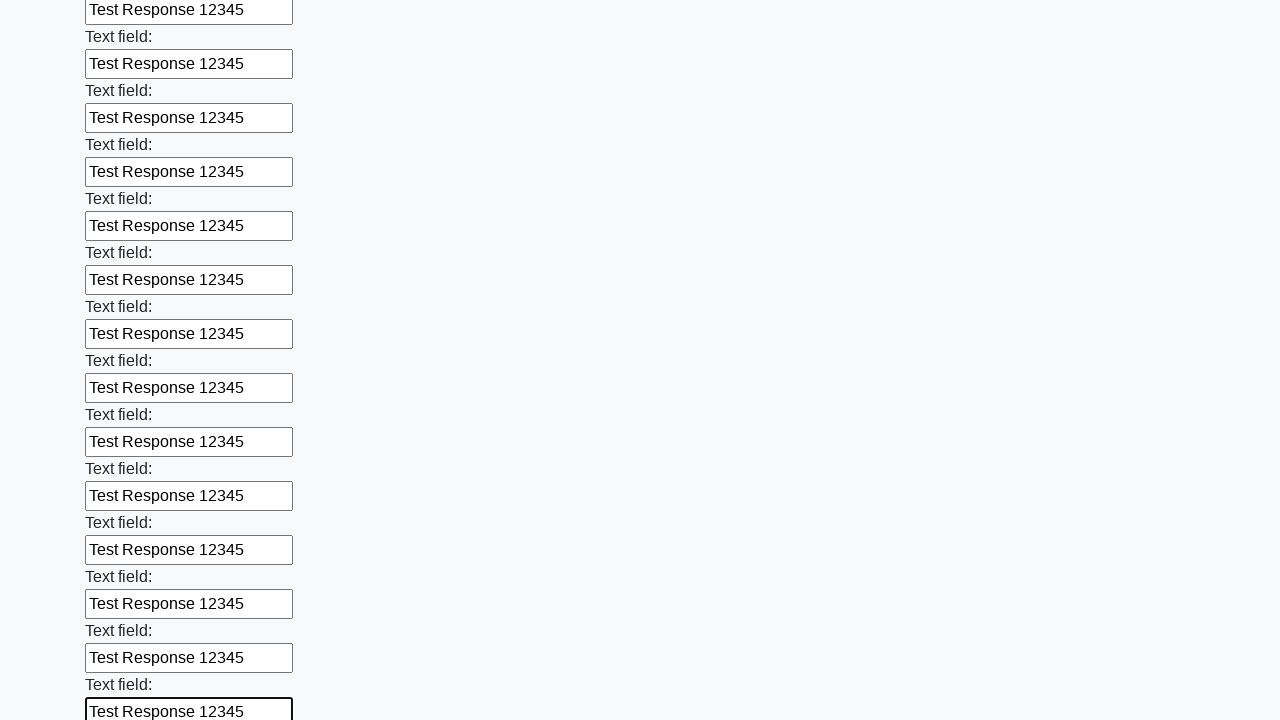

Filled text input field 74 of 100 with 'Test Response 12345' on input[type='text'] >> nth=73
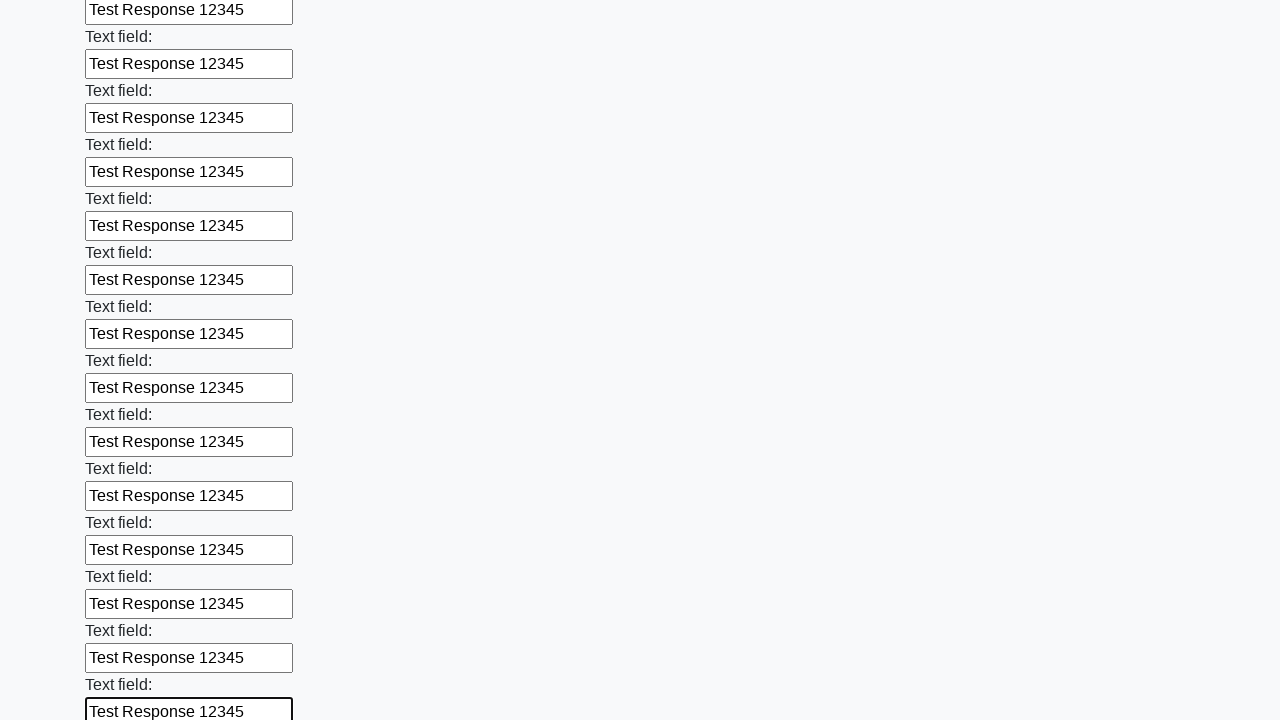

Filled text input field 75 of 100 with 'Test Response 12345' on input[type='text'] >> nth=74
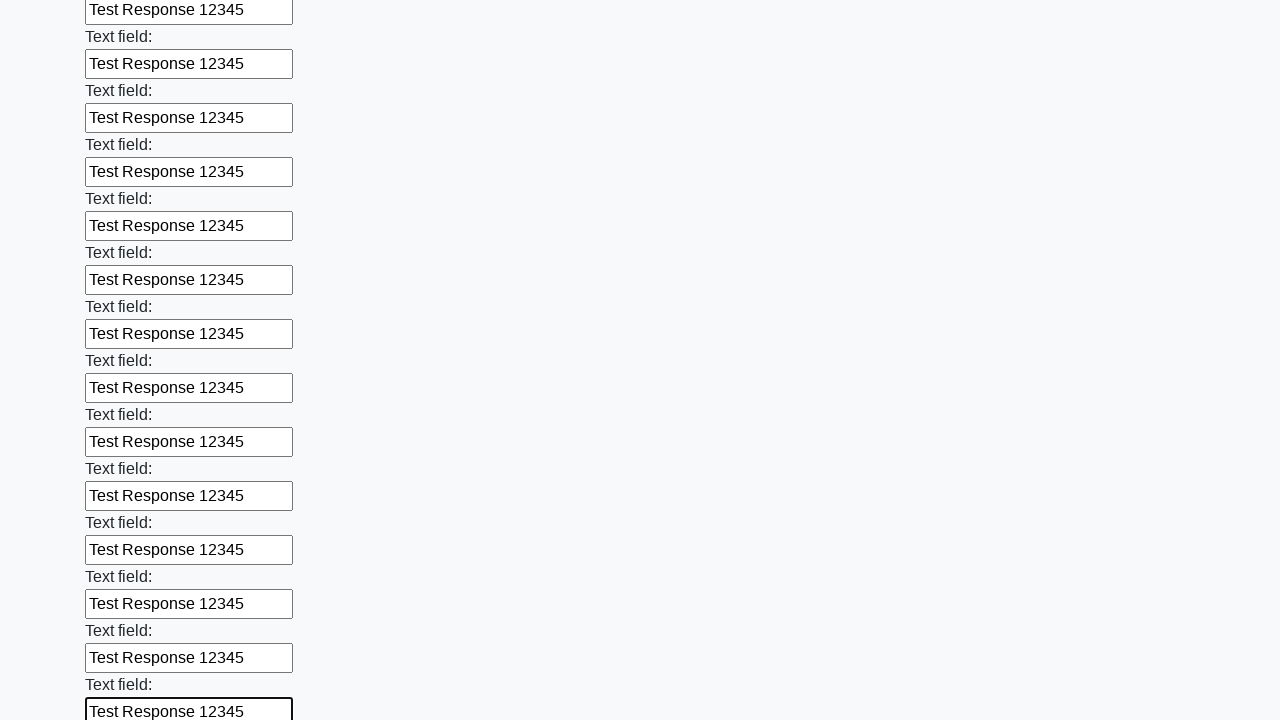

Filled text input field 76 of 100 with 'Test Response 12345' on input[type='text'] >> nth=75
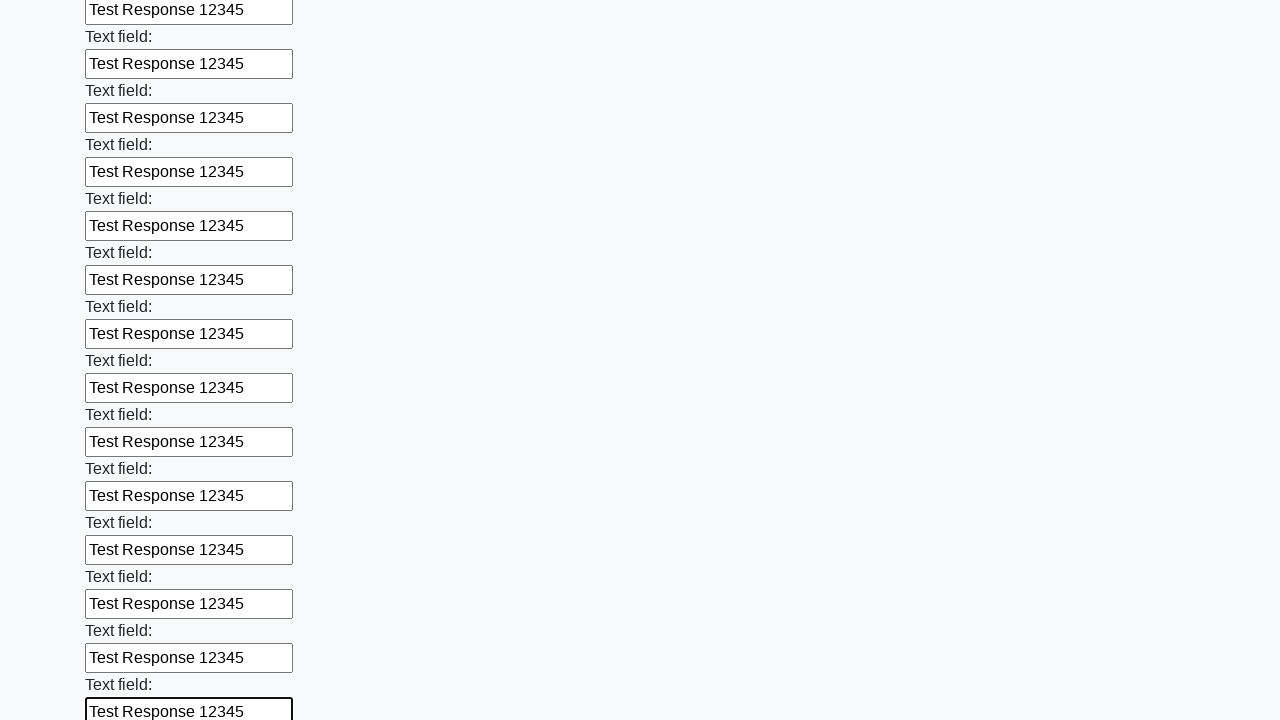

Filled text input field 77 of 100 with 'Test Response 12345' on input[type='text'] >> nth=76
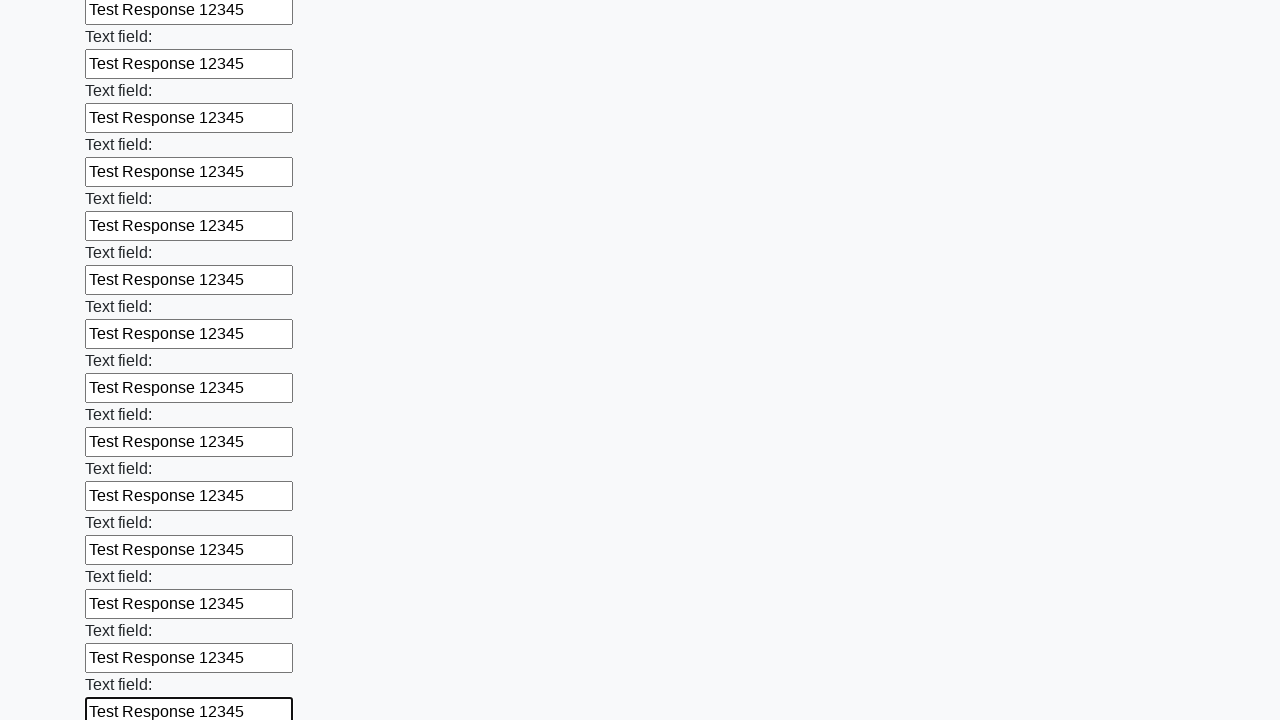

Filled text input field 78 of 100 with 'Test Response 12345' on input[type='text'] >> nth=77
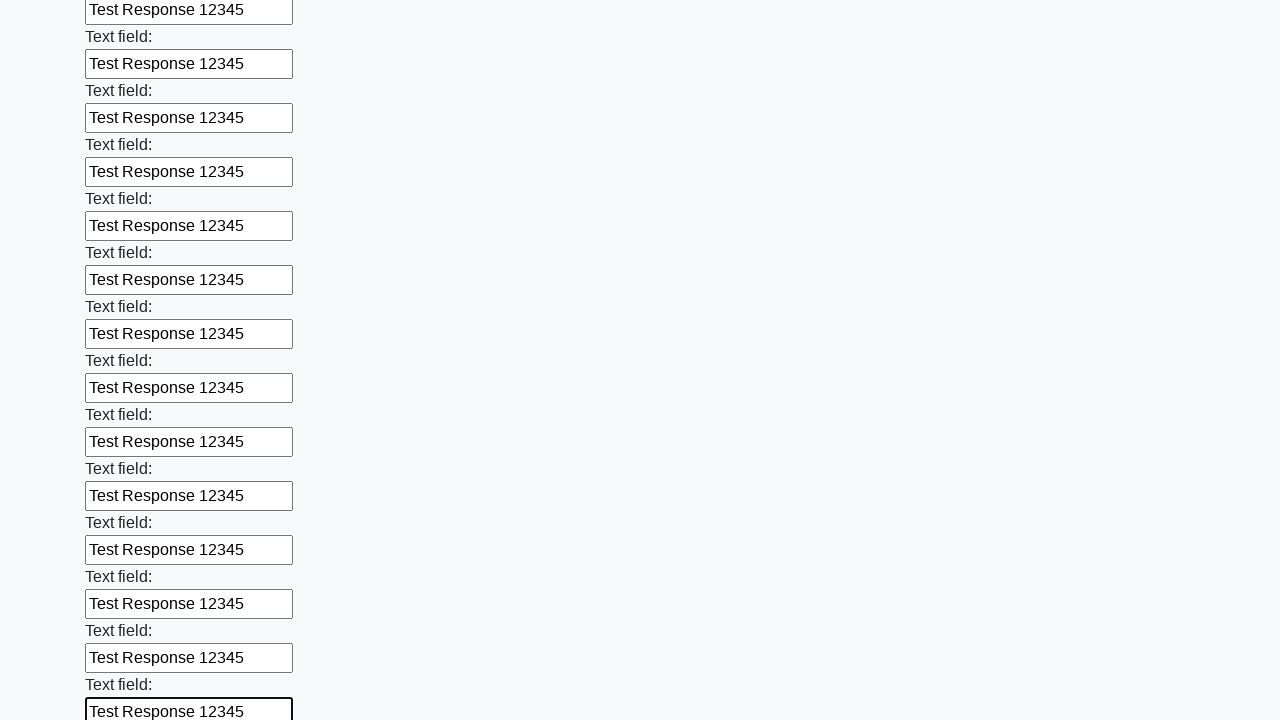

Filled text input field 79 of 100 with 'Test Response 12345' on input[type='text'] >> nth=78
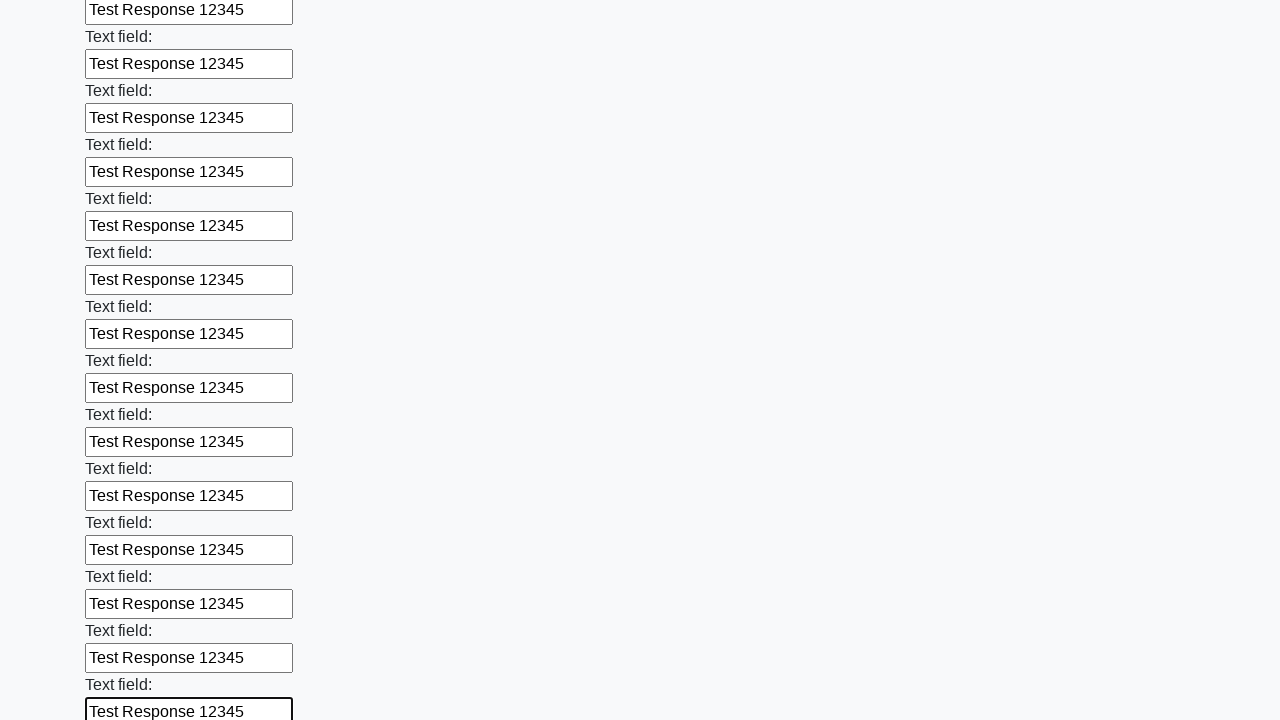

Filled text input field 80 of 100 with 'Test Response 12345' on input[type='text'] >> nth=79
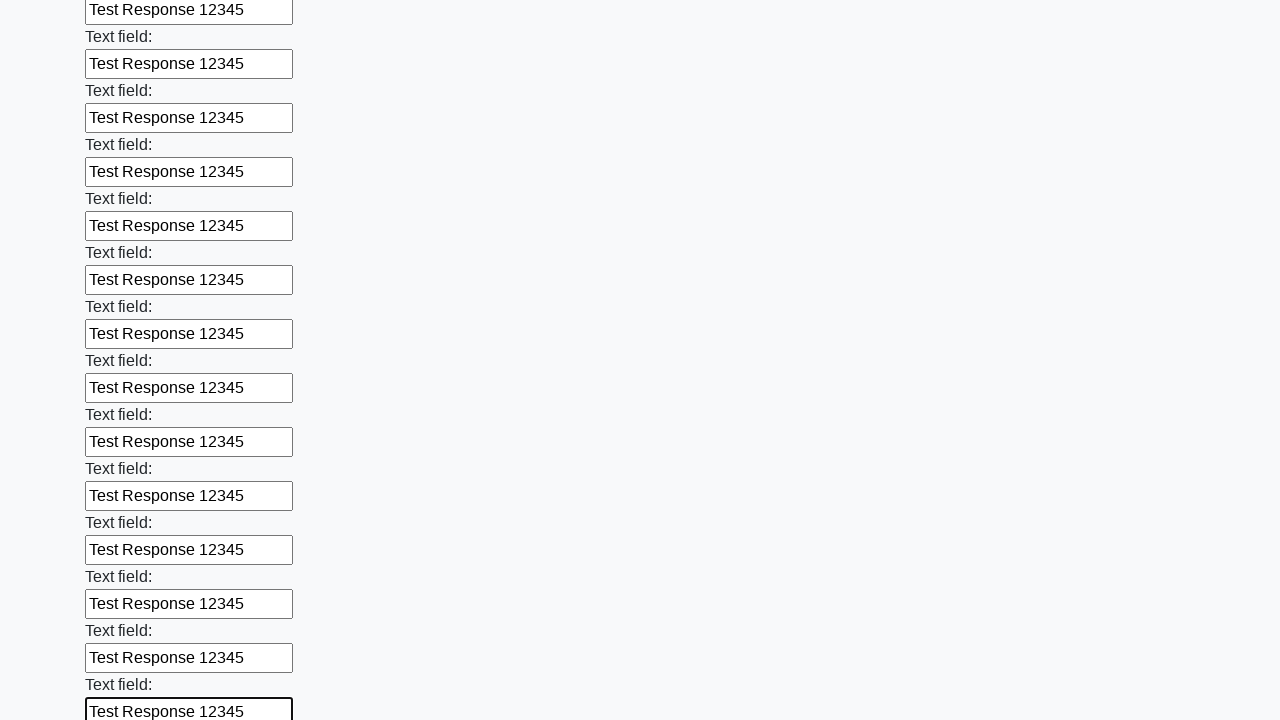

Filled text input field 81 of 100 with 'Test Response 12345' on input[type='text'] >> nth=80
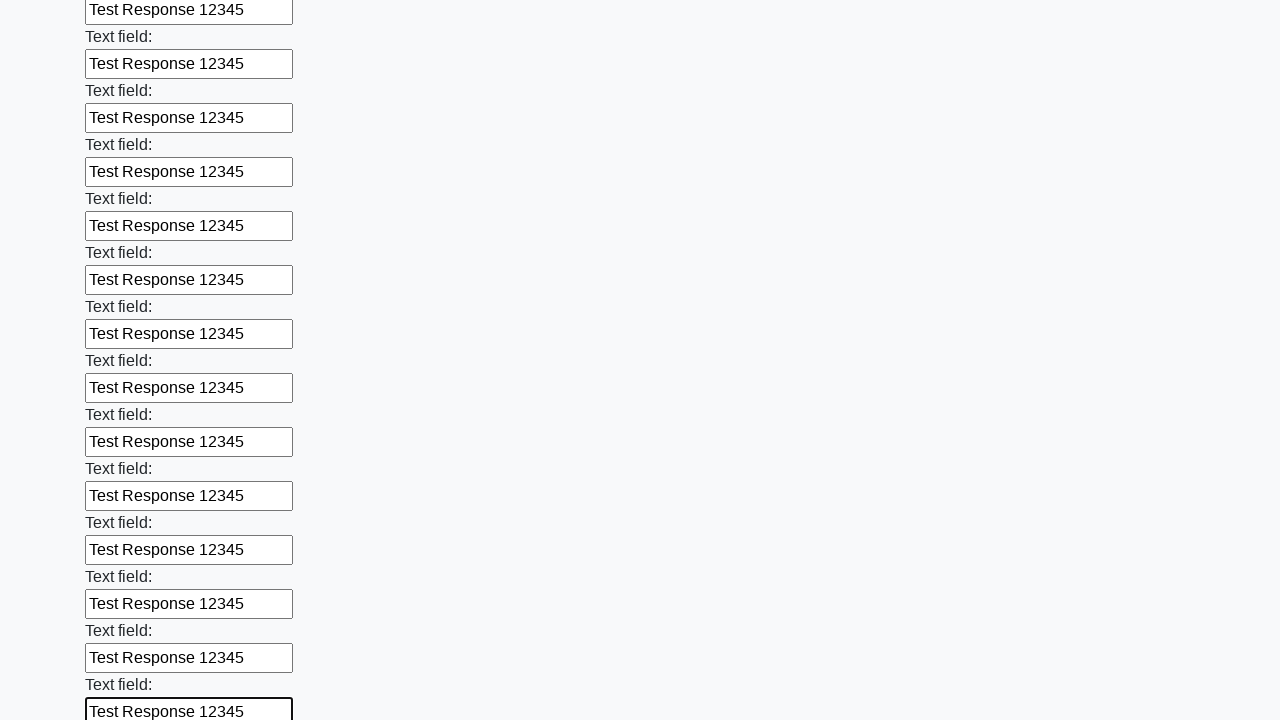

Filled text input field 82 of 100 with 'Test Response 12345' on input[type='text'] >> nth=81
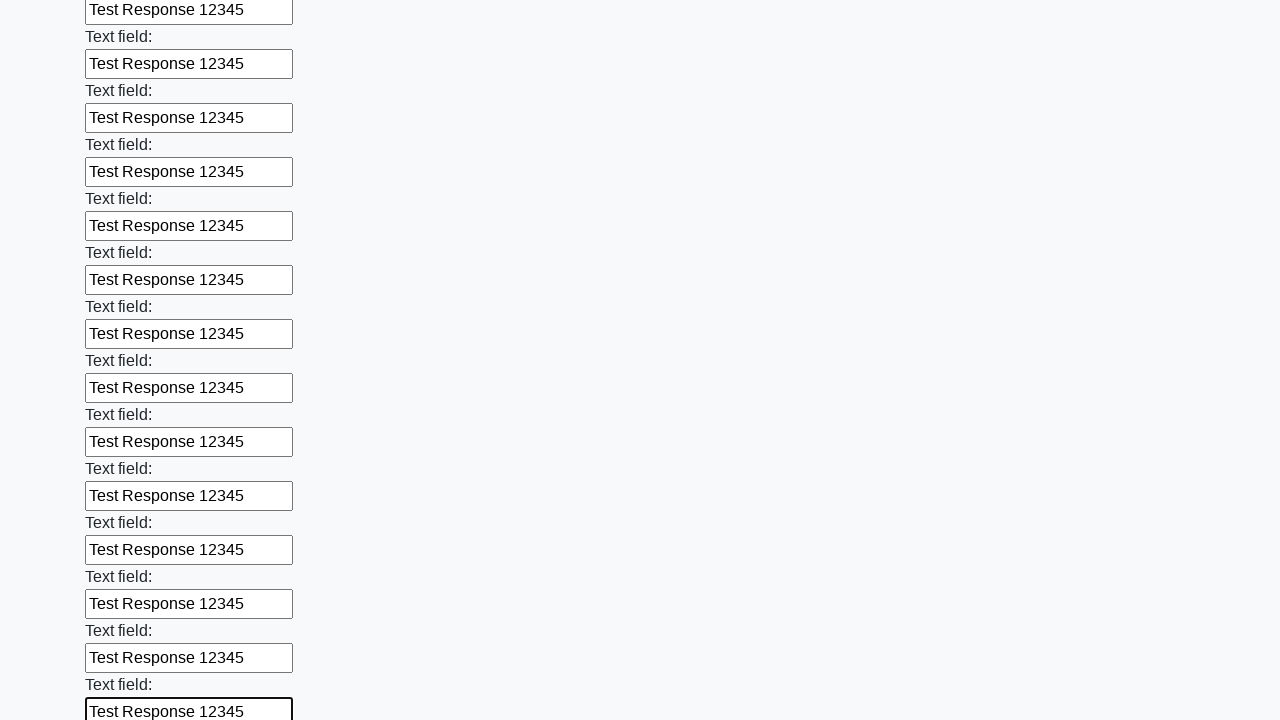

Filled text input field 83 of 100 with 'Test Response 12345' on input[type='text'] >> nth=82
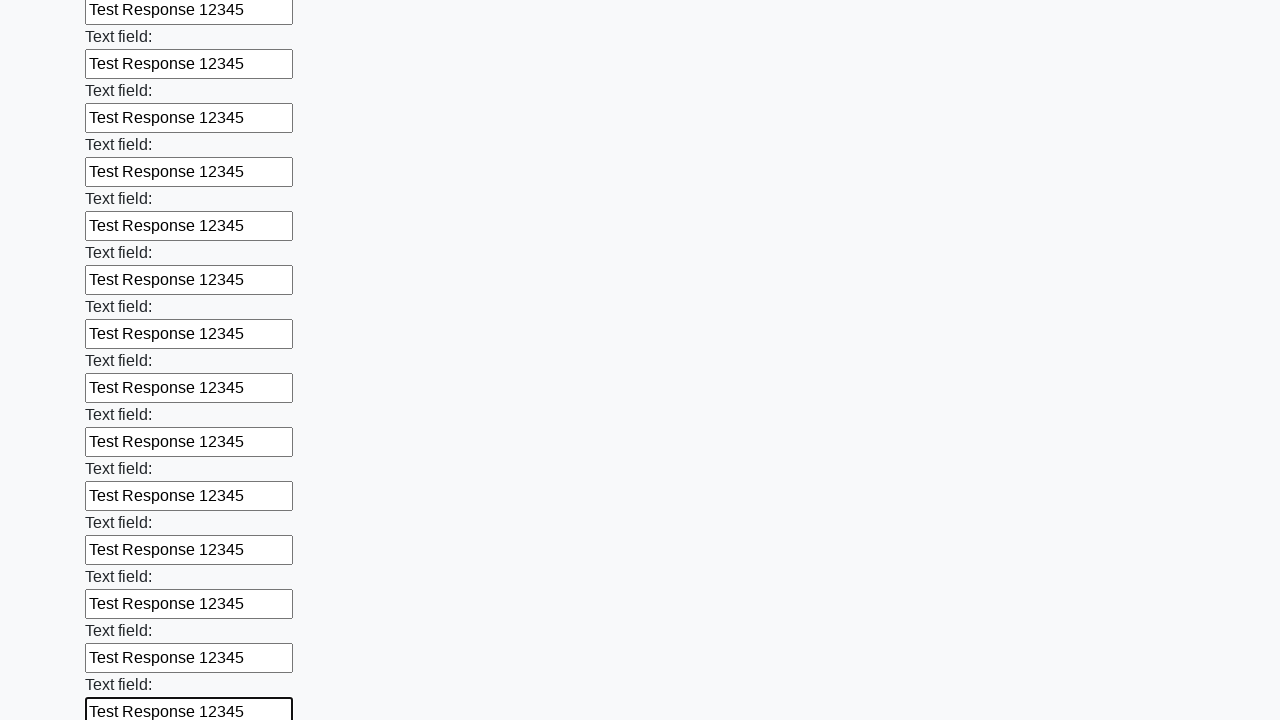

Filled text input field 84 of 100 with 'Test Response 12345' on input[type='text'] >> nth=83
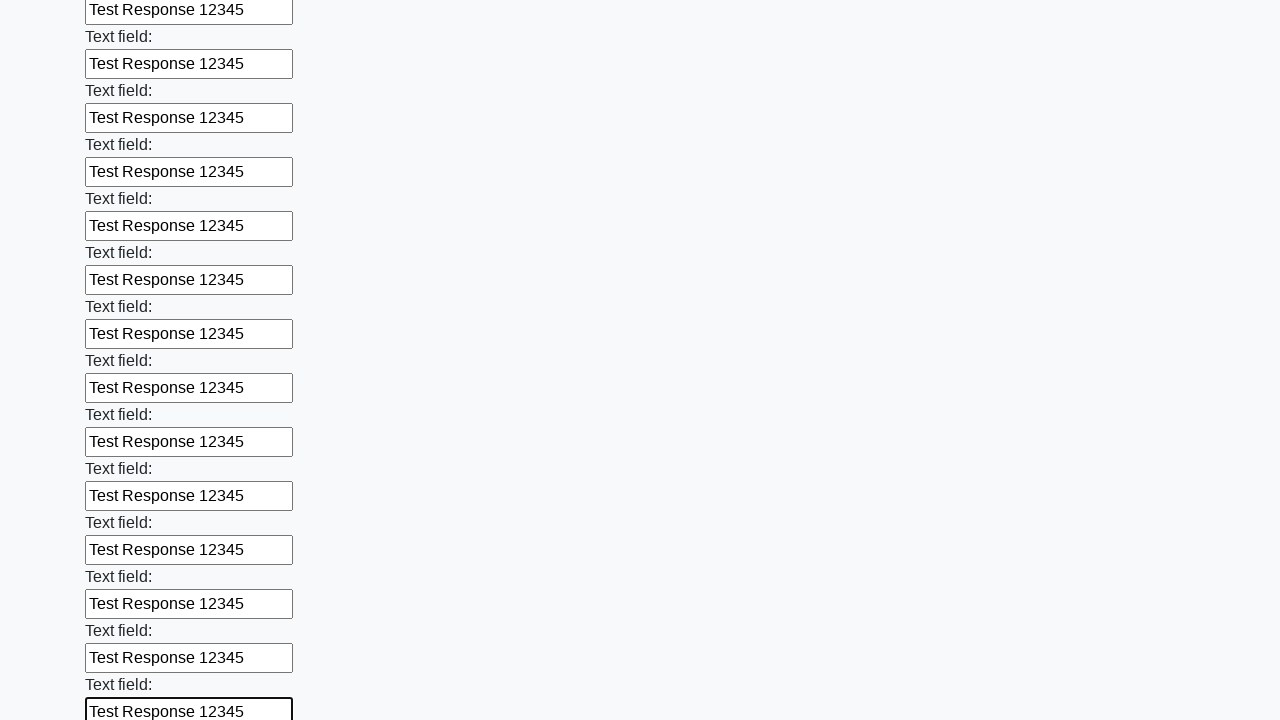

Filled text input field 85 of 100 with 'Test Response 12345' on input[type='text'] >> nth=84
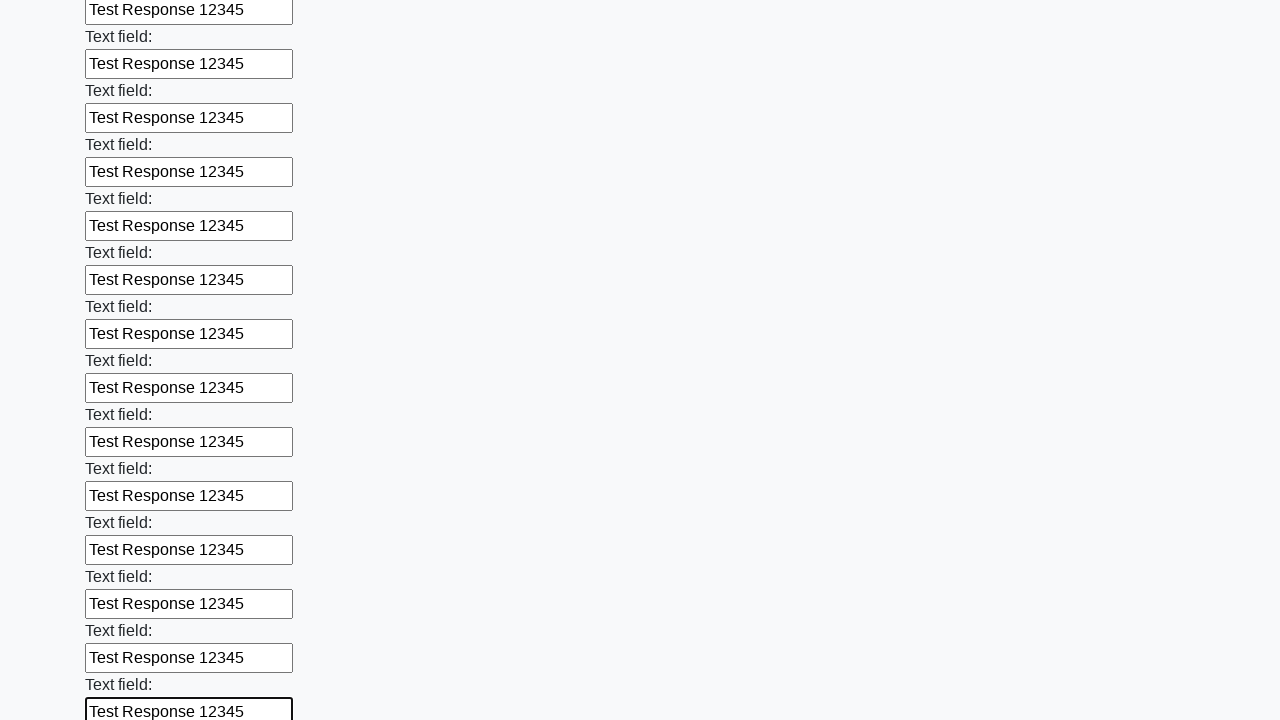

Filled text input field 86 of 100 with 'Test Response 12345' on input[type='text'] >> nth=85
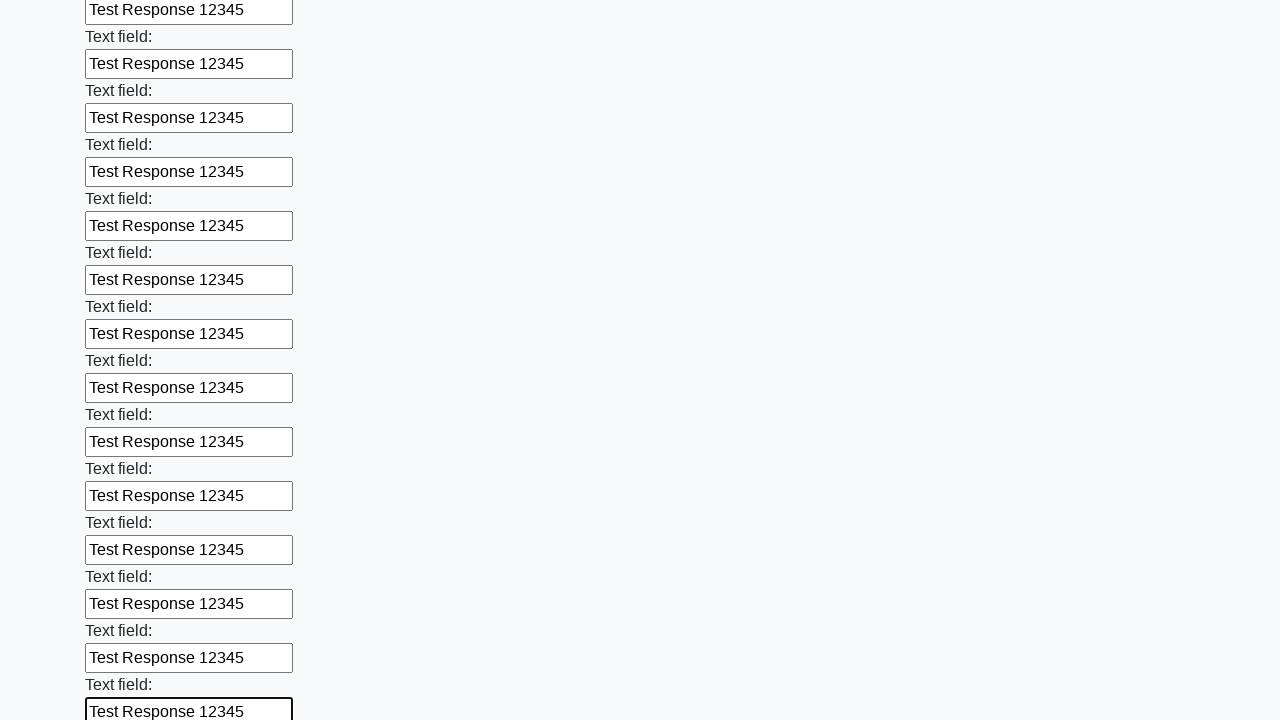

Filled text input field 87 of 100 with 'Test Response 12345' on input[type='text'] >> nth=86
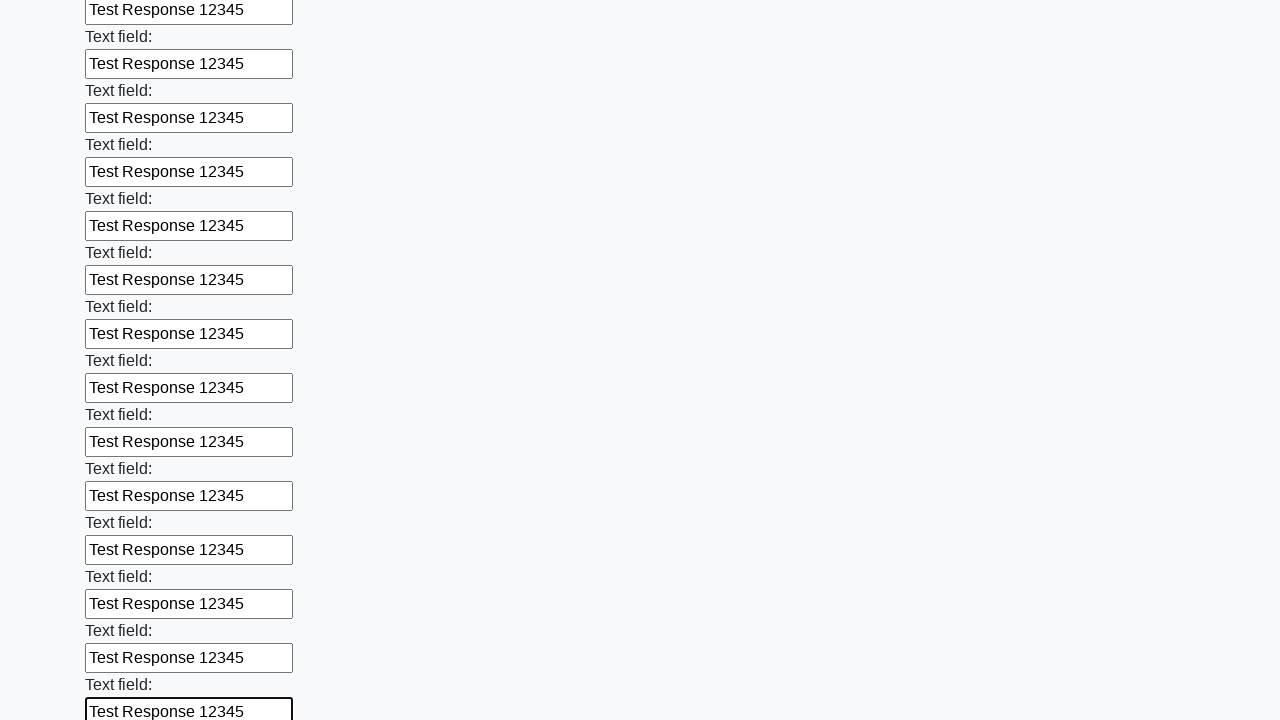

Filled text input field 88 of 100 with 'Test Response 12345' on input[type='text'] >> nth=87
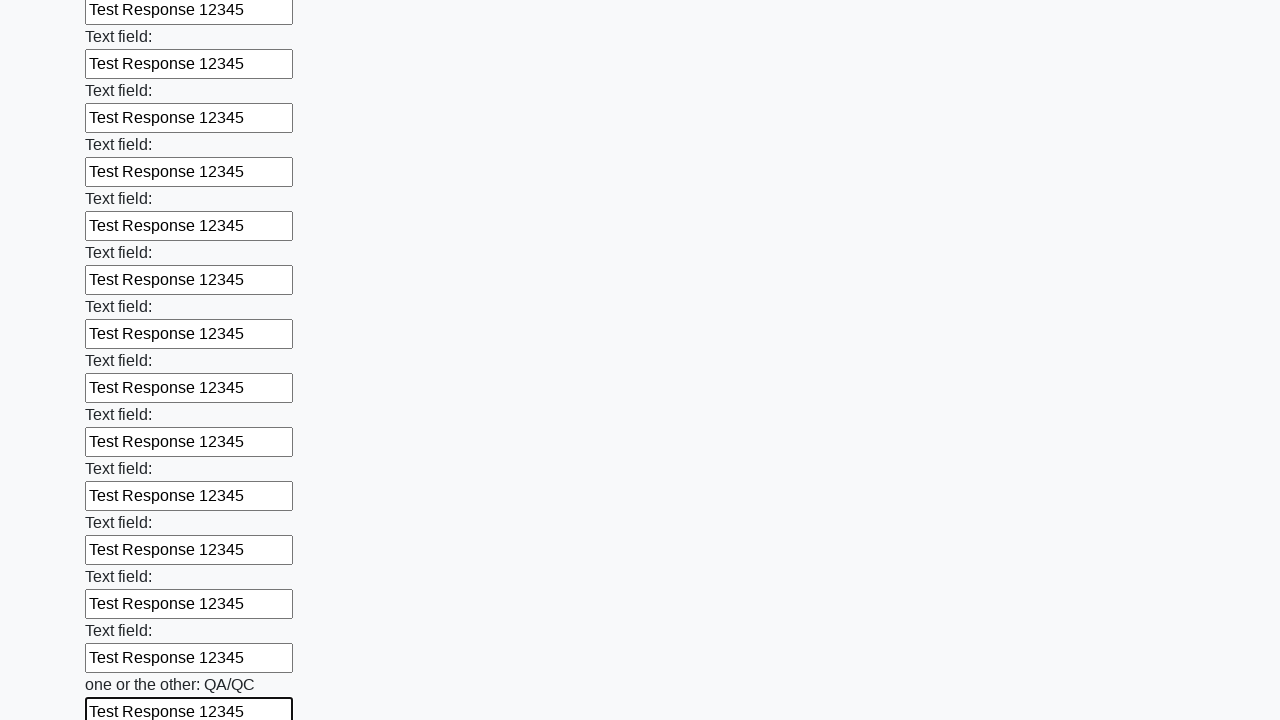

Filled text input field 89 of 100 with 'Test Response 12345' on input[type='text'] >> nth=88
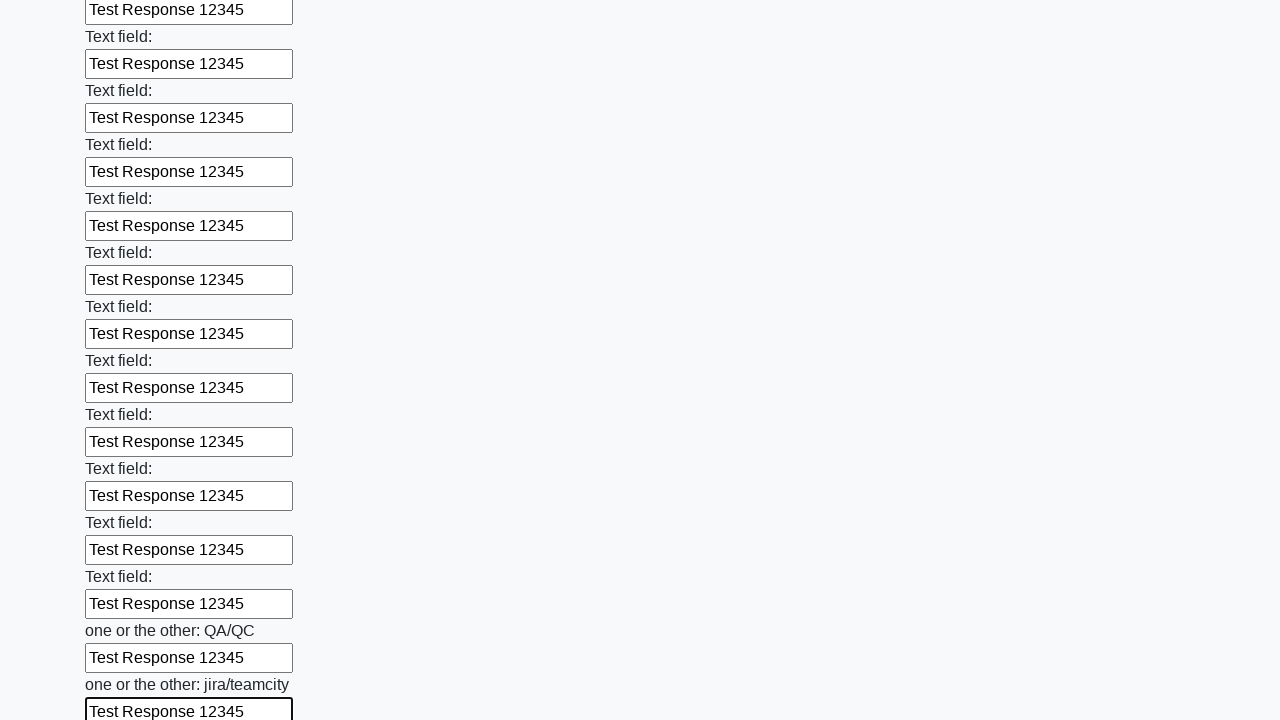

Filled text input field 90 of 100 with 'Test Response 12345' on input[type='text'] >> nth=89
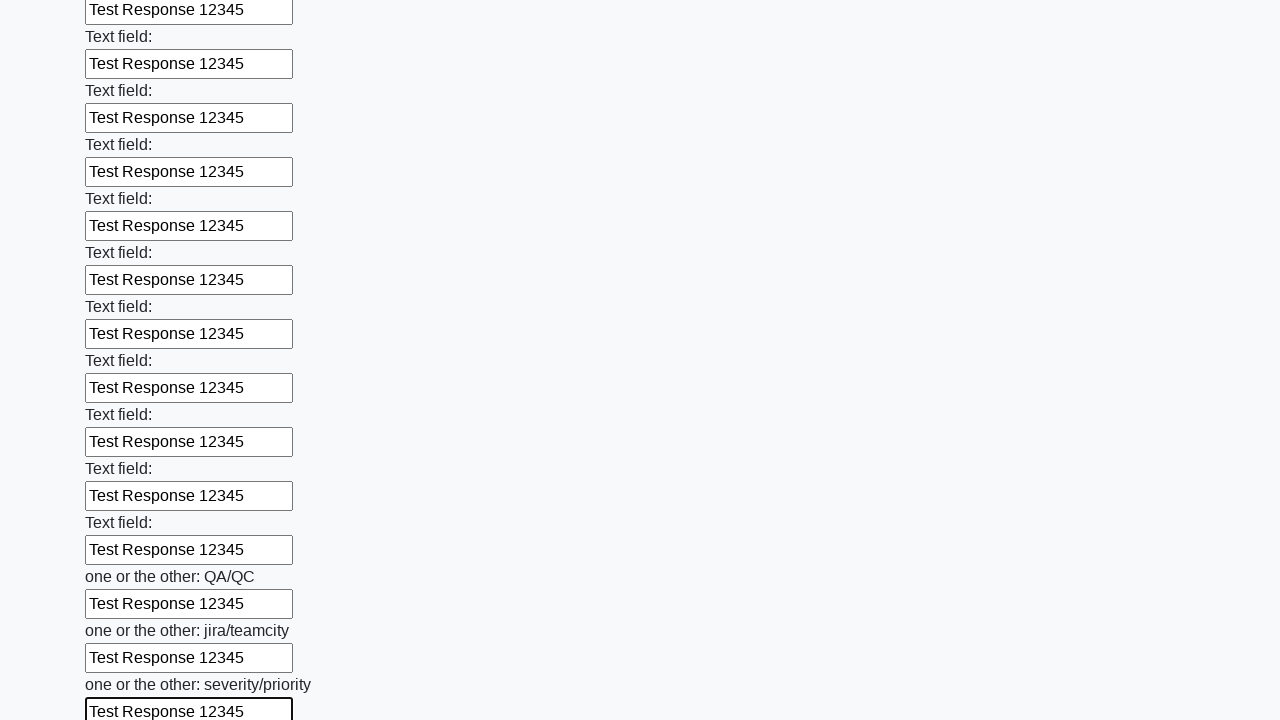

Filled text input field 91 of 100 with 'Test Response 12345' on input[type='text'] >> nth=90
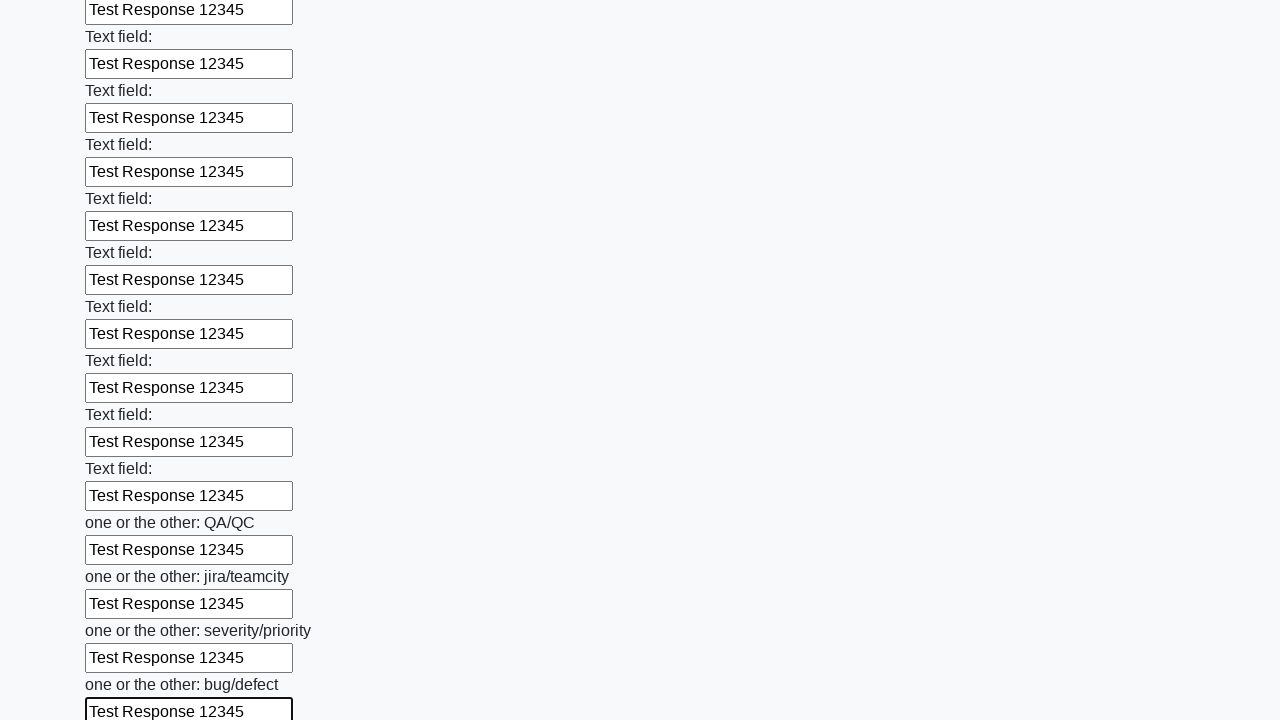

Filled text input field 92 of 100 with 'Test Response 12345' on input[type='text'] >> nth=91
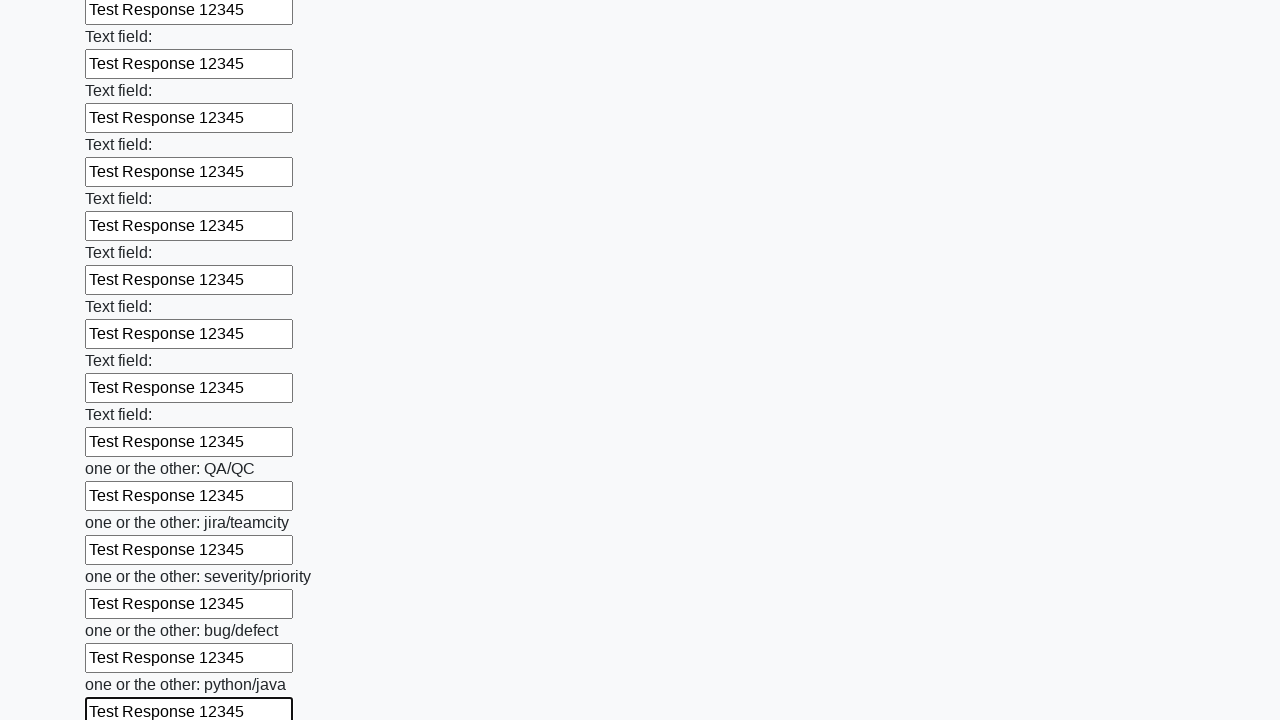

Filled text input field 93 of 100 with 'Test Response 12345' on input[type='text'] >> nth=92
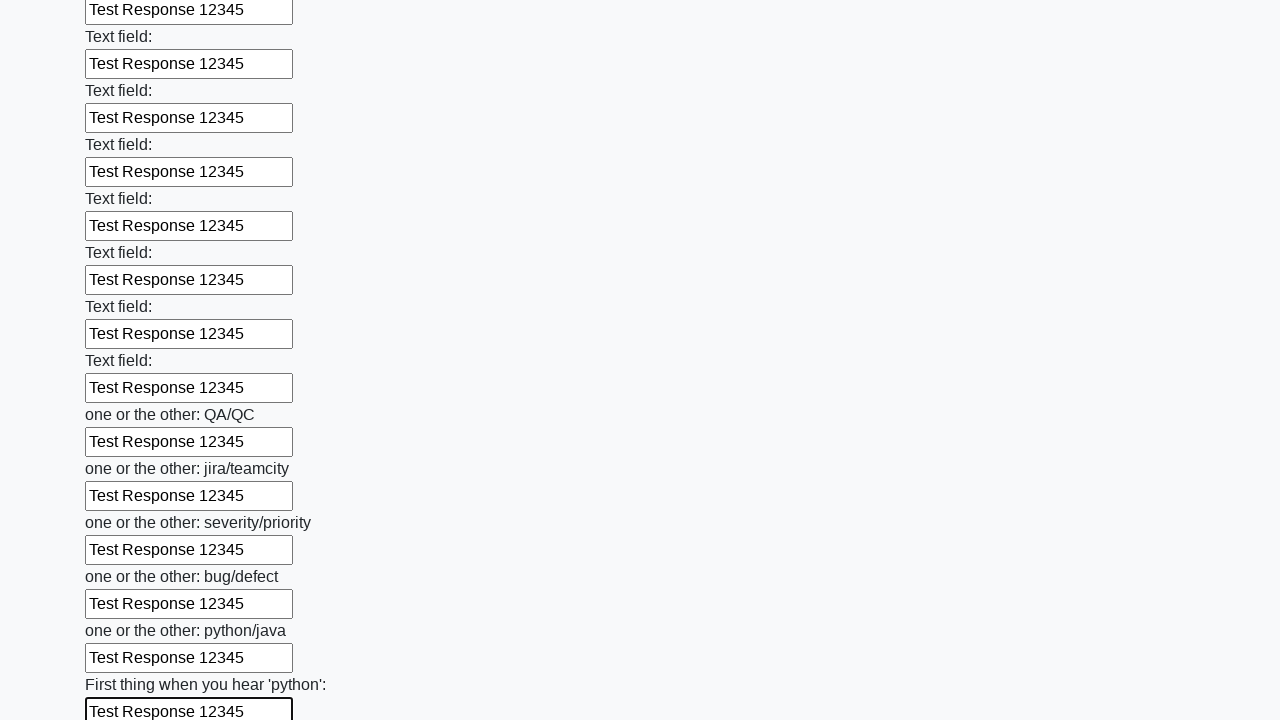

Filled text input field 94 of 100 with 'Test Response 12345' on input[type='text'] >> nth=93
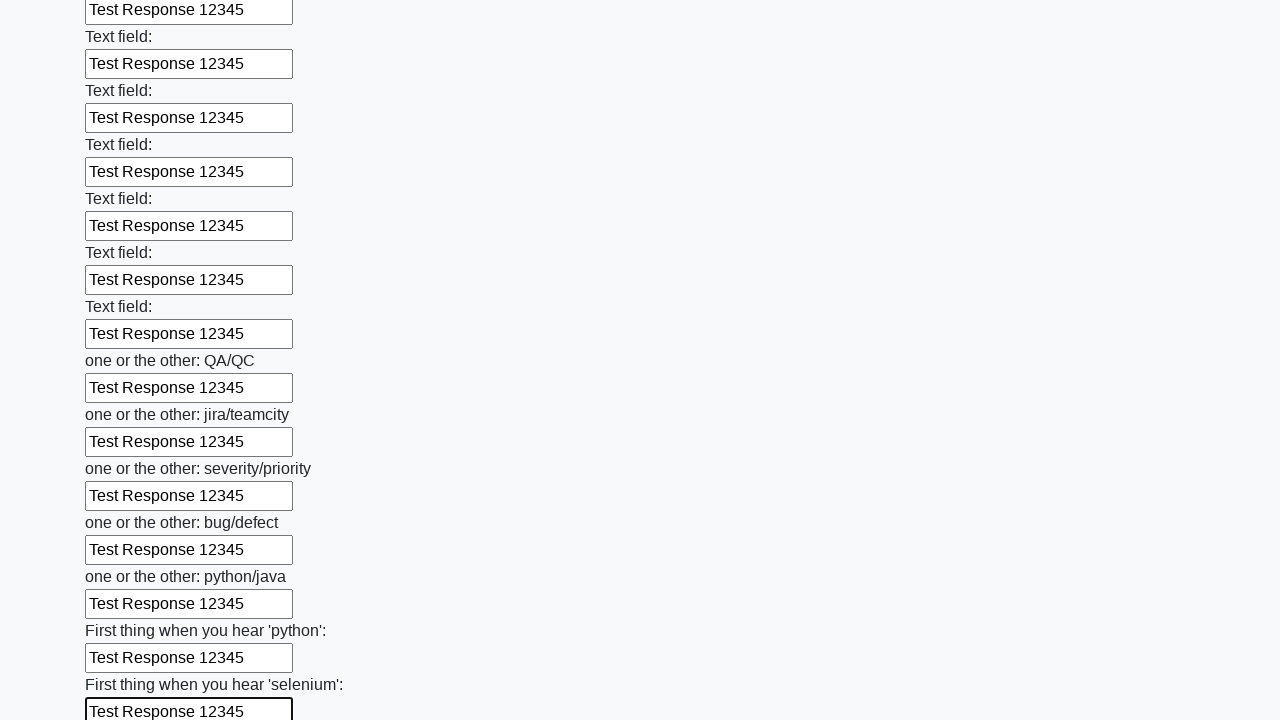

Filled text input field 95 of 100 with 'Test Response 12345' on input[type='text'] >> nth=94
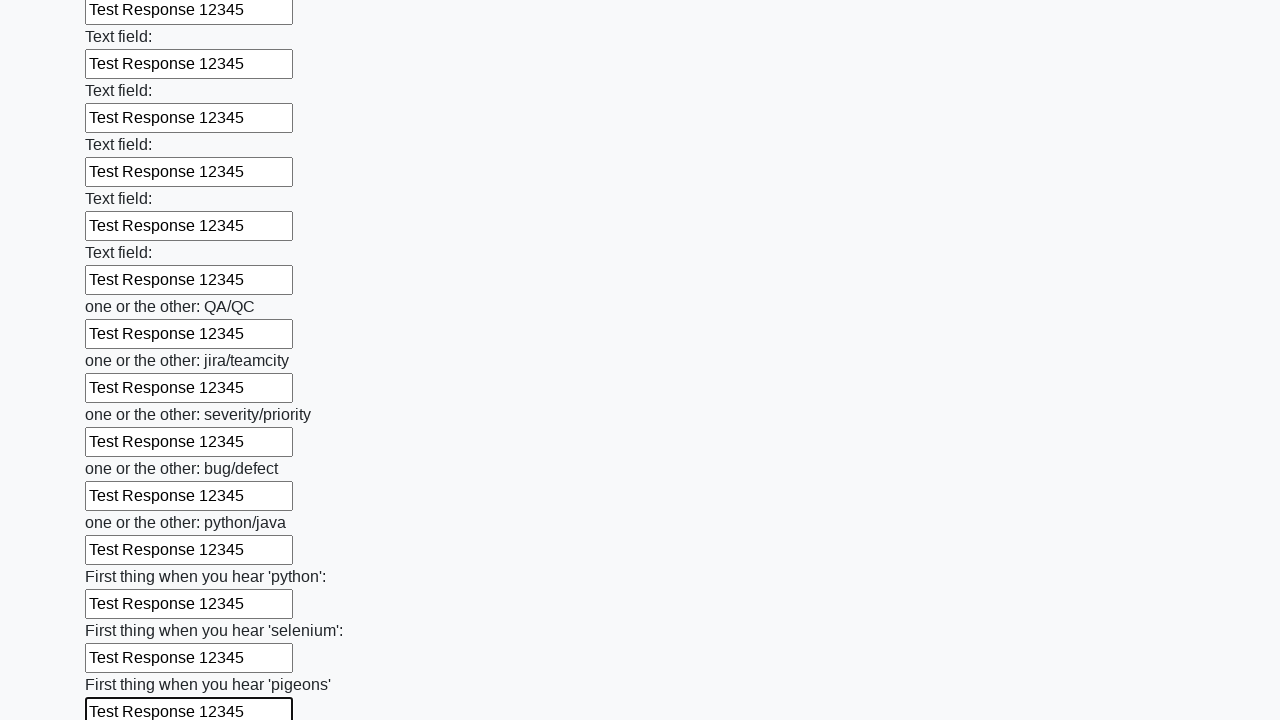

Filled text input field 96 of 100 with 'Test Response 12345' on input[type='text'] >> nth=95
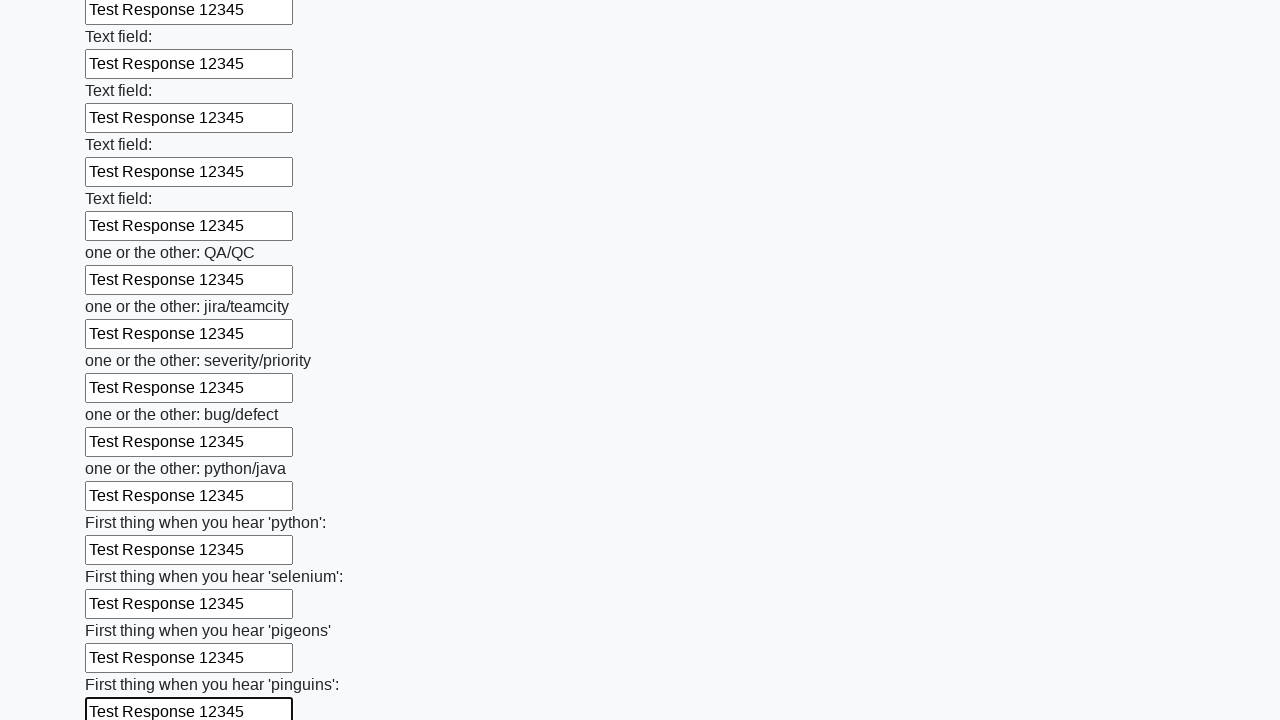

Filled text input field 97 of 100 with 'Test Response 12345' on input[type='text'] >> nth=96
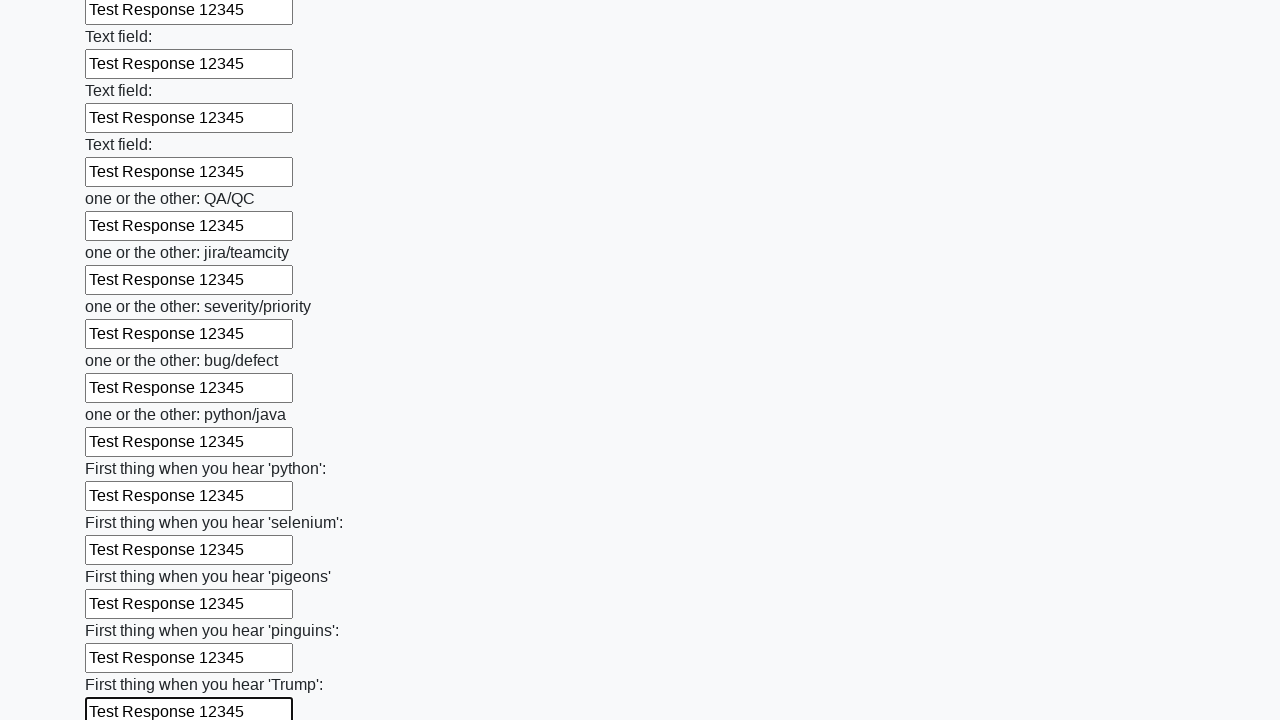

Filled text input field 98 of 100 with 'Test Response 12345' on input[type='text'] >> nth=97
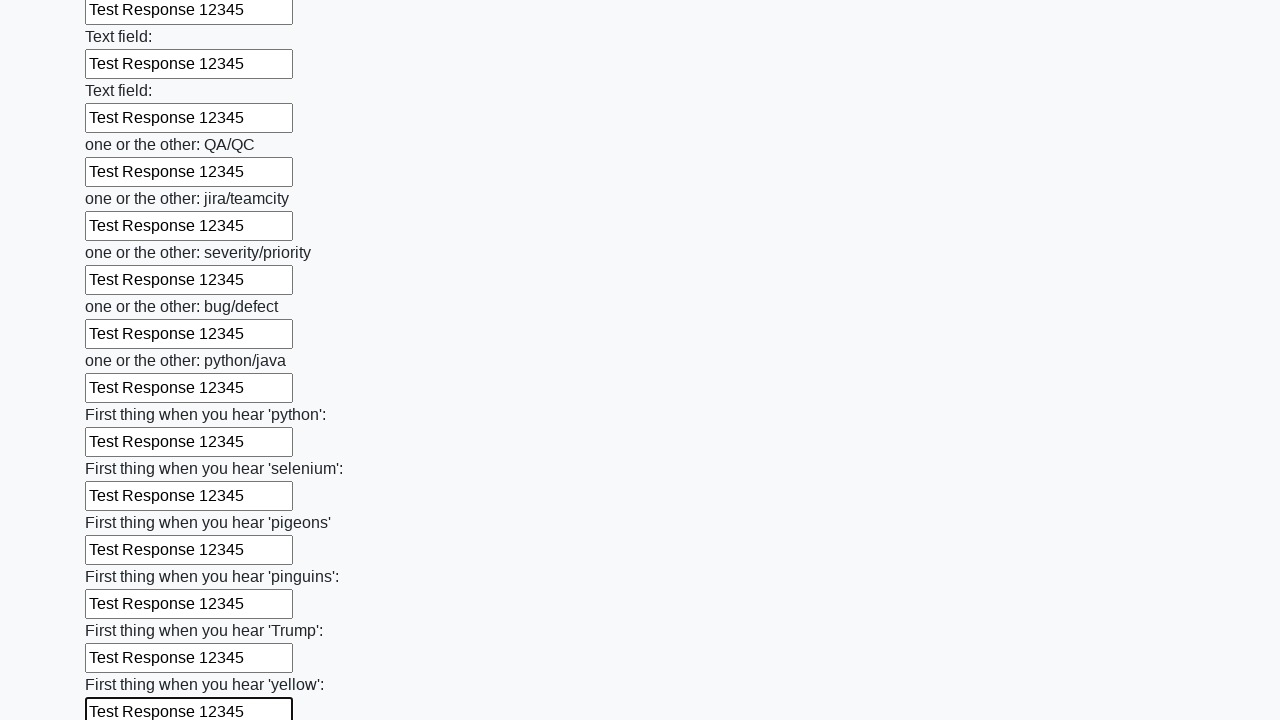

Filled text input field 99 of 100 with 'Test Response 12345' on input[type='text'] >> nth=98
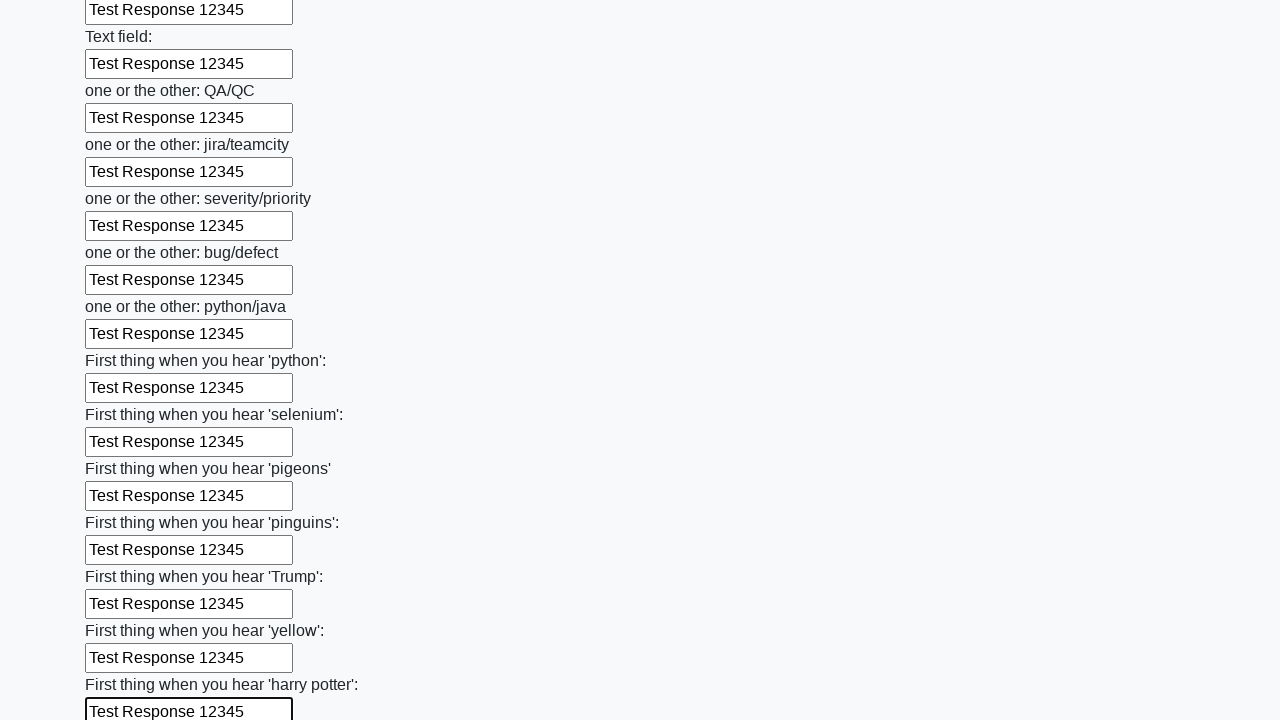

Filled text input field 100 of 100 with 'Test Response 12345' on input[type='text'] >> nth=99
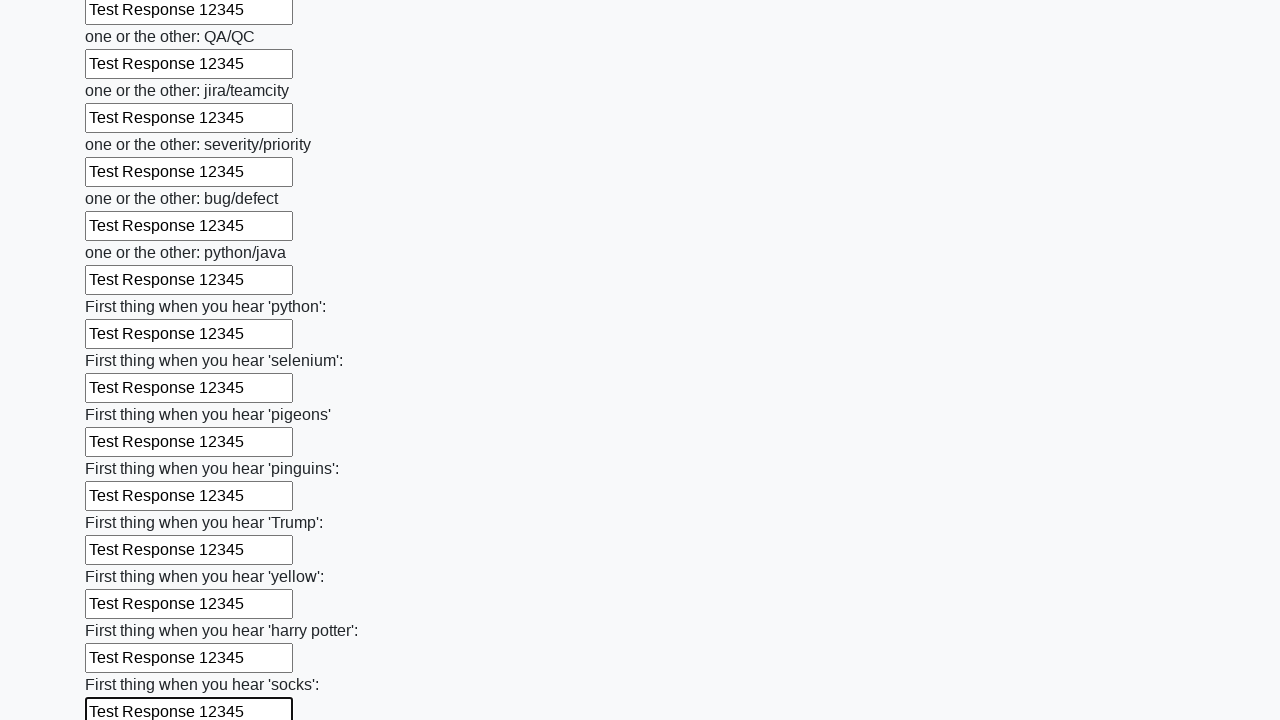

Clicked submit button to submit form at (123, 611) on button.btn
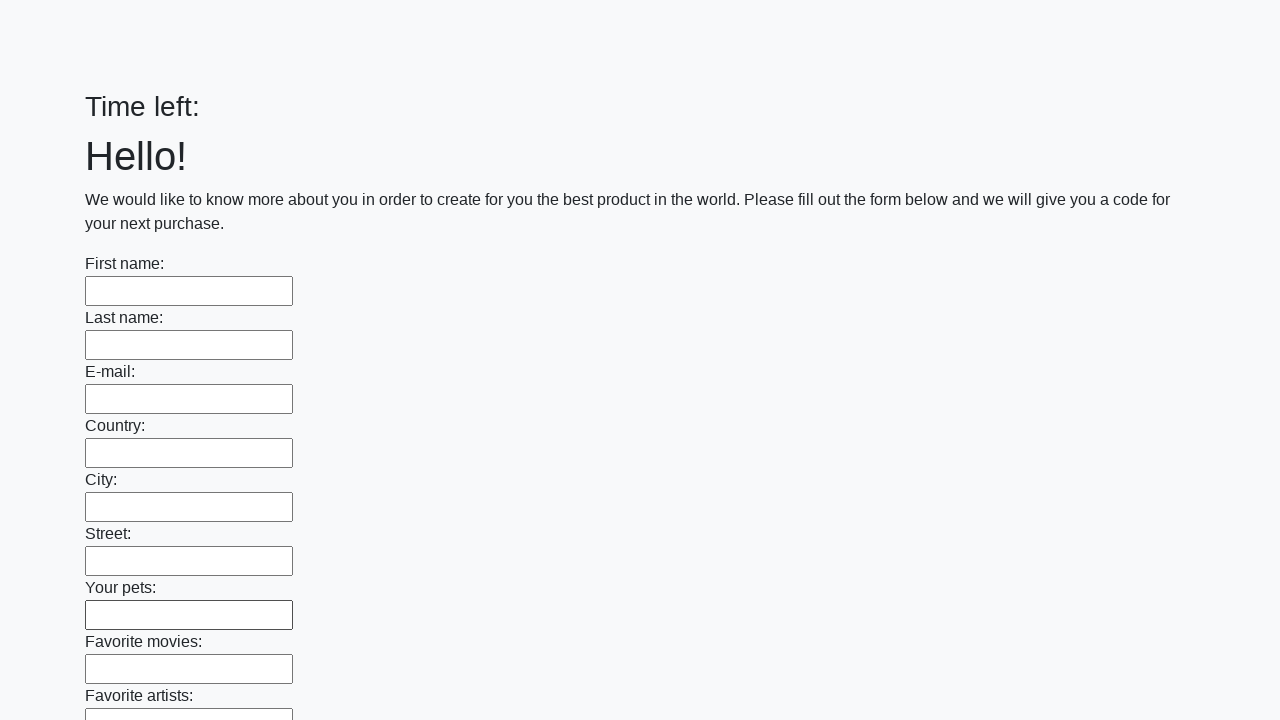

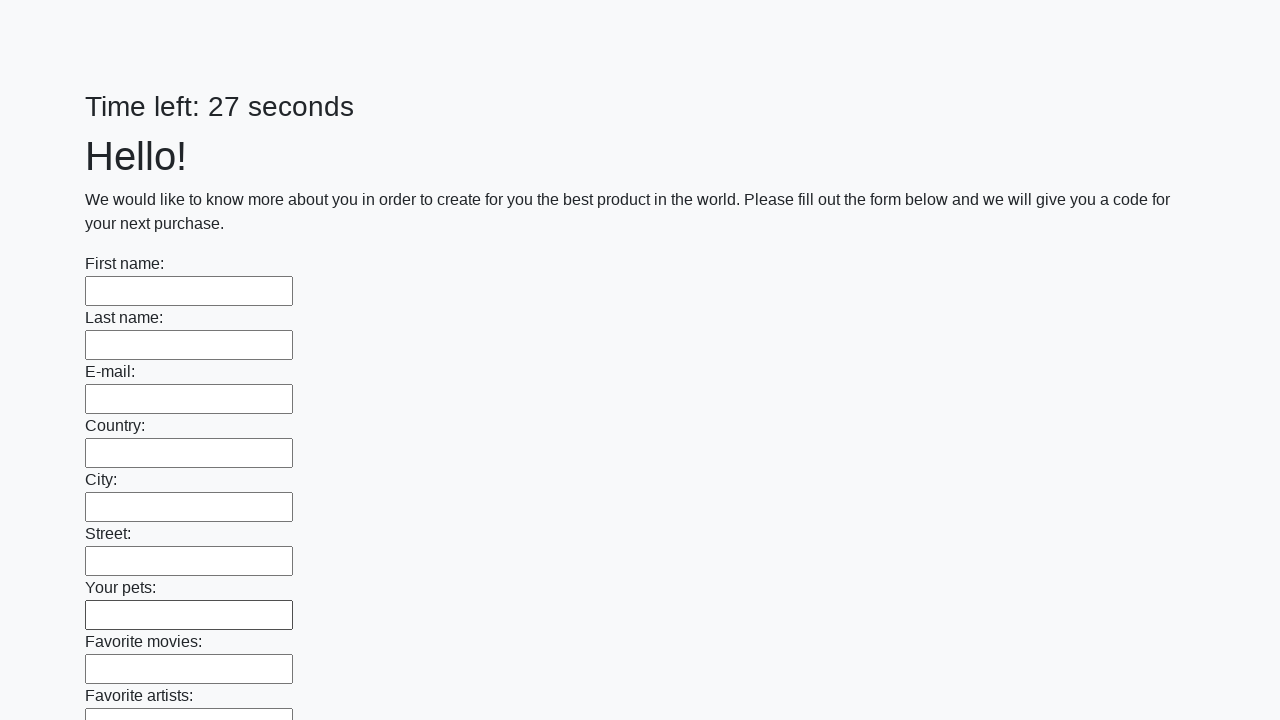